Tests filling a large form by populating all input fields with text and submitting the form via a button click.

Starting URL: http://suninjuly.github.io/huge_form.html

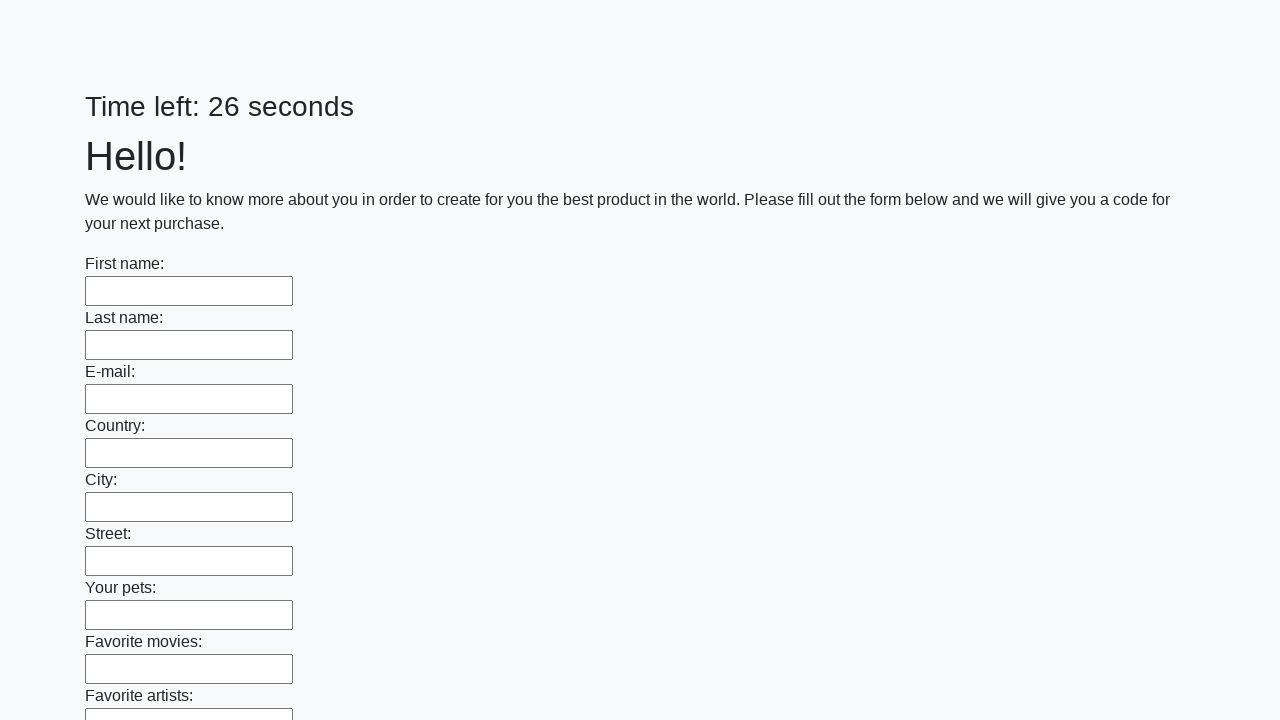

Filled input field 1 of 100 with 'V' on input >> nth=0
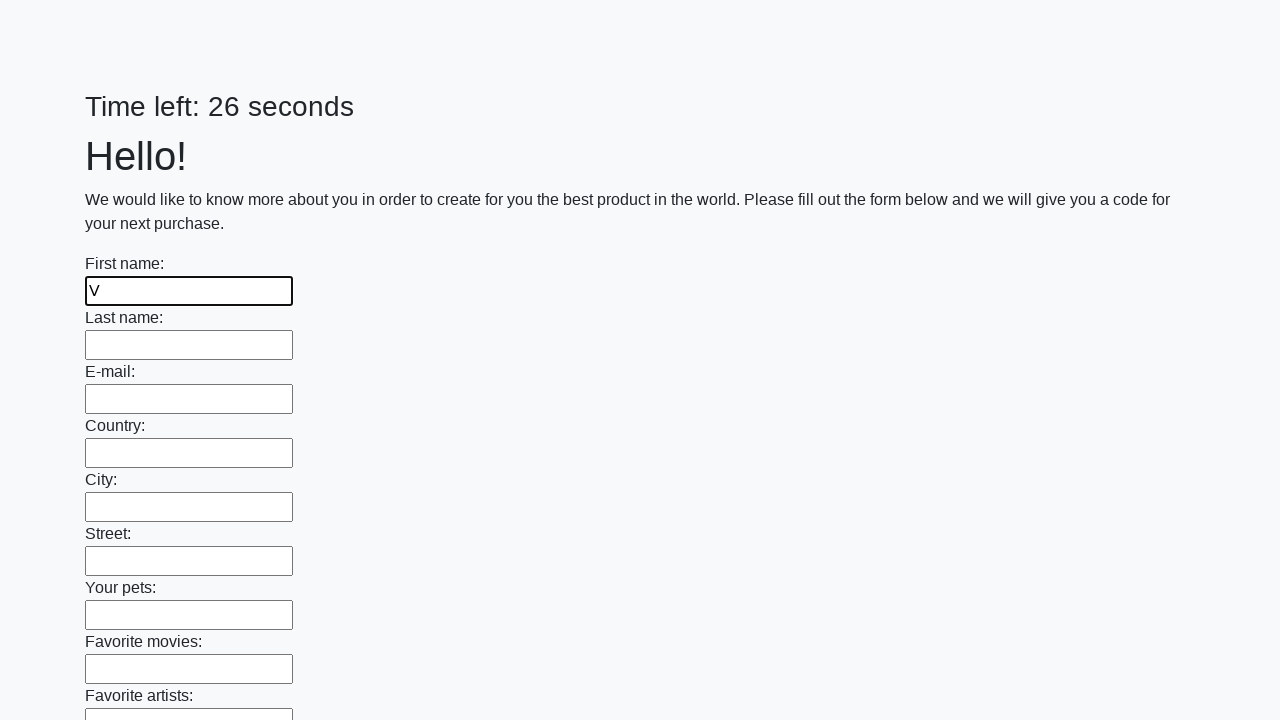

Filled input field 2 of 100 with 'V' on input >> nth=1
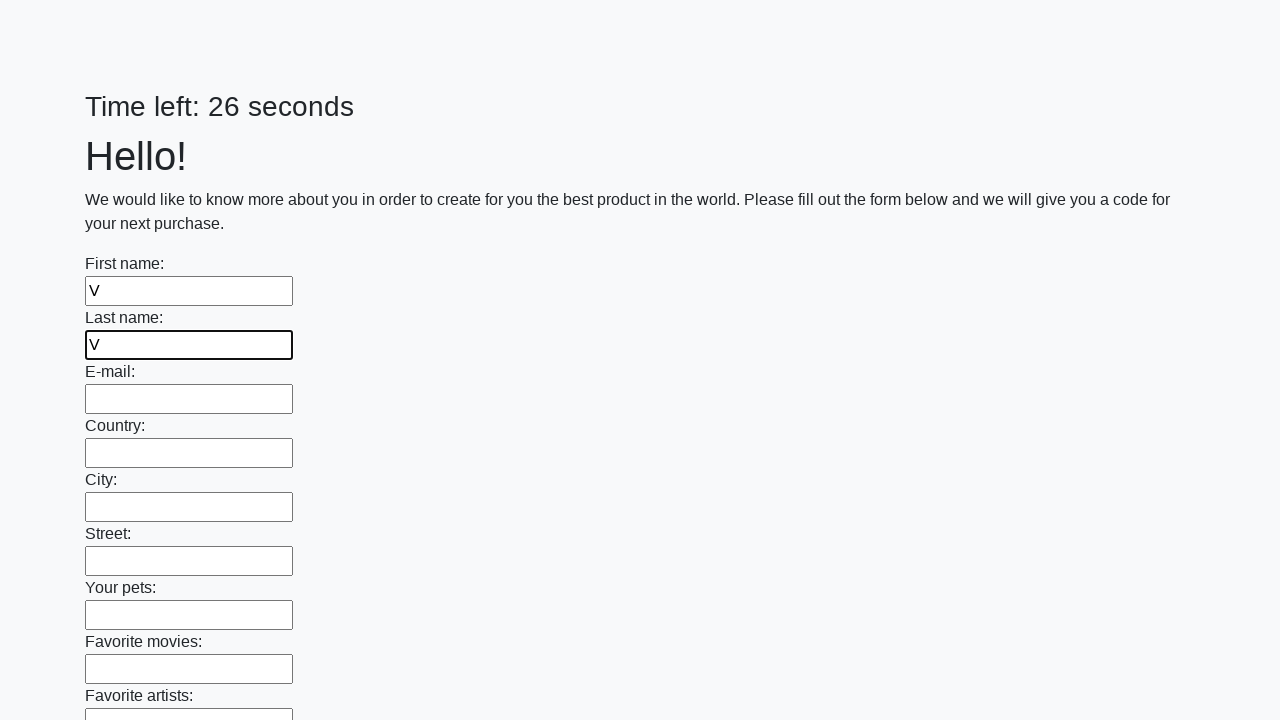

Filled input field 3 of 100 with 'V' on input >> nth=2
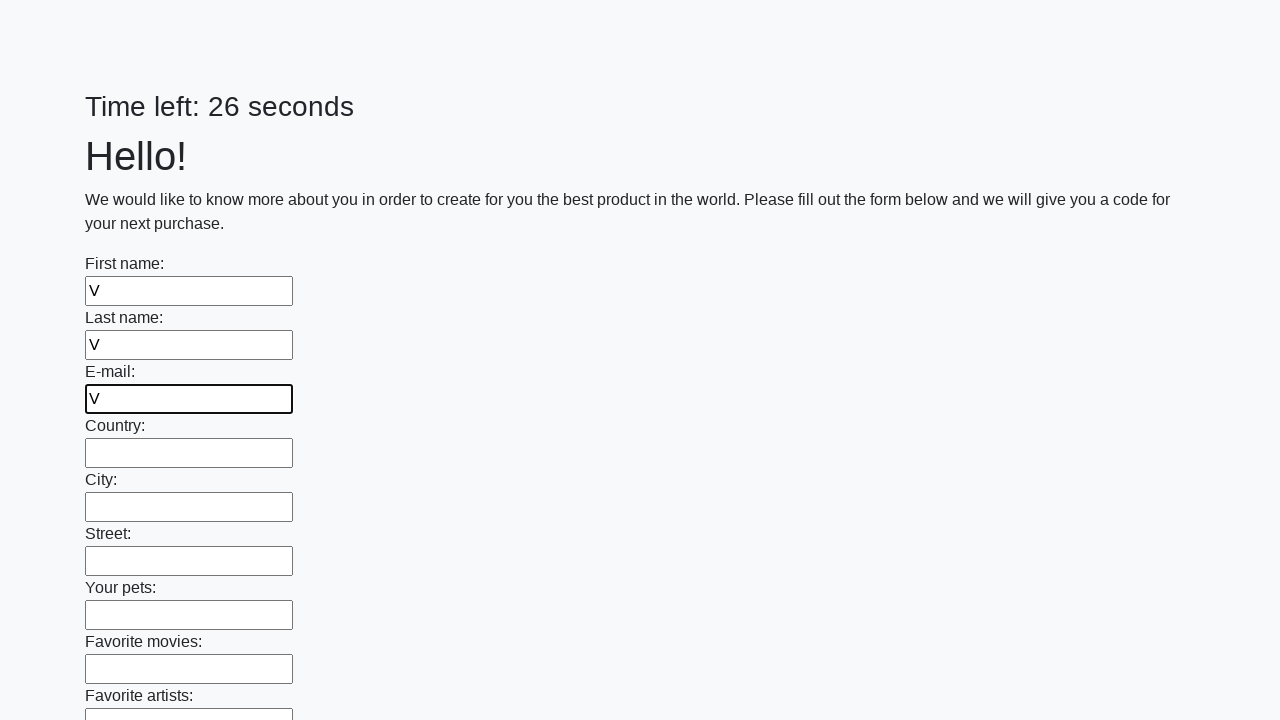

Filled input field 4 of 100 with 'V' on input >> nth=3
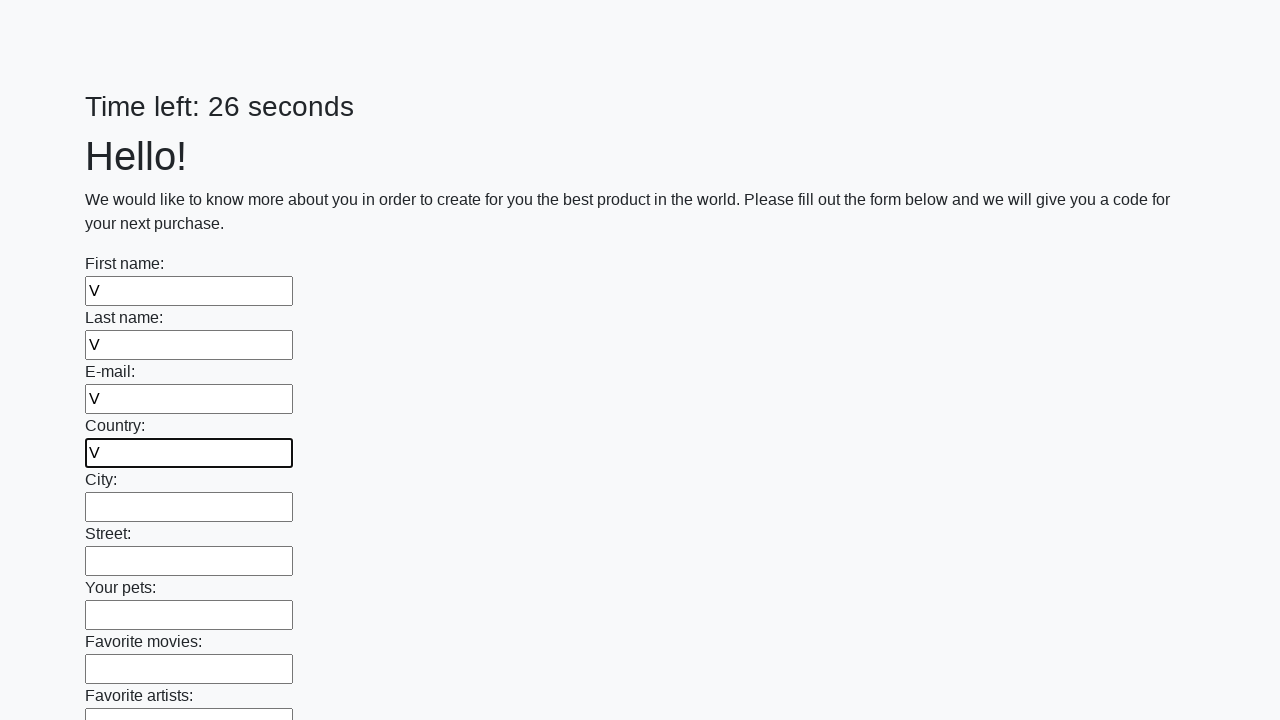

Filled input field 5 of 100 with 'V' on input >> nth=4
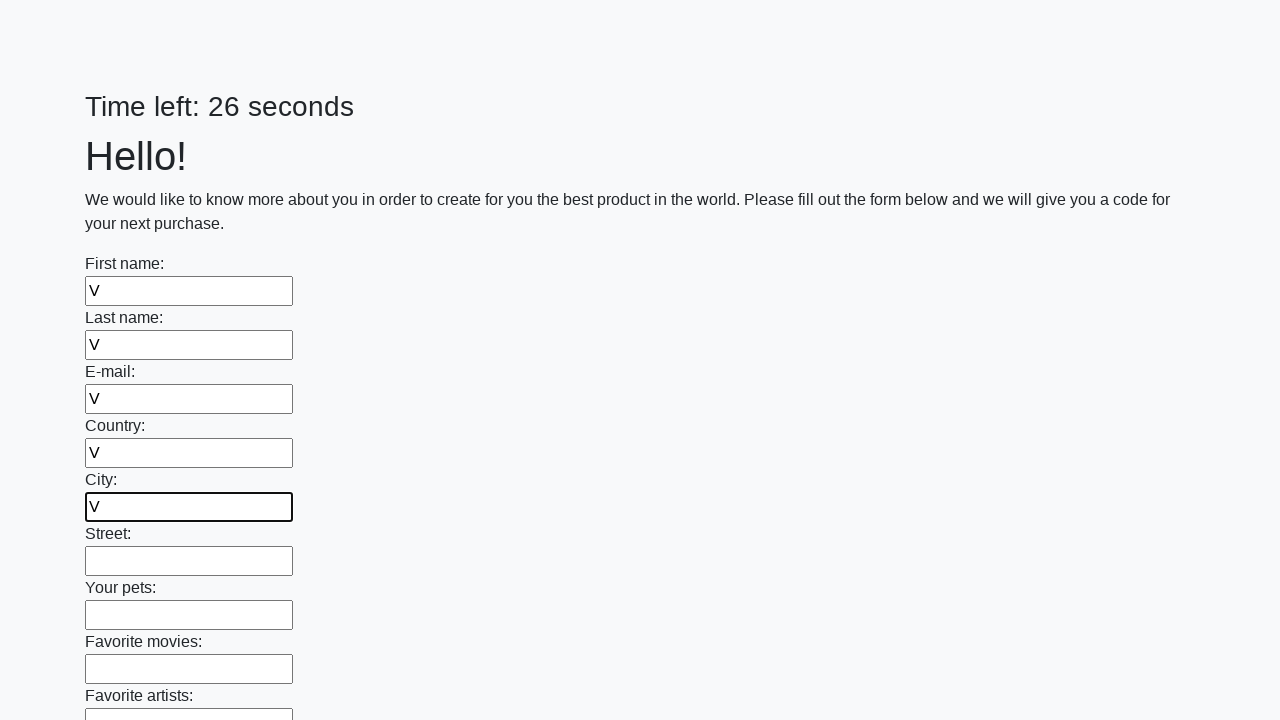

Filled input field 6 of 100 with 'V' on input >> nth=5
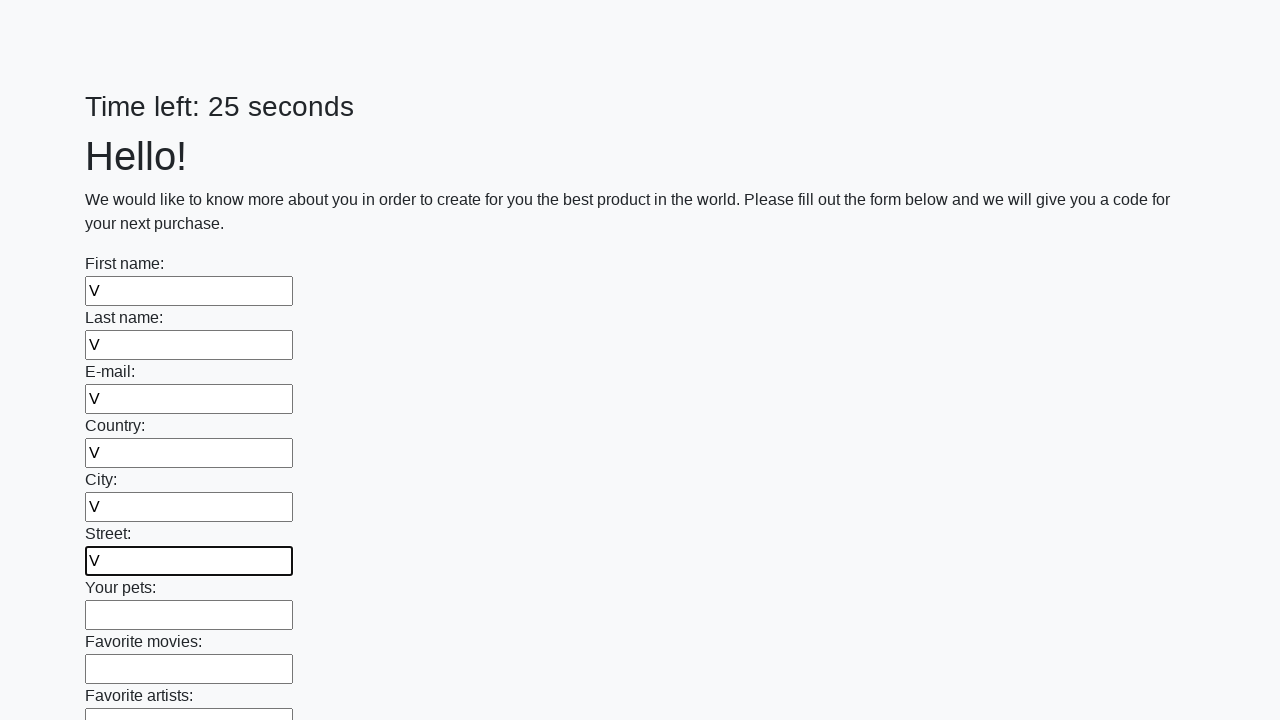

Filled input field 7 of 100 with 'V' on input >> nth=6
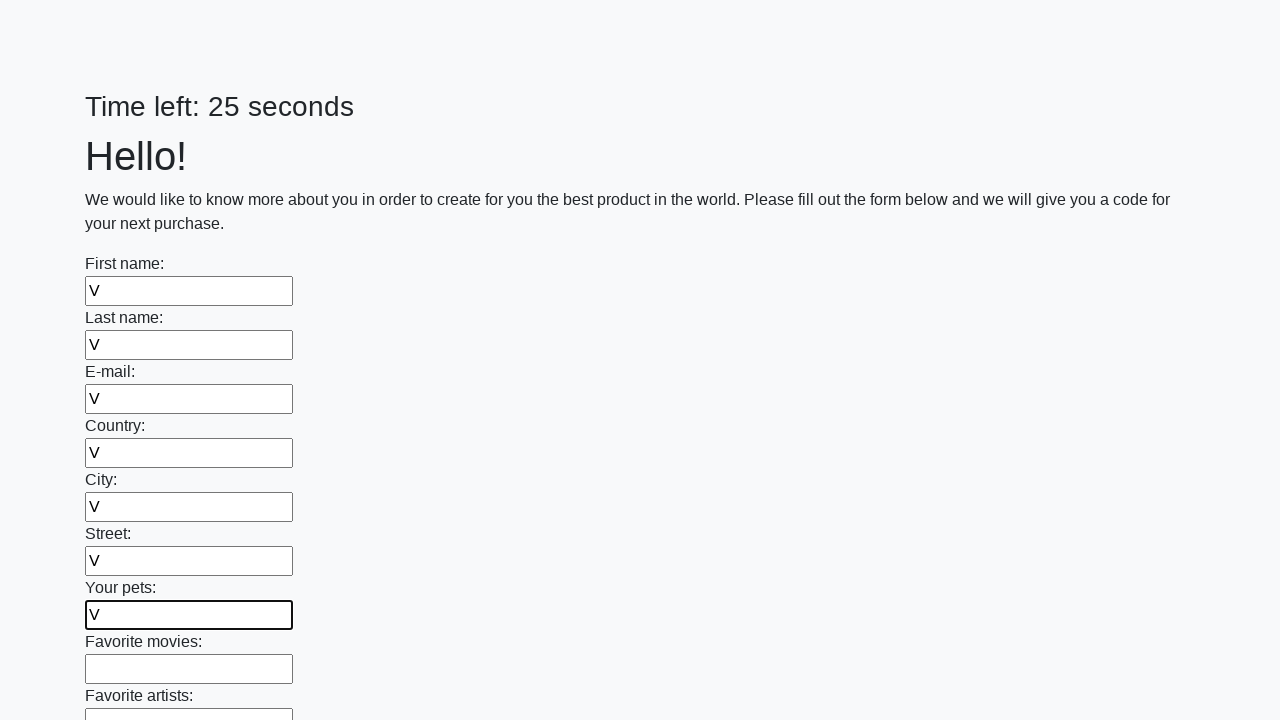

Filled input field 8 of 100 with 'V' on input >> nth=7
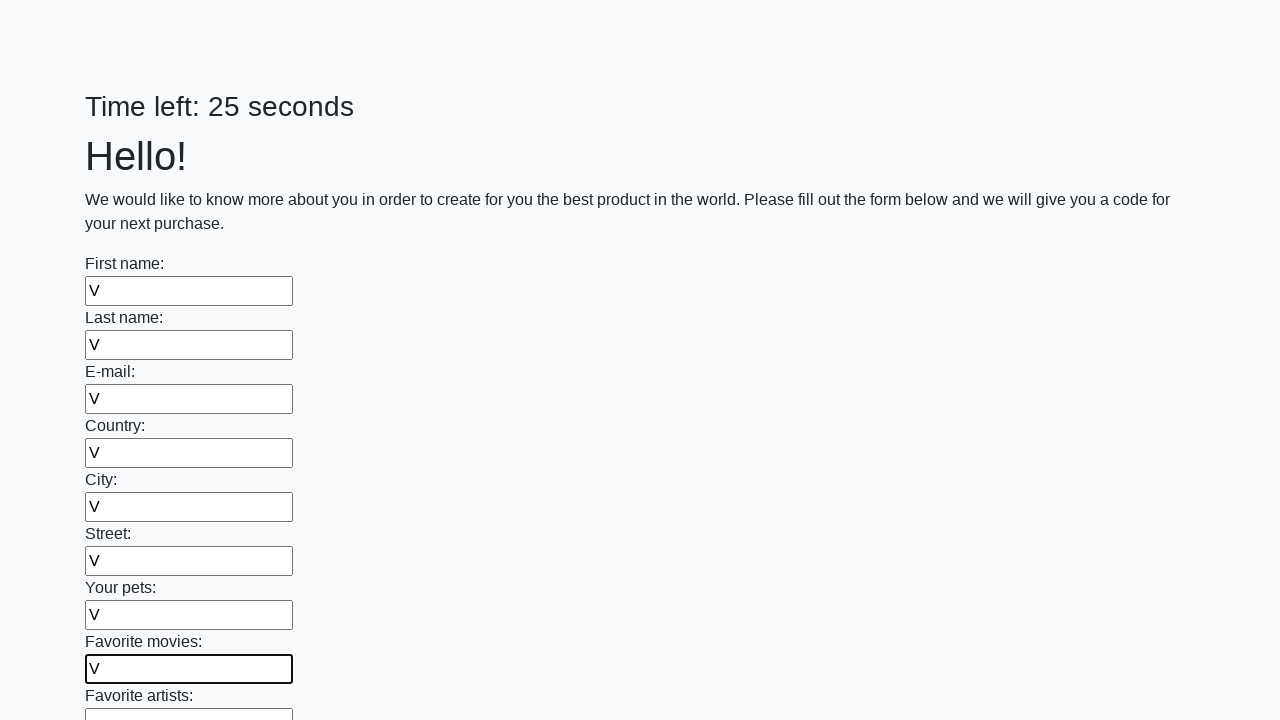

Filled input field 9 of 100 with 'V' on input >> nth=8
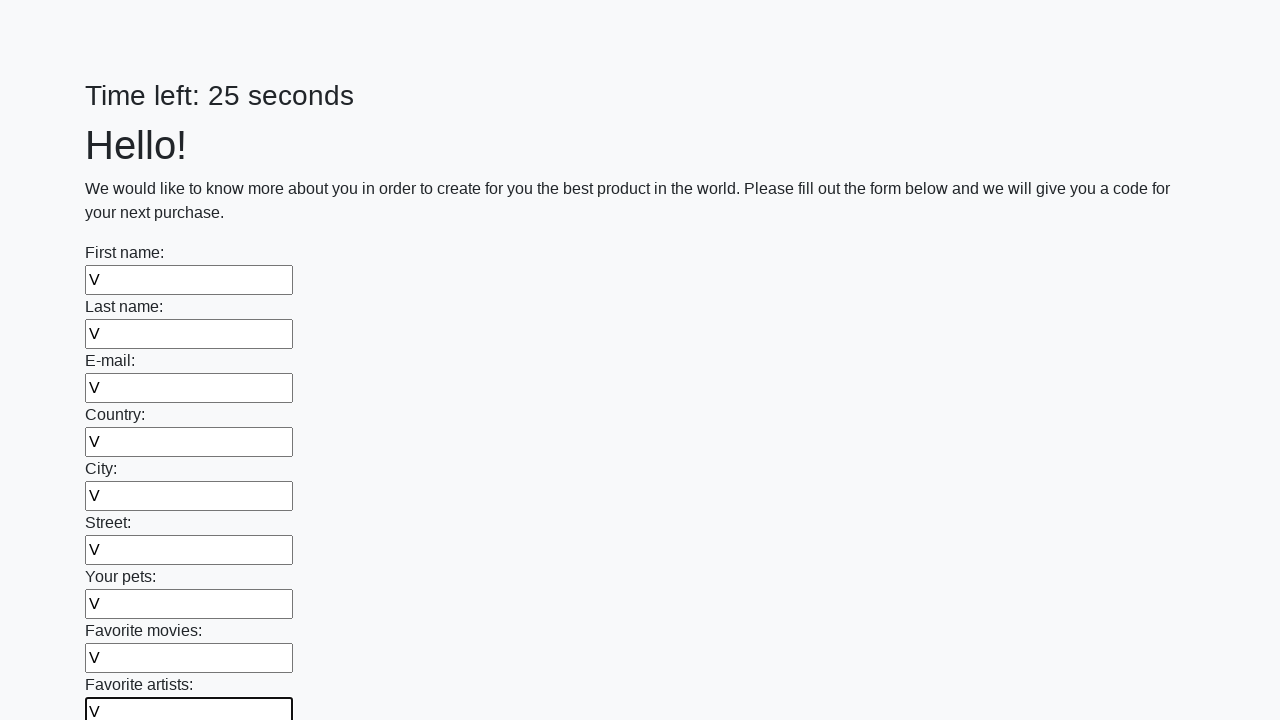

Filled input field 10 of 100 with 'V' on input >> nth=9
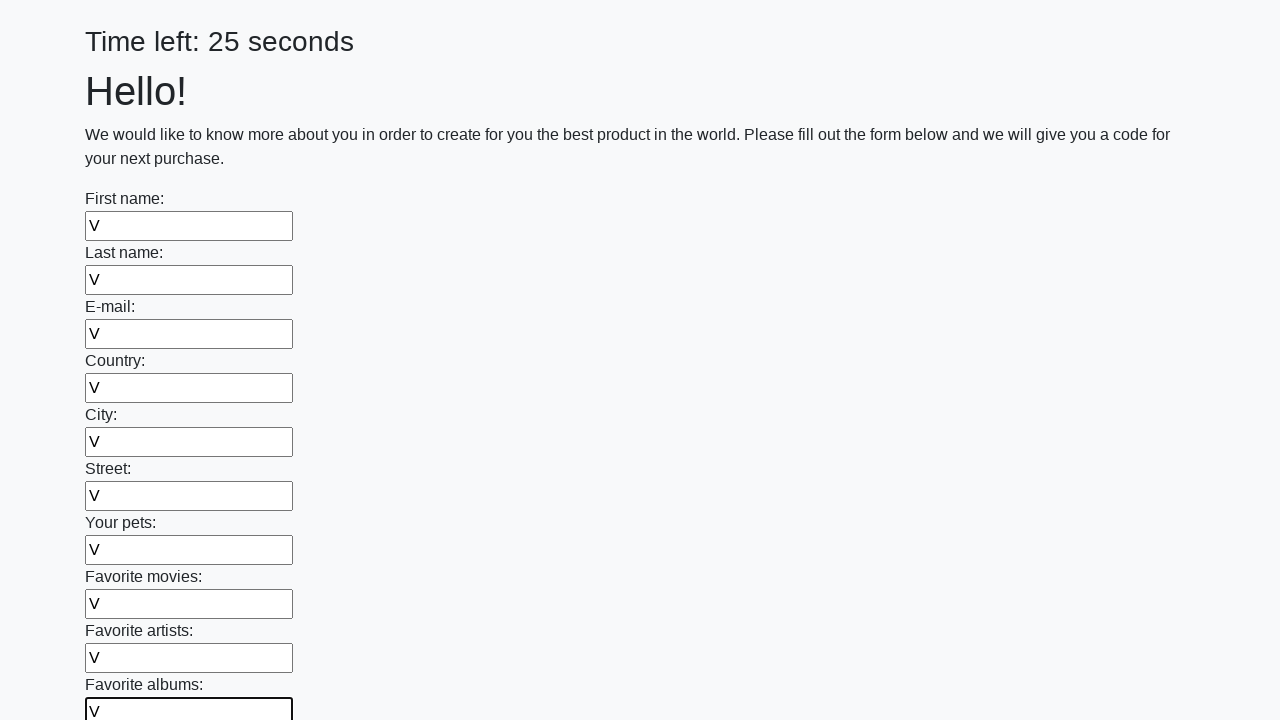

Filled input field 11 of 100 with 'V' on input >> nth=10
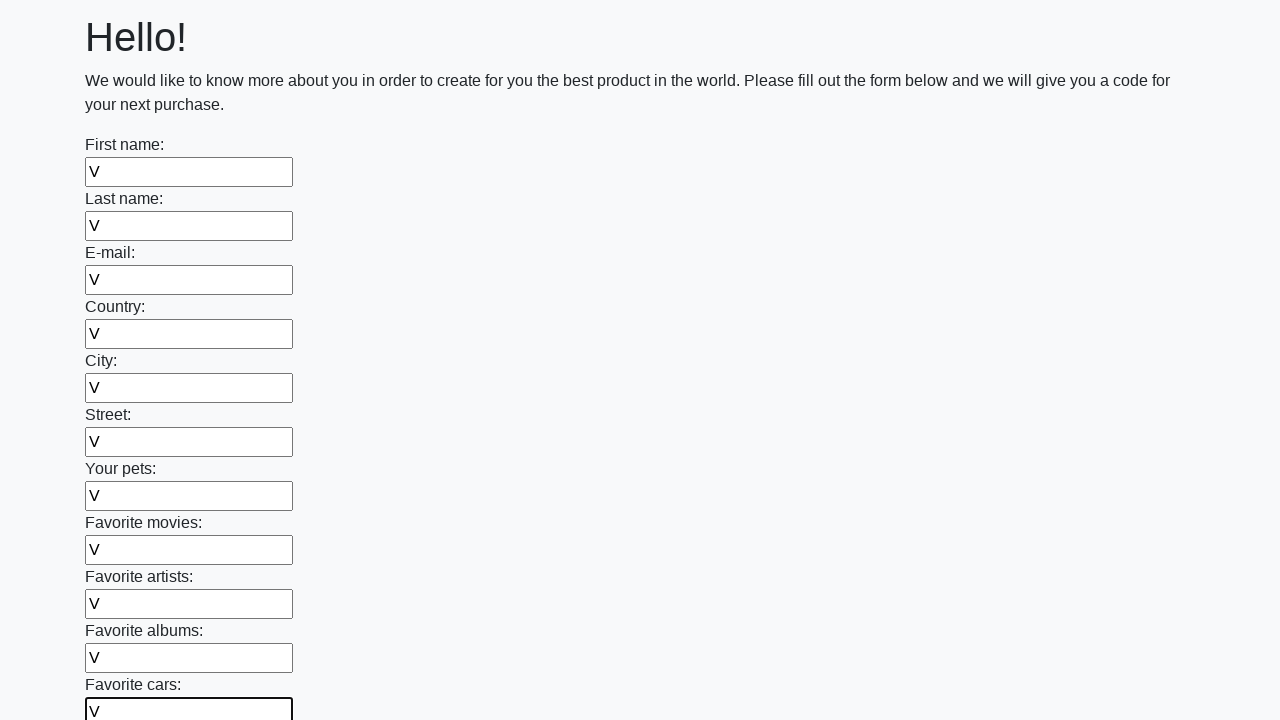

Filled input field 12 of 100 with 'V' on input >> nth=11
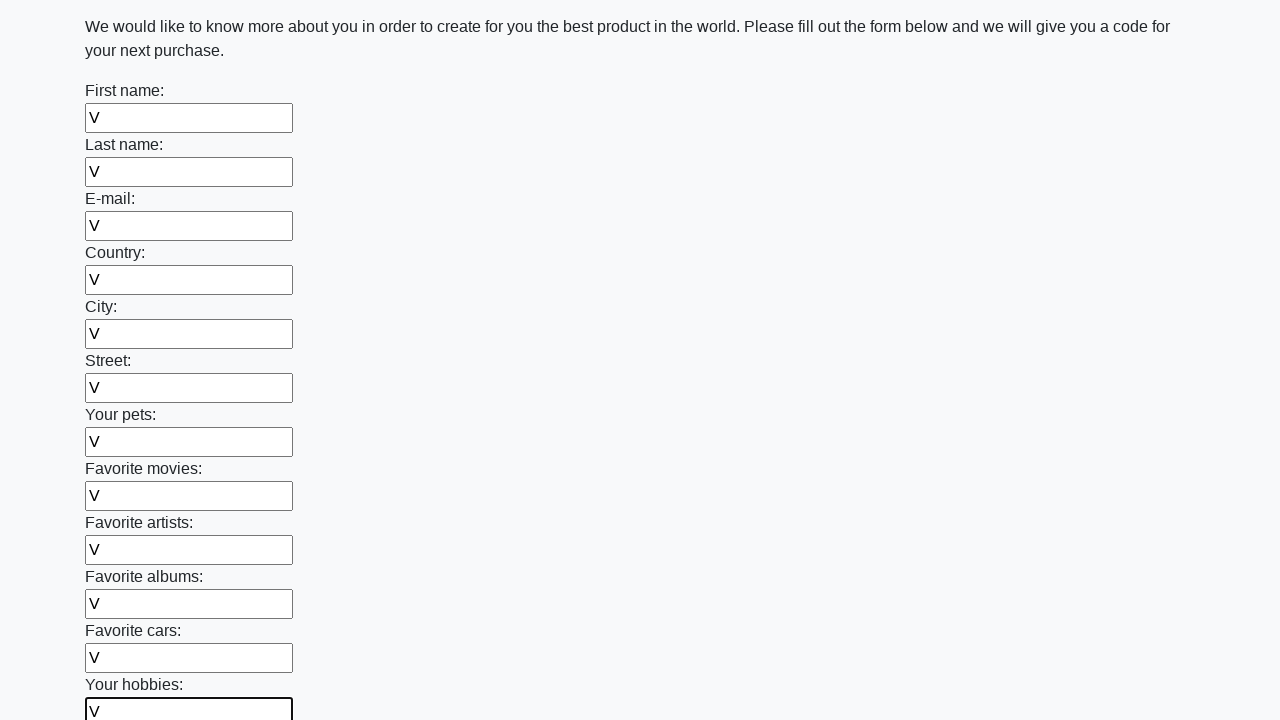

Filled input field 13 of 100 with 'V' on input >> nth=12
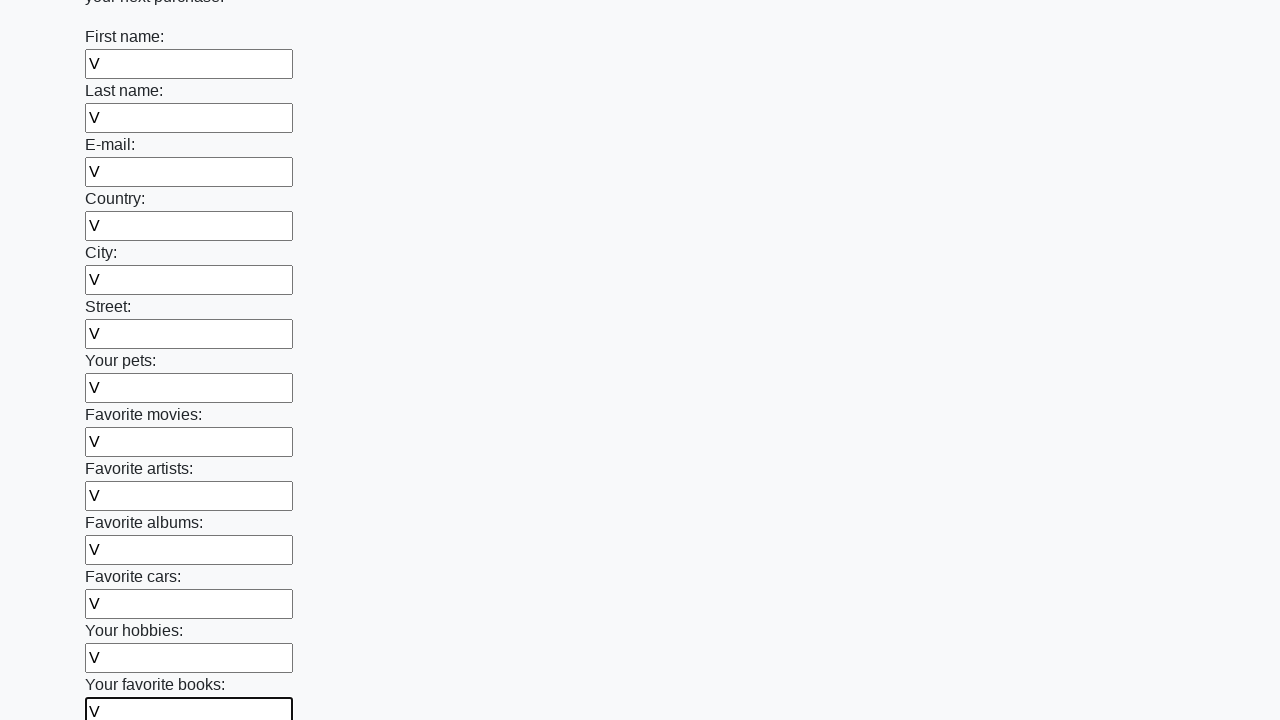

Filled input field 14 of 100 with 'V' on input >> nth=13
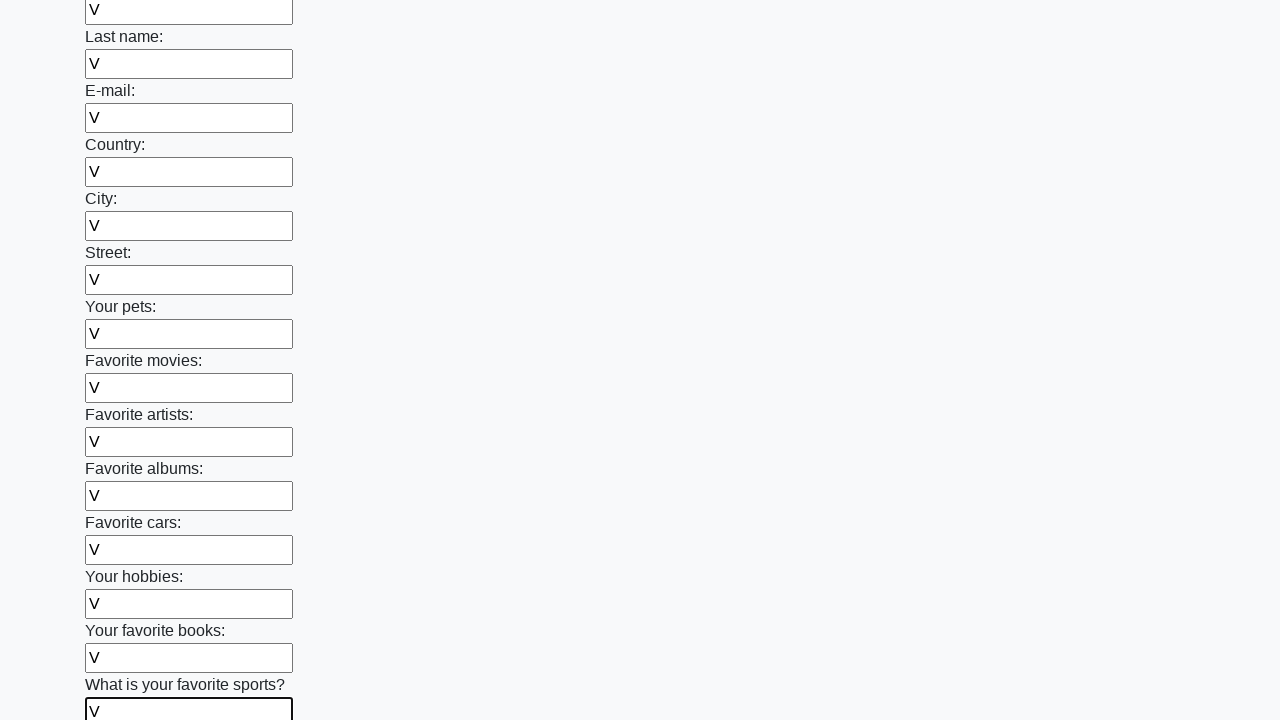

Filled input field 15 of 100 with 'V' on input >> nth=14
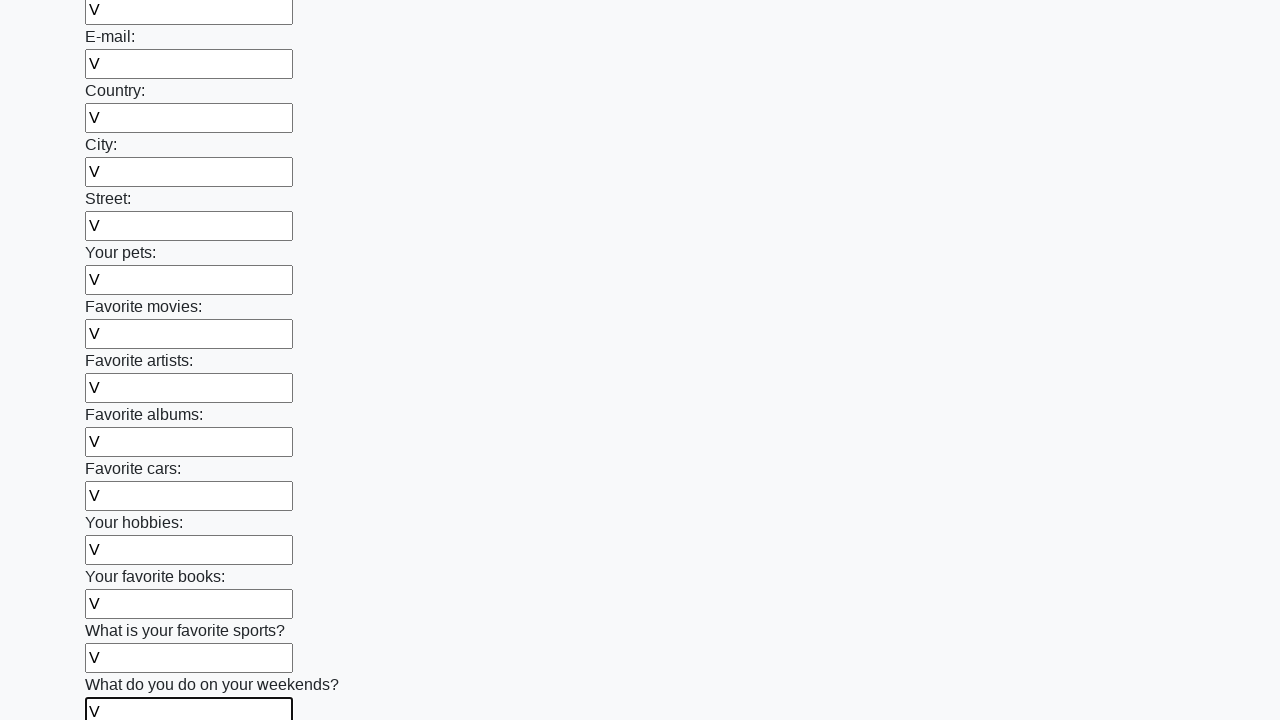

Filled input field 16 of 100 with 'V' on input >> nth=15
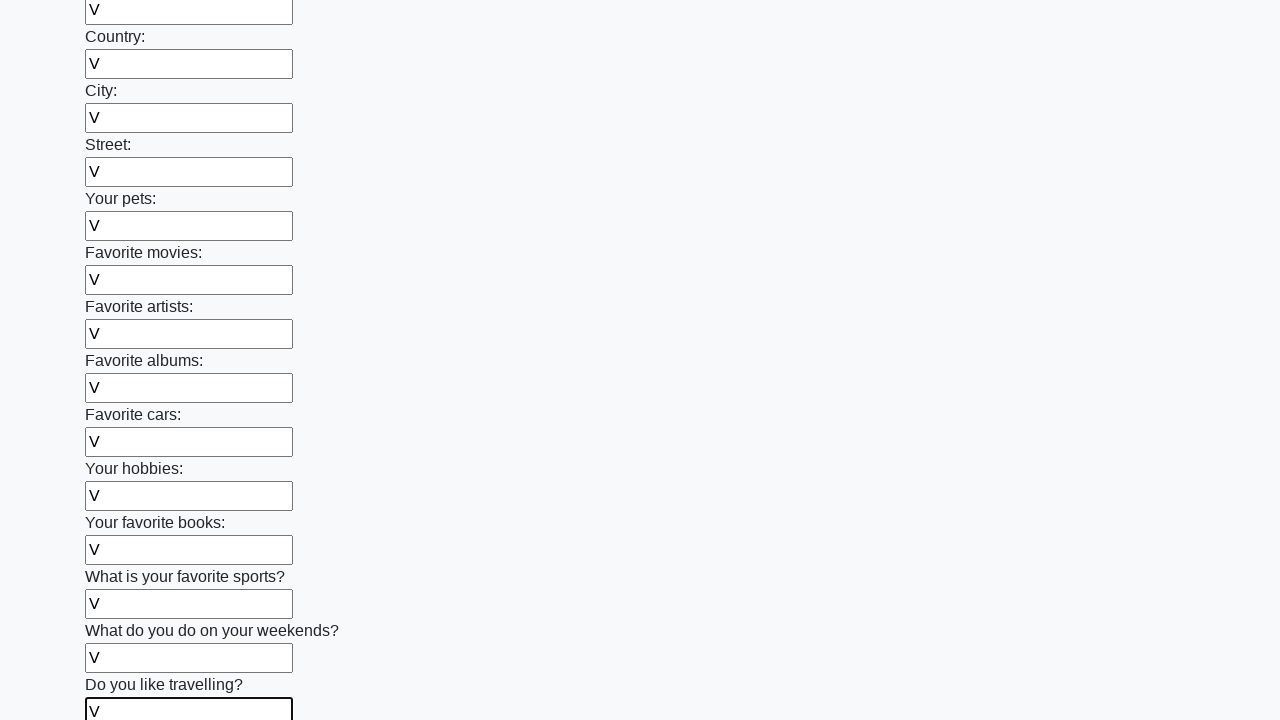

Filled input field 17 of 100 with 'V' on input >> nth=16
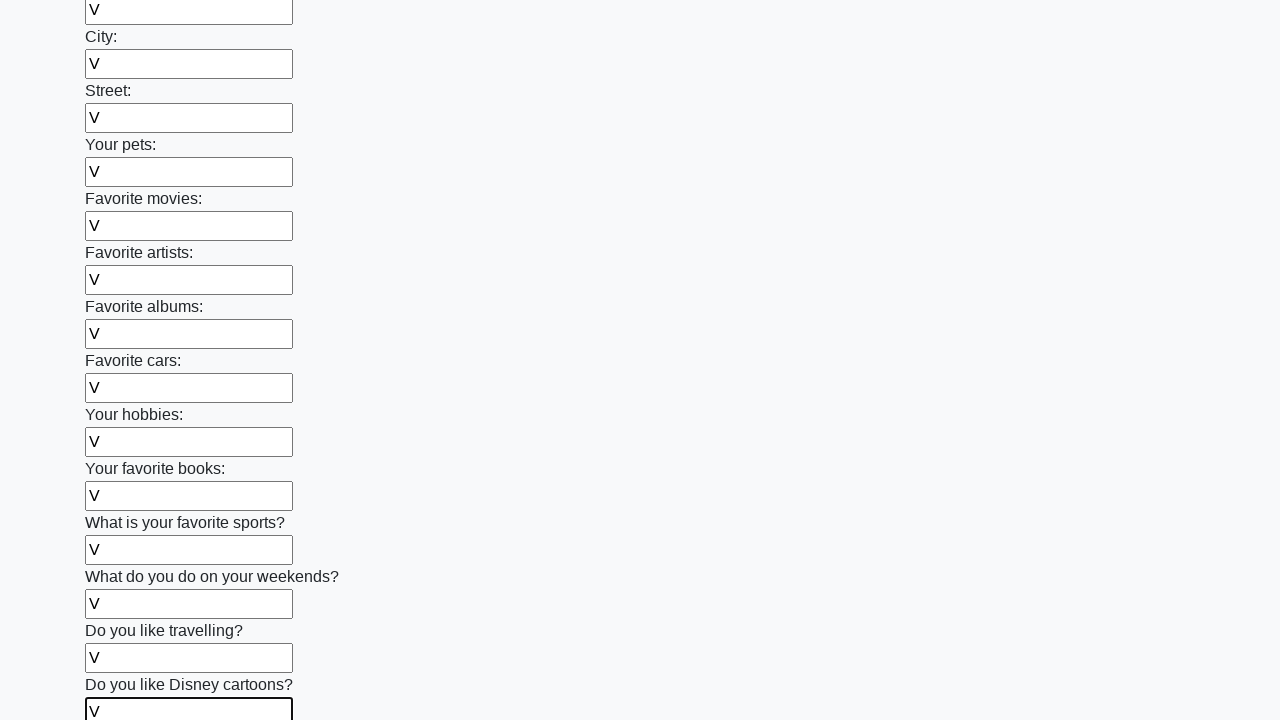

Filled input field 18 of 100 with 'V' on input >> nth=17
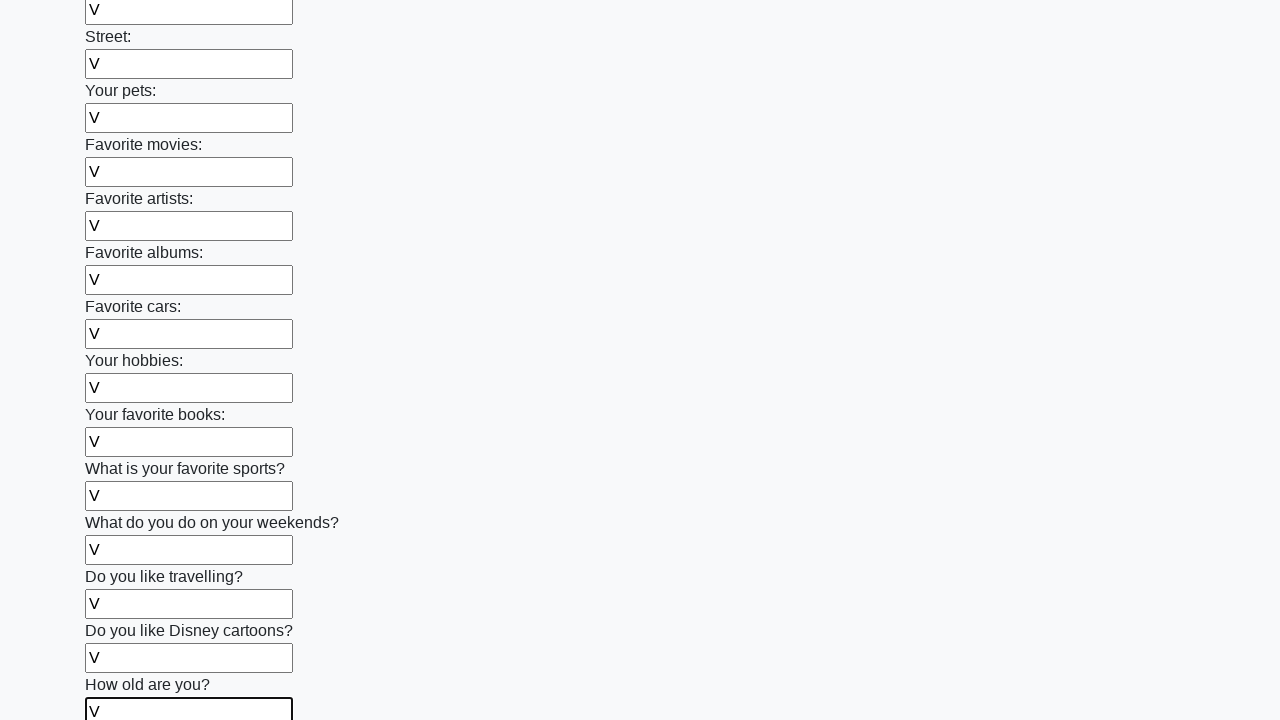

Filled input field 19 of 100 with 'V' on input >> nth=18
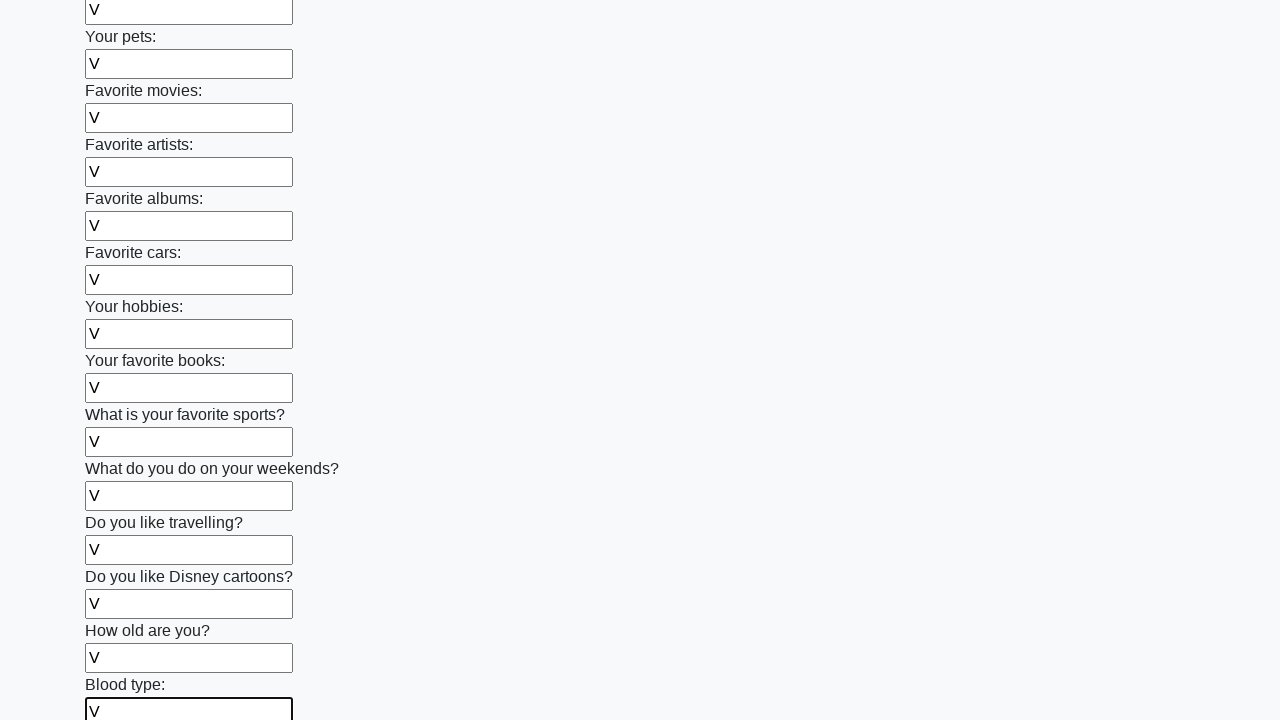

Filled input field 20 of 100 with 'V' on input >> nth=19
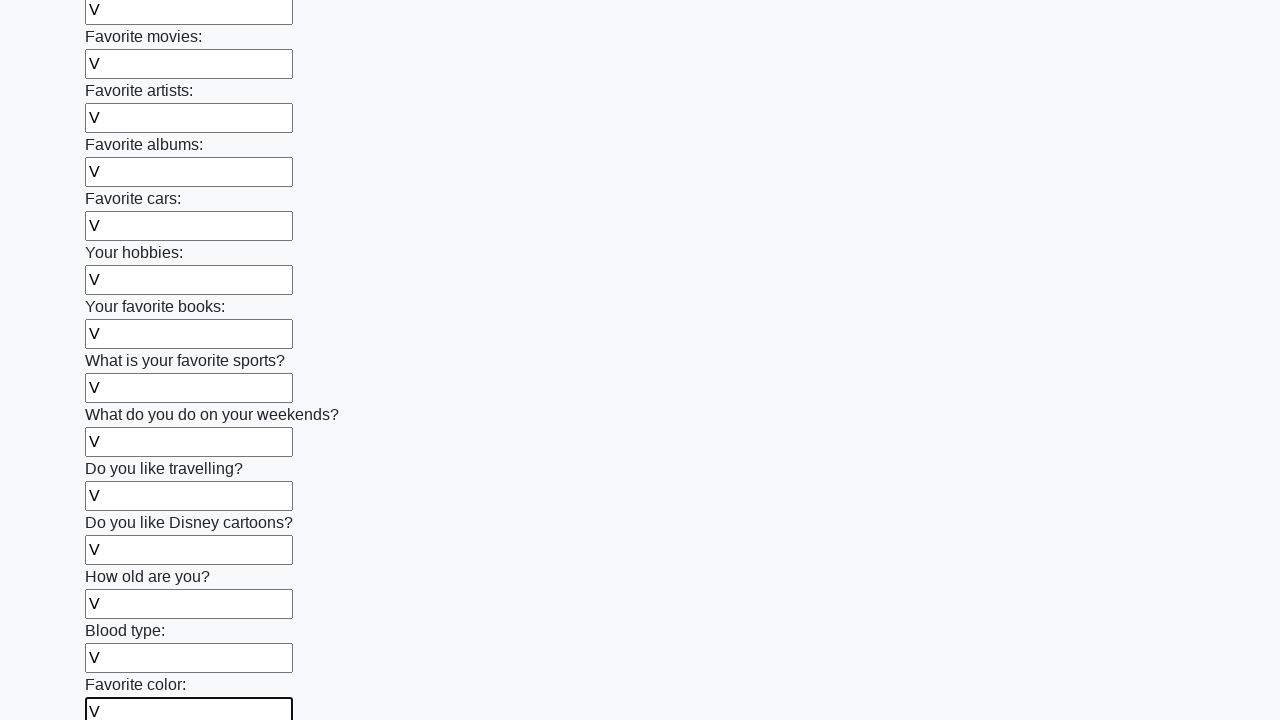

Filled input field 21 of 100 with 'V' on input >> nth=20
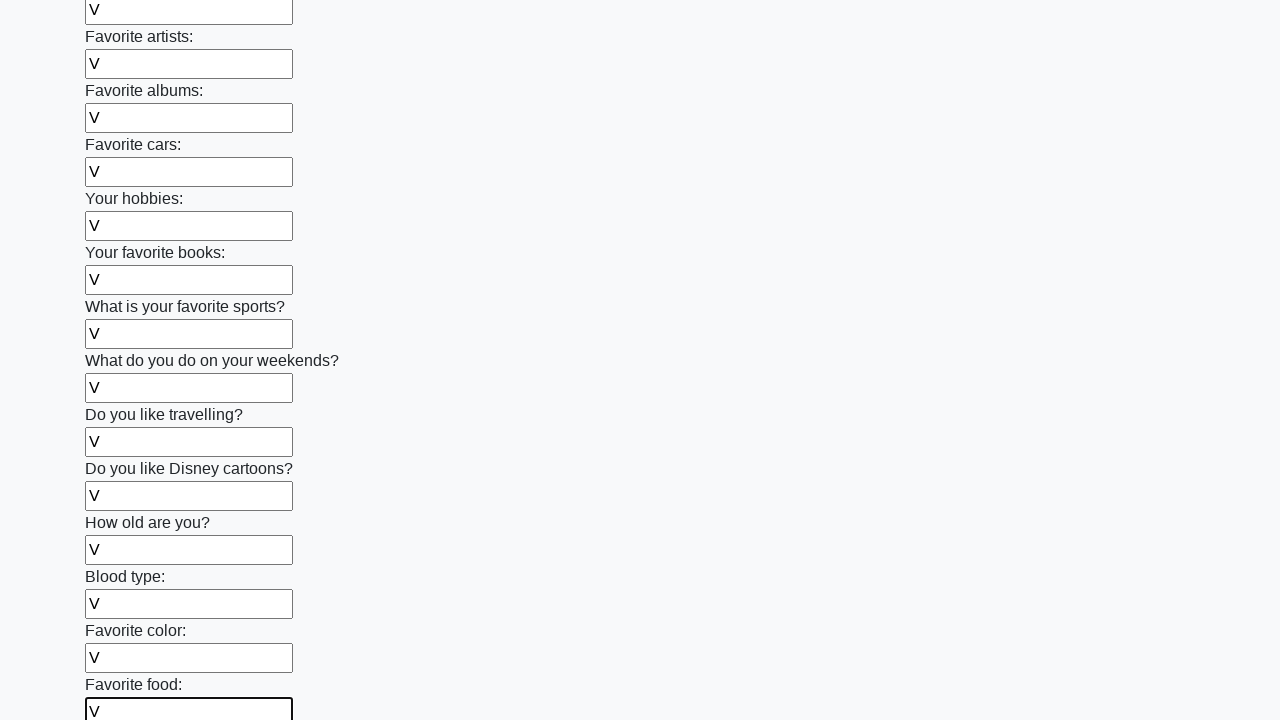

Filled input field 22 of 100 with 'V' on input >> nth=21
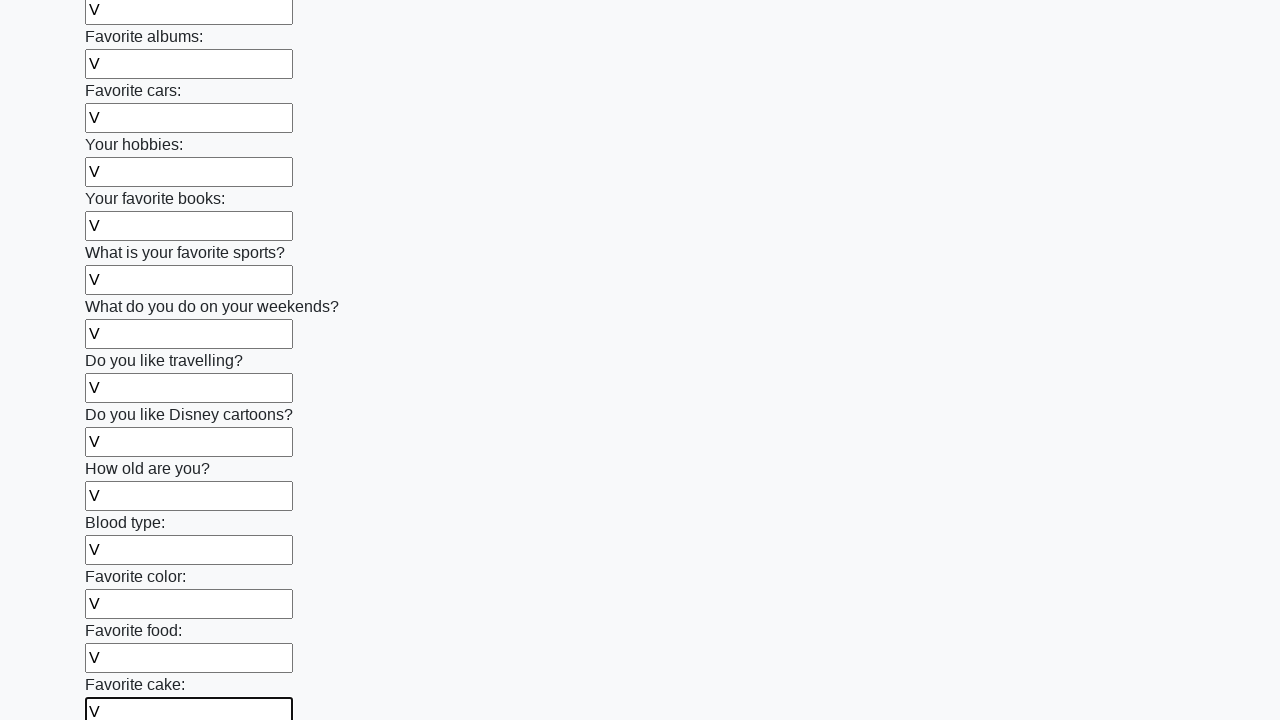

Filled input field 23 of 100 with 'V' on input >> nth=22
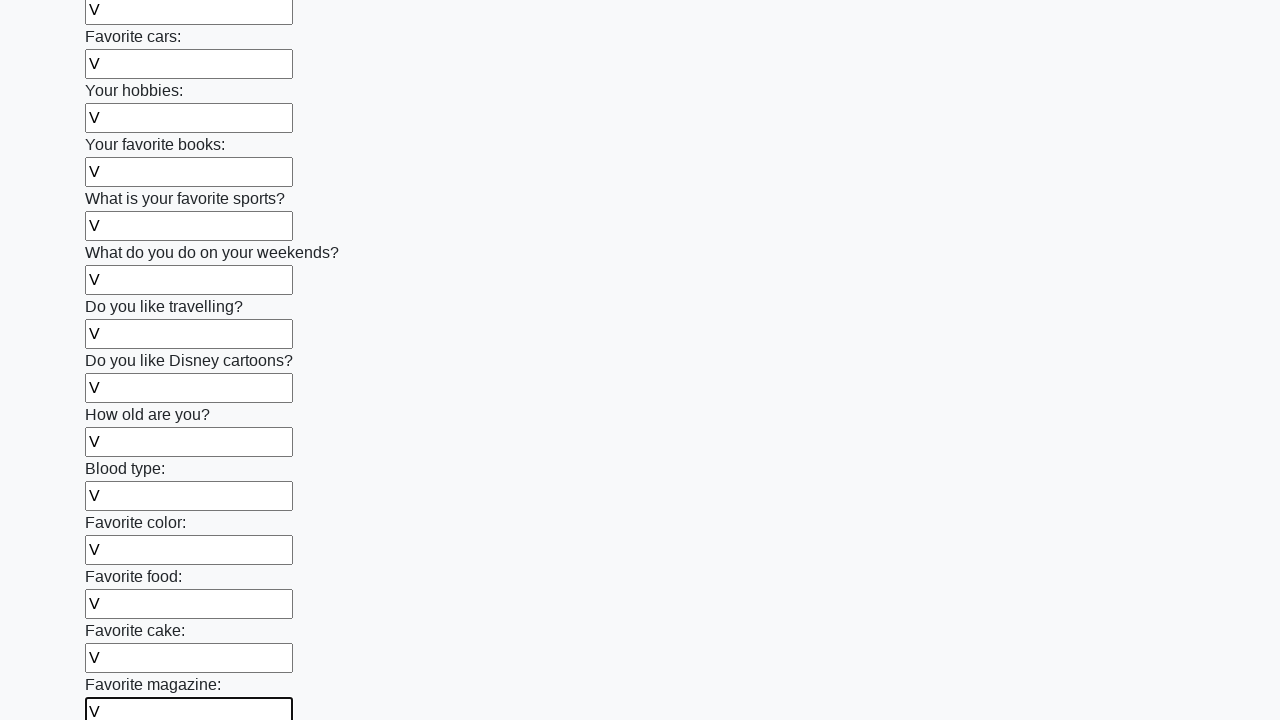

Filled input field 24 of 100 with 'V' on input >> nth=23
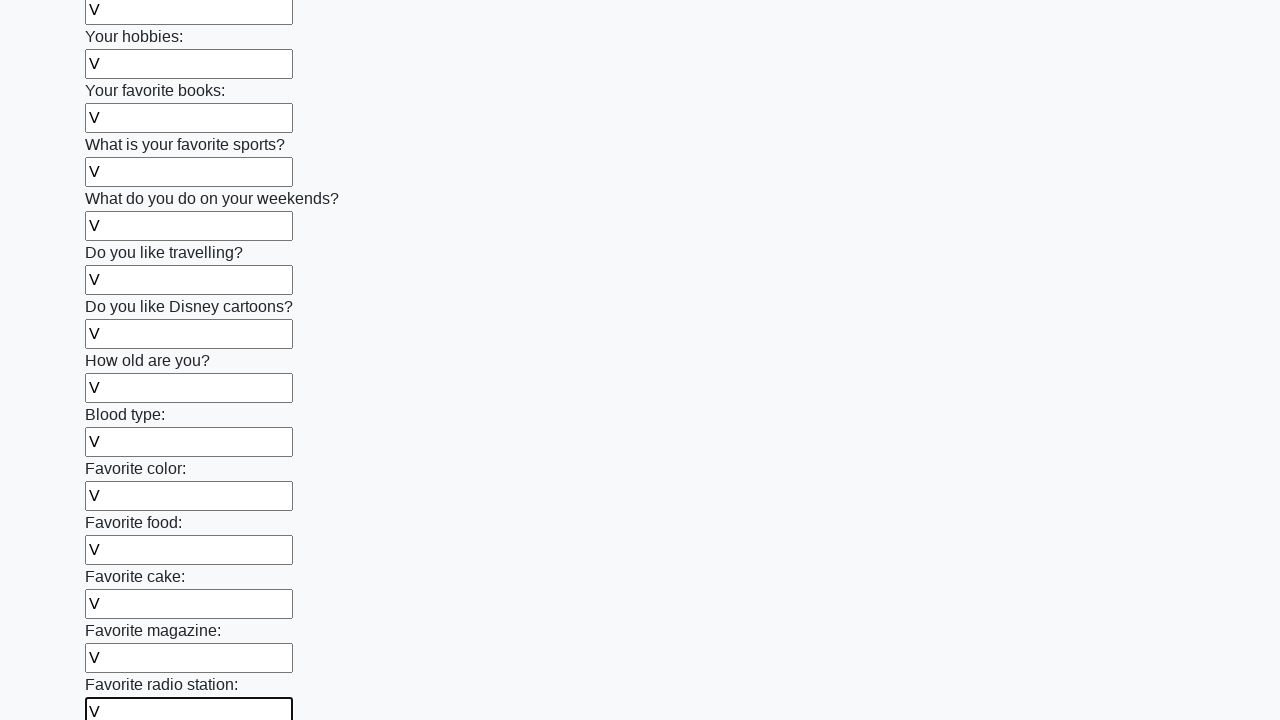

Filled input field 25 of 100 with 'V' on input >> nth=24
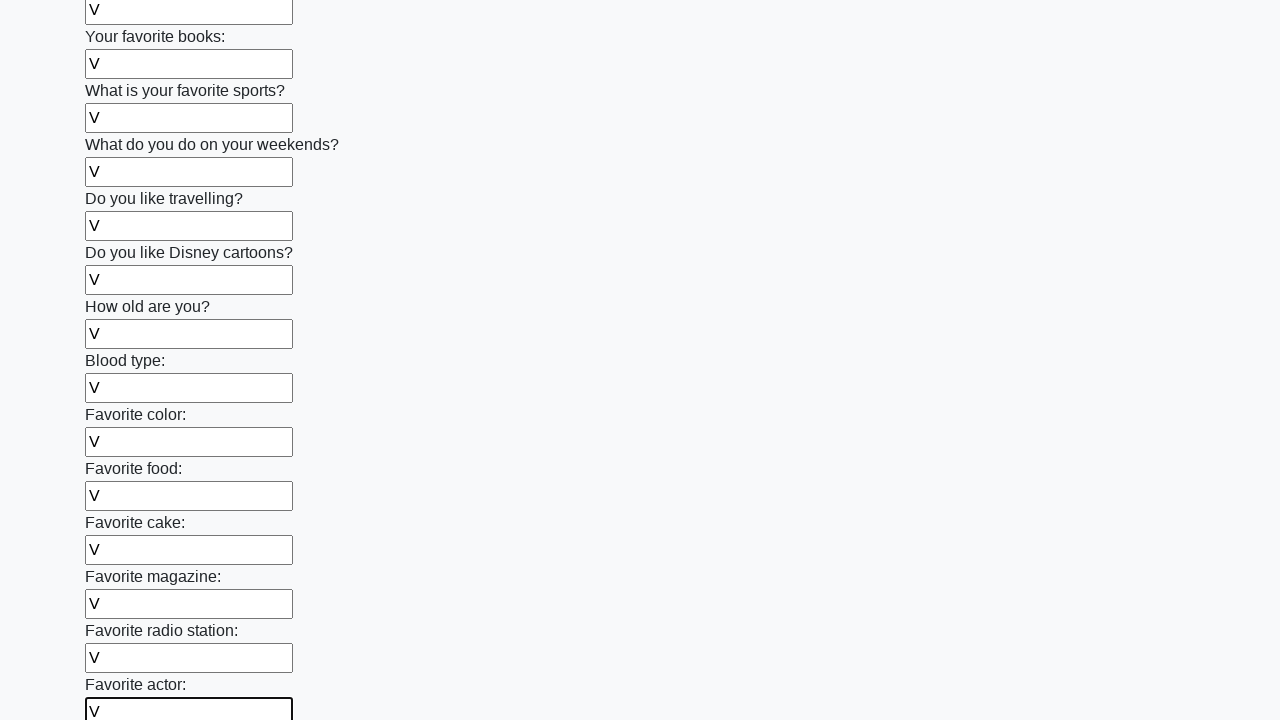

Filled input field 26 of 100 with 'V' on input >> nth=25
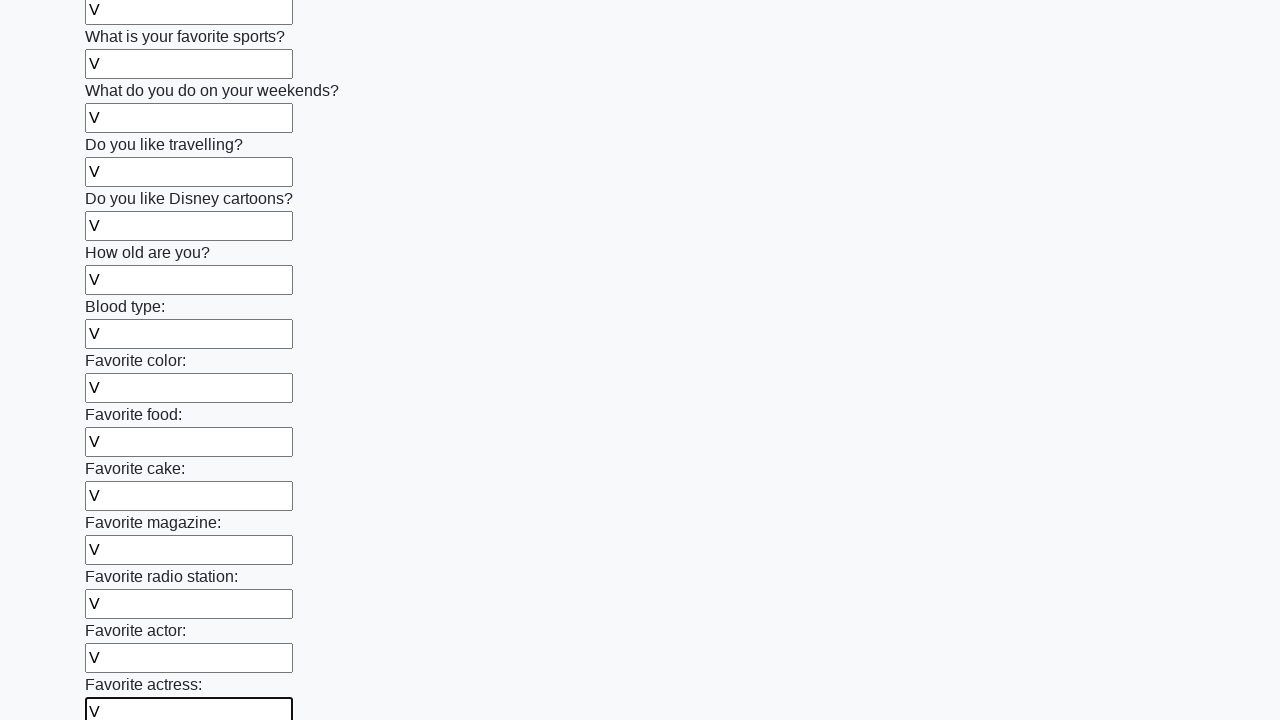

Filled input field 27 of 100 with 'V' on input >> nth=26
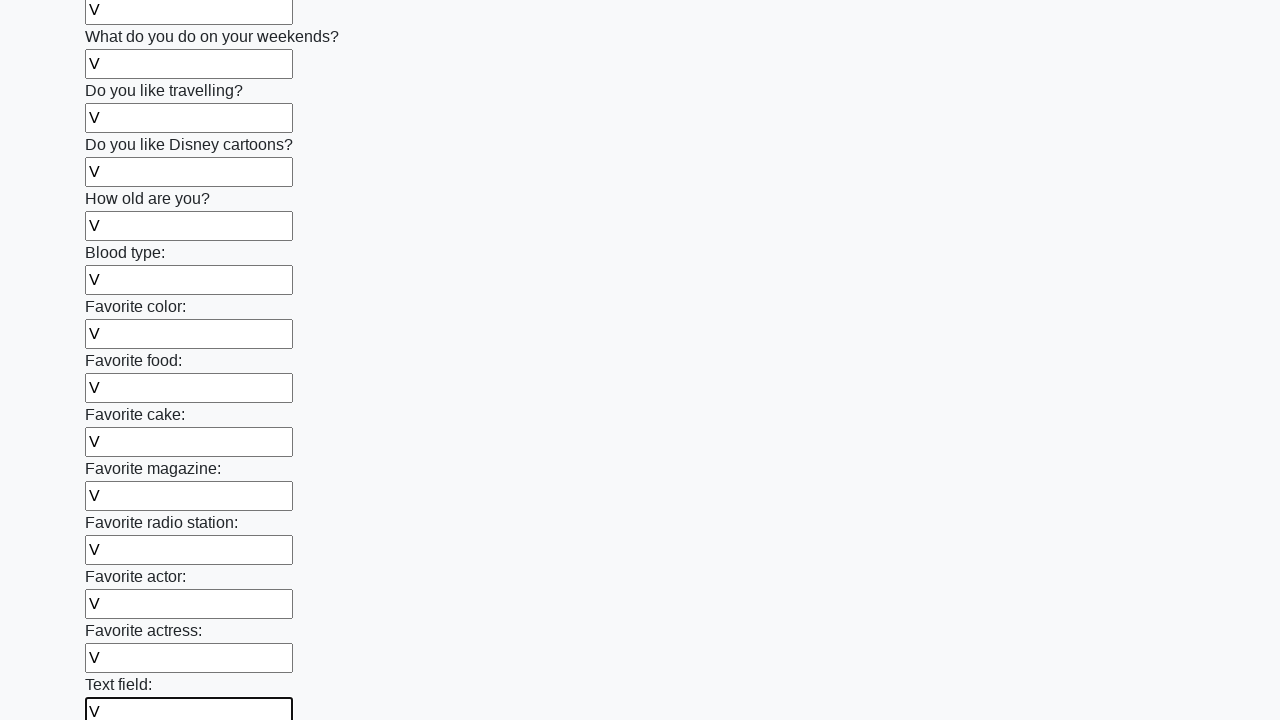

Filled input field 28 of 100 with 'V' on input >> nth=27
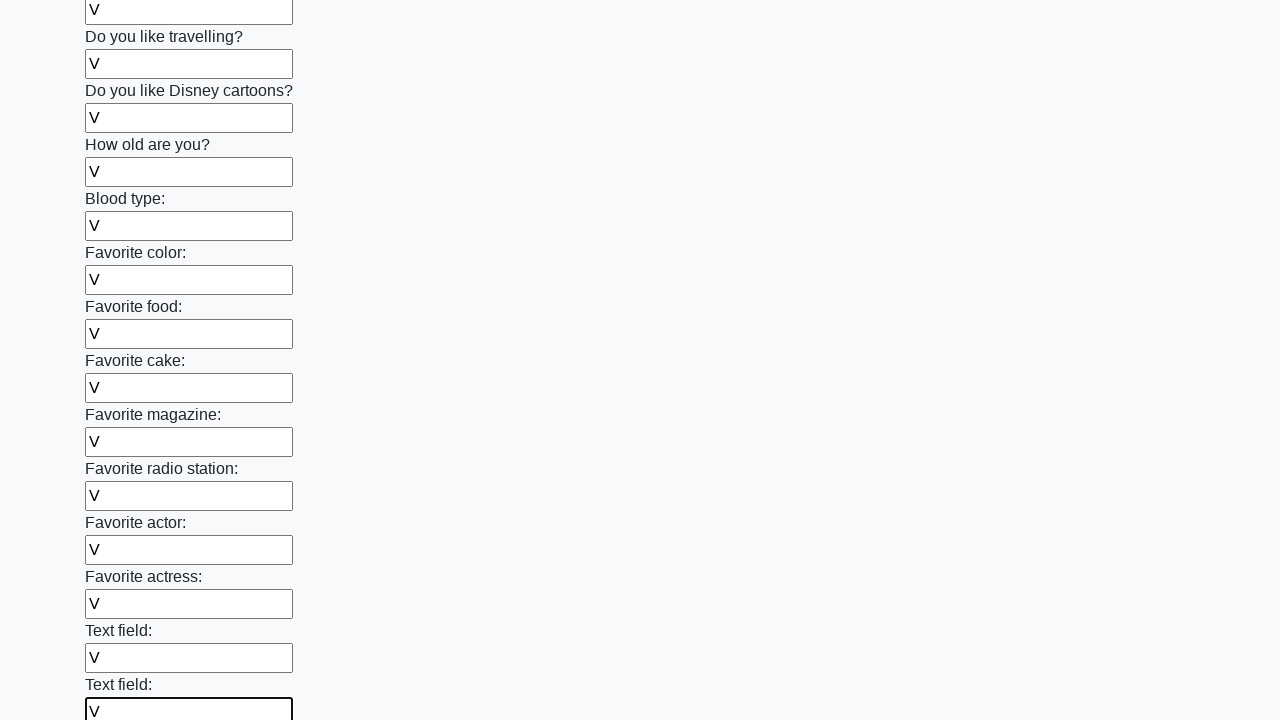

Filled input field 29 of 100 with 'V' on input >> nth=28
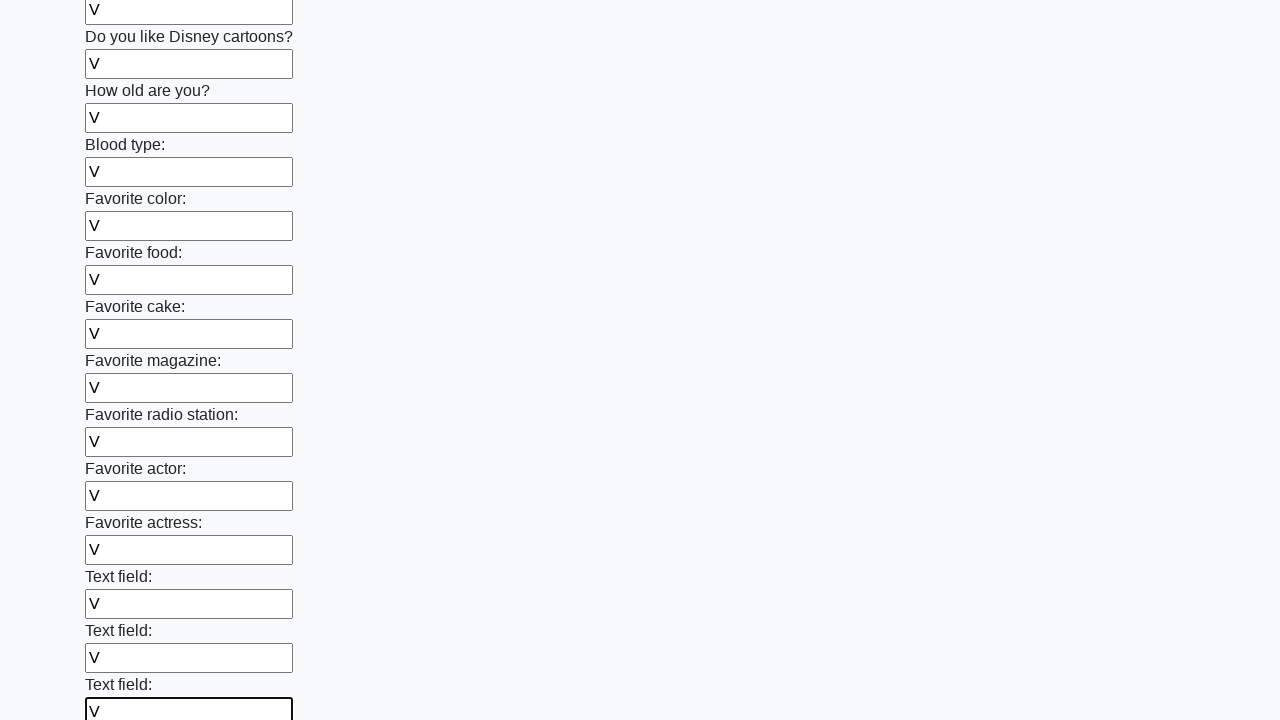

Filled input field 30 of 100 with 'V' on input >> nth=29
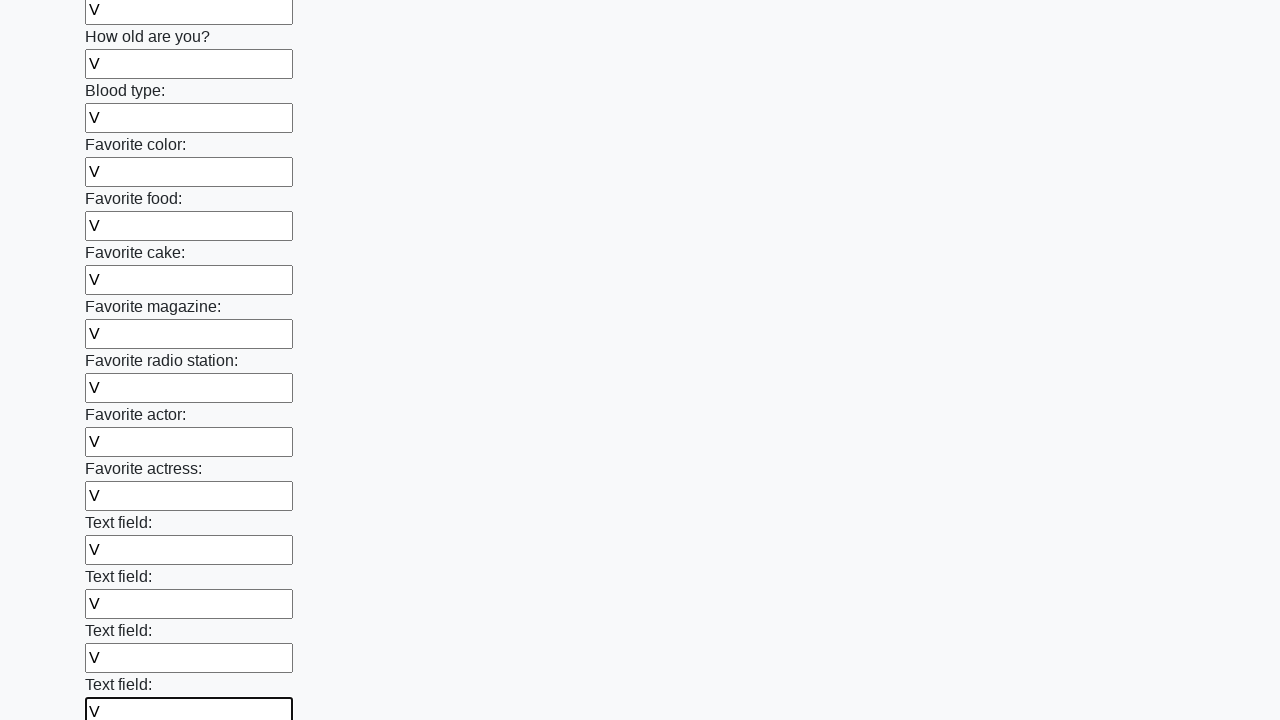

Filled input field 31 of 100 with 'V' on input >> nth=30
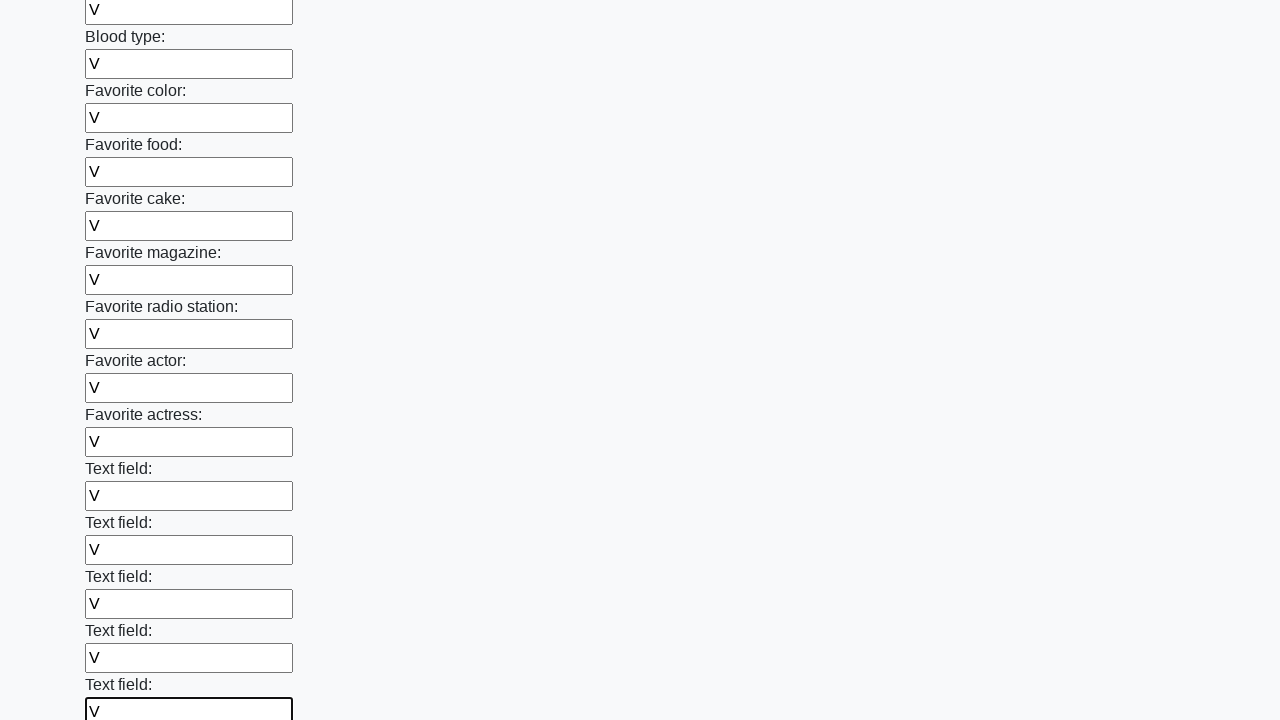

Filled input field 32 of 100 with 'V' on input >> nth=31
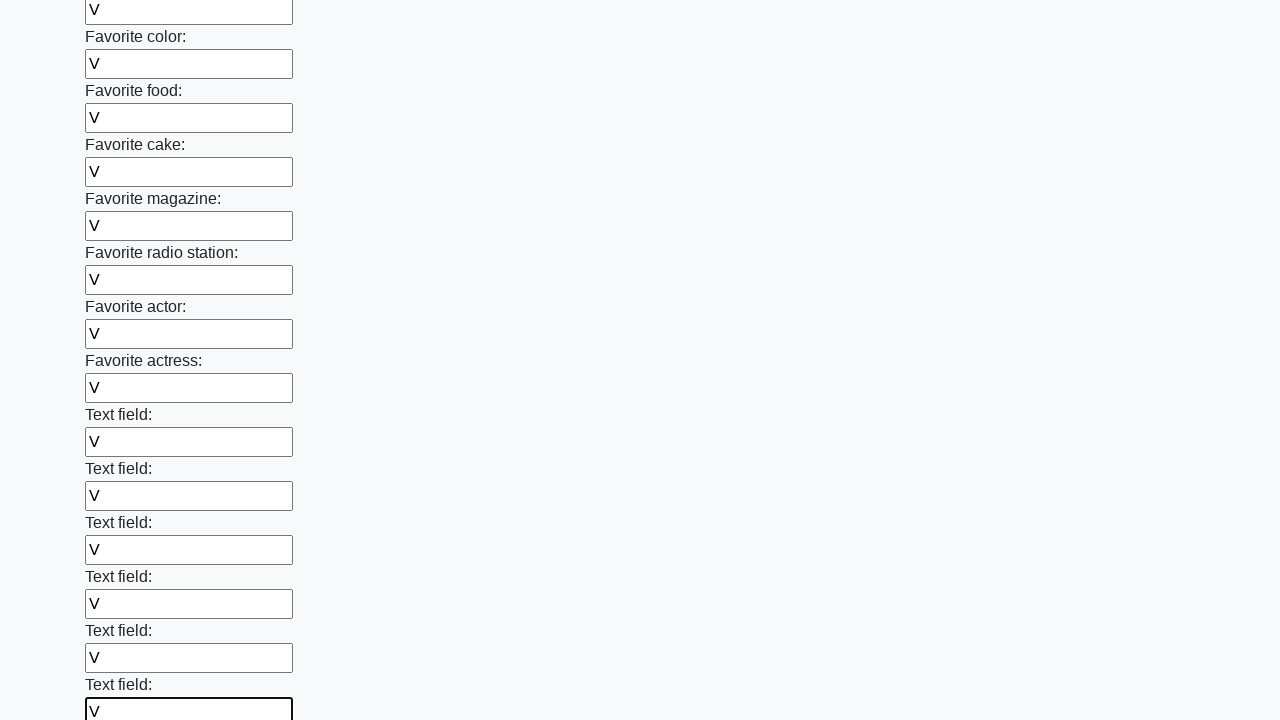

Filled input field 33 of 100 with 'V' on input >> nth=32
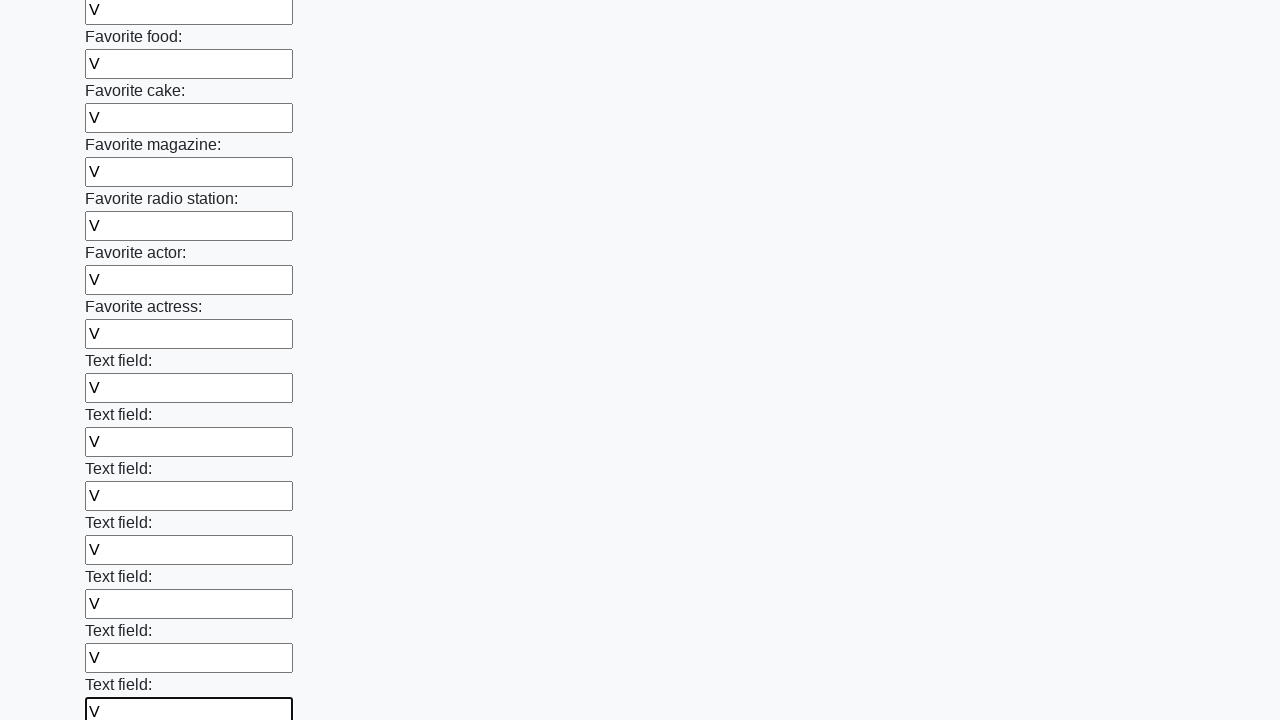

Filled input field 34 of 100 with 'V' on input >> nth=33
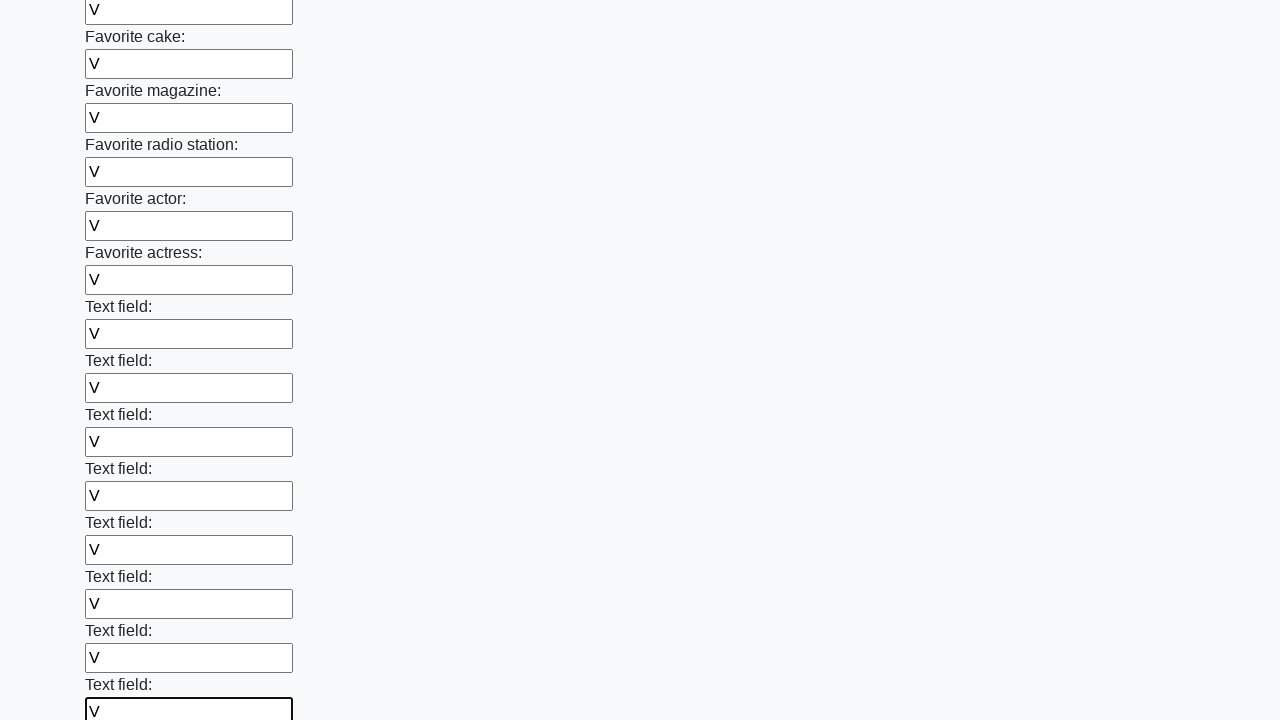

Filled input field 35 of 100 with 'V' on input >> nth=34
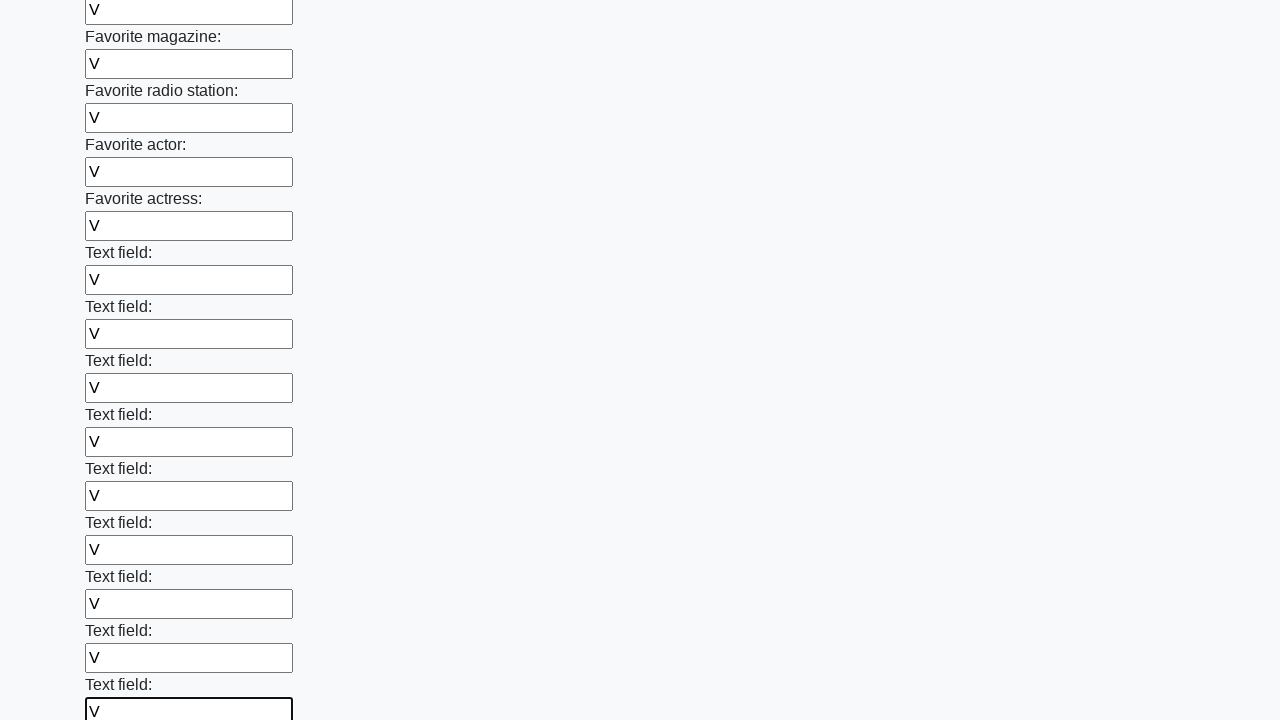

Filled input field 36 of 100 with 'V' on input >> nth=35
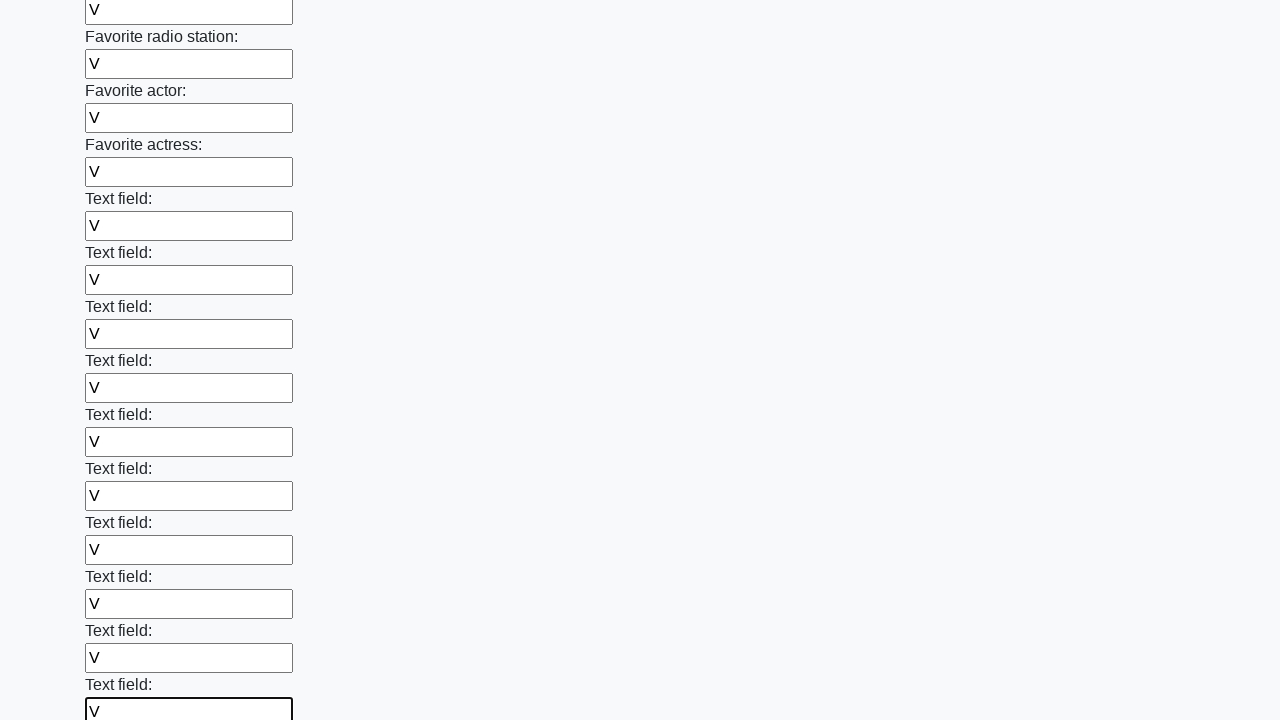

Filled input field 37 of 100 with 'V' on input >> nth=36
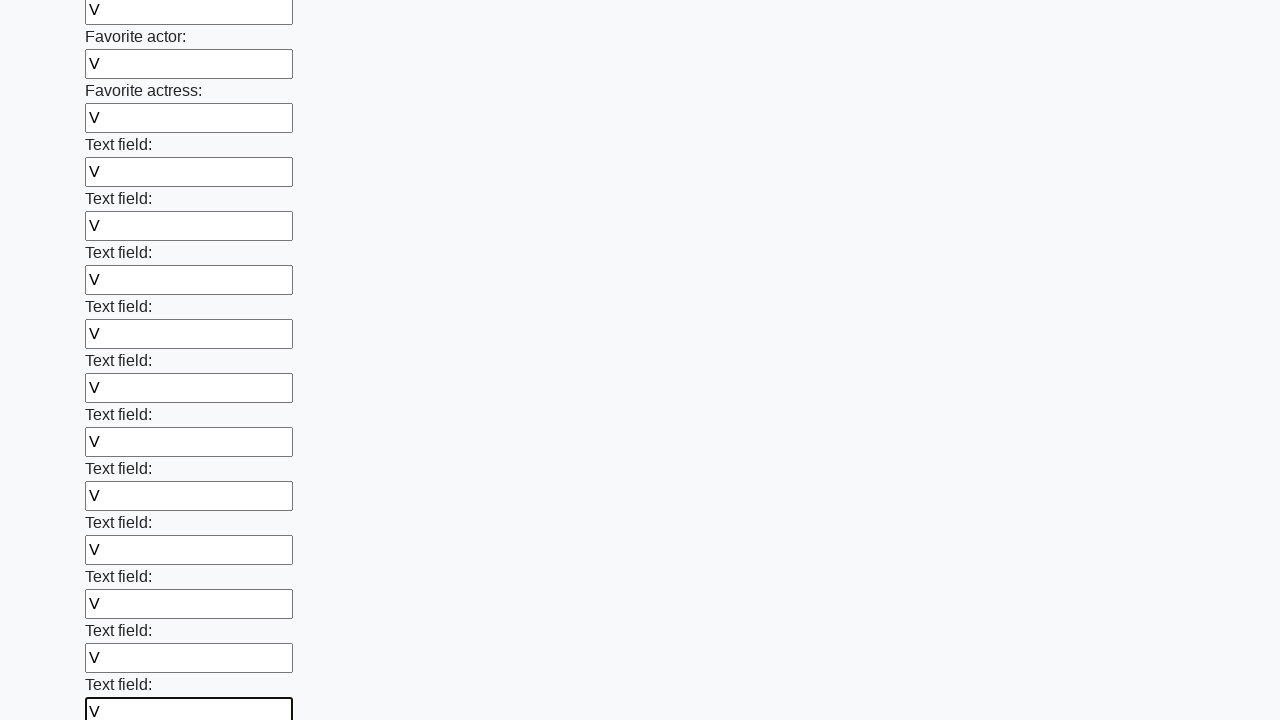

Filled input field 38 of 100 with 'V' on input >> nth=37
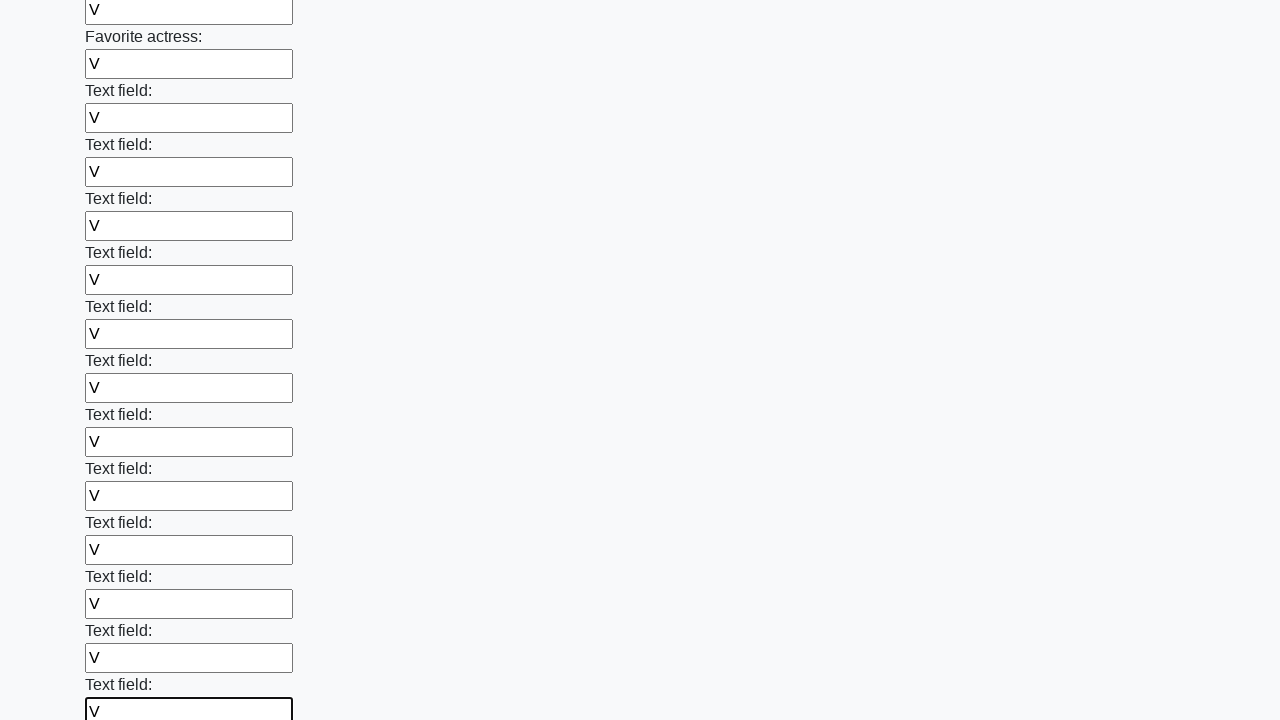

Filled input field 39 of 100 with 'V' on input >> nth=38
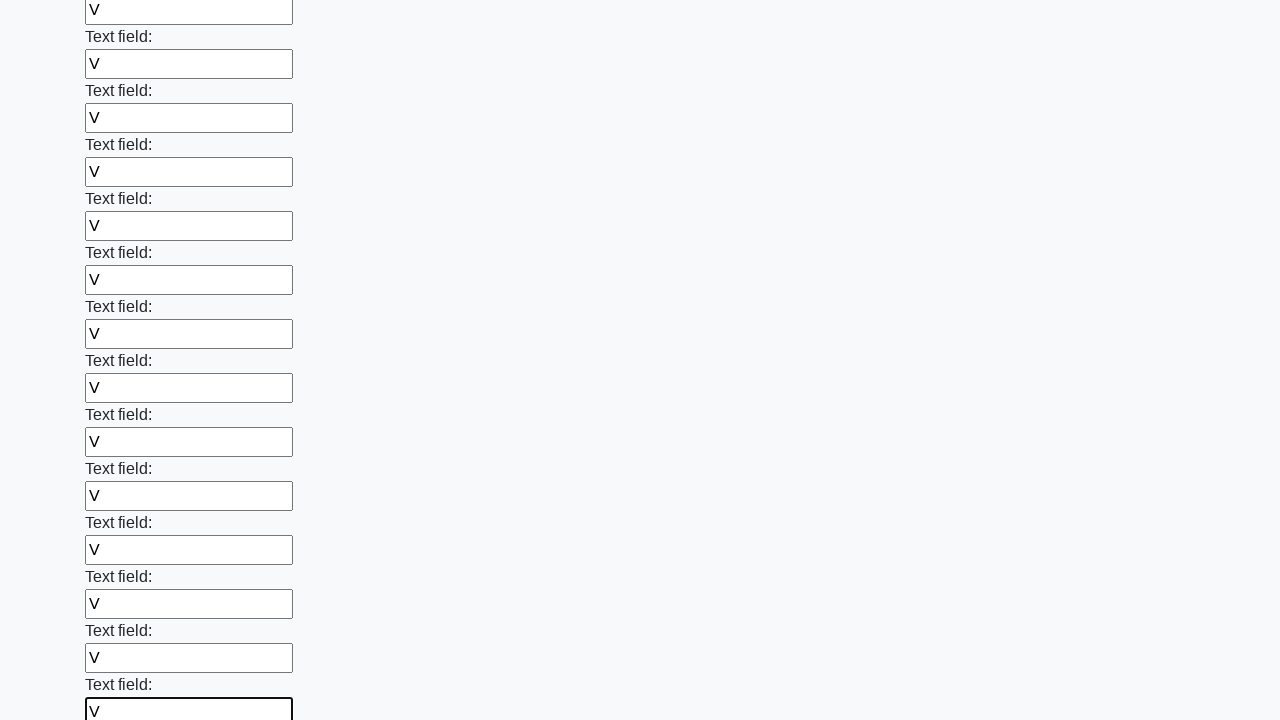

Filled input field 40 of 100 with 'V' on input >> nth=39
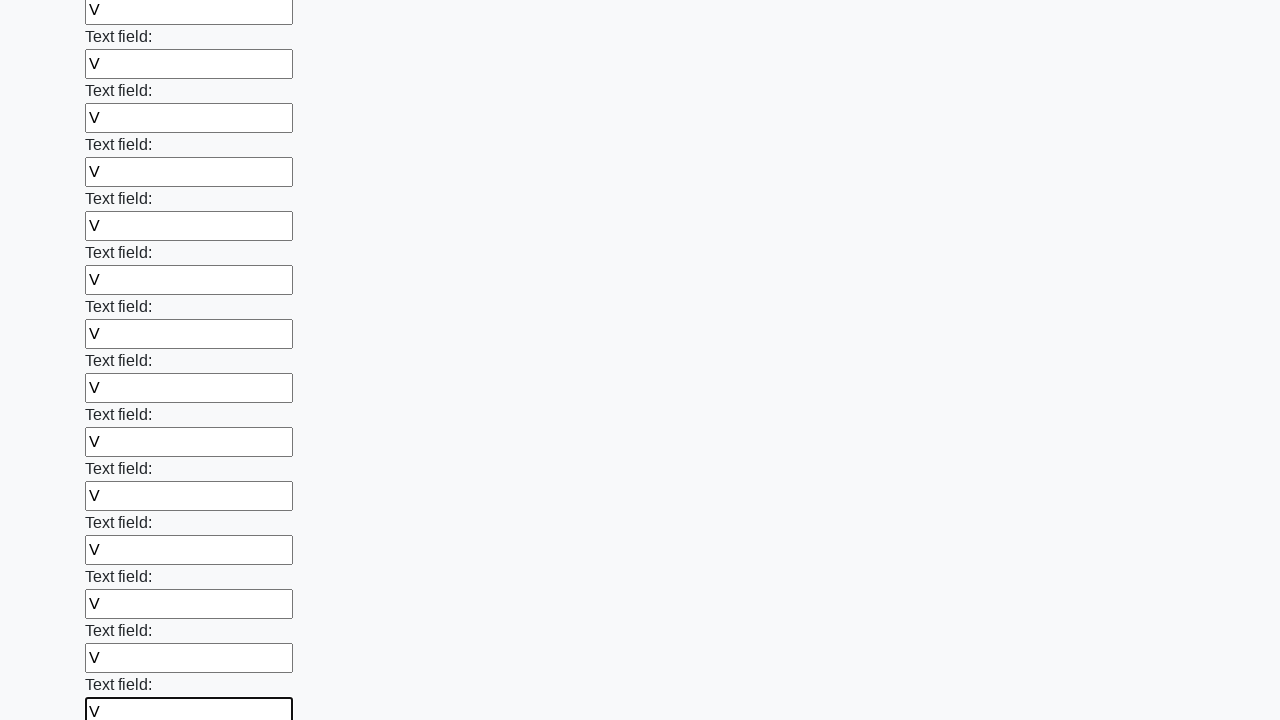

Filled input field 41 of 100 with 'V' on input >> nth=40
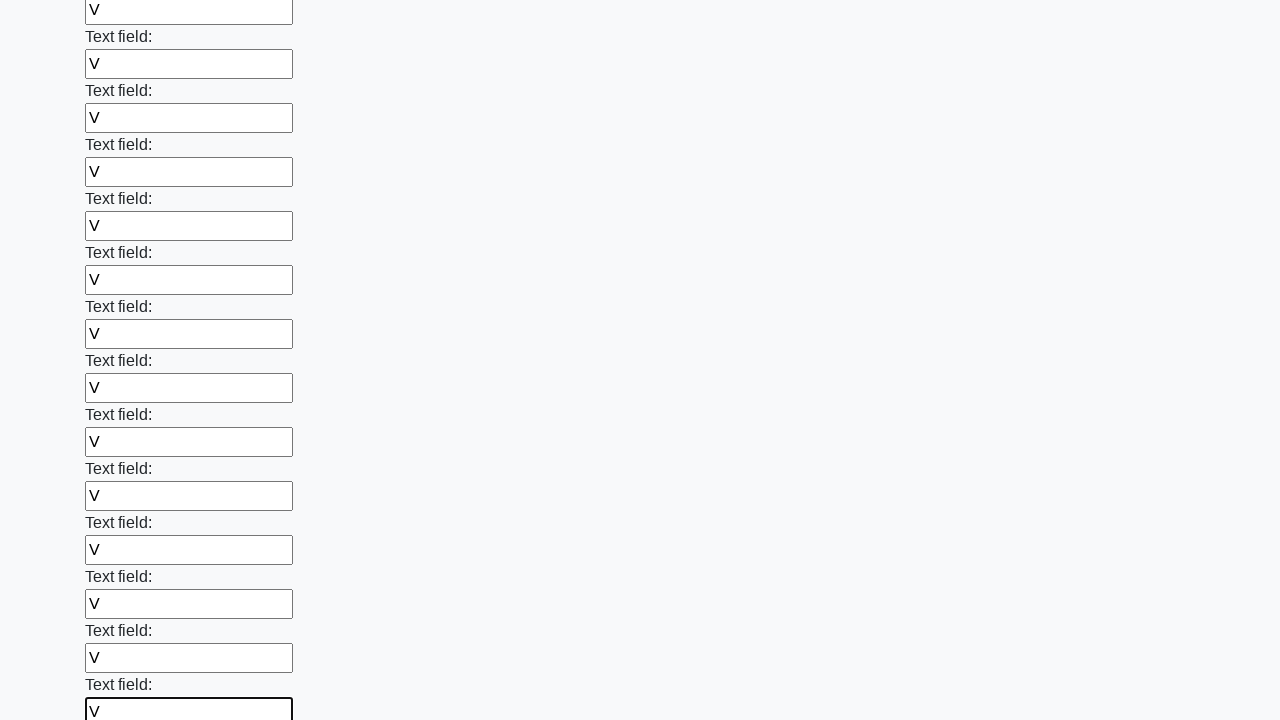

Filled input field 42 of 100 with 'V' on input >> nth=41
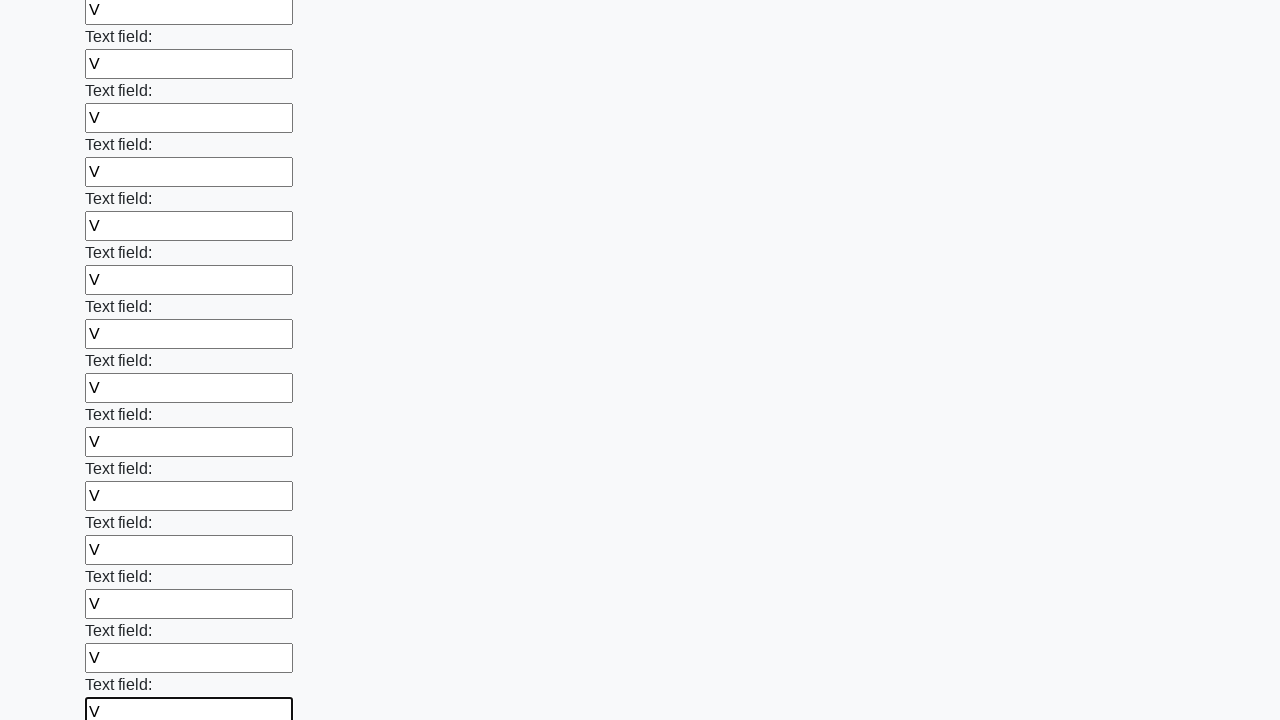

Filled input field 43 of 100 with 'V' on input >> nth=42
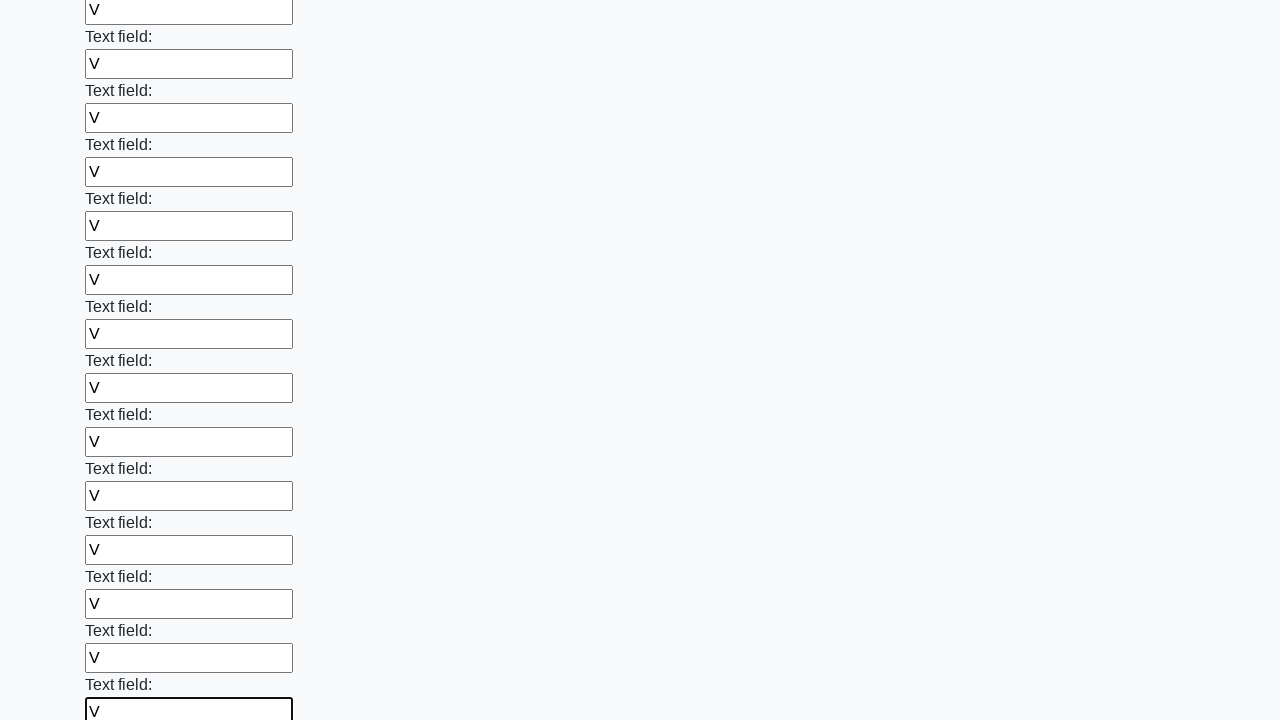

Filled input field 44 of 100 with 'V' on input >> nth=43
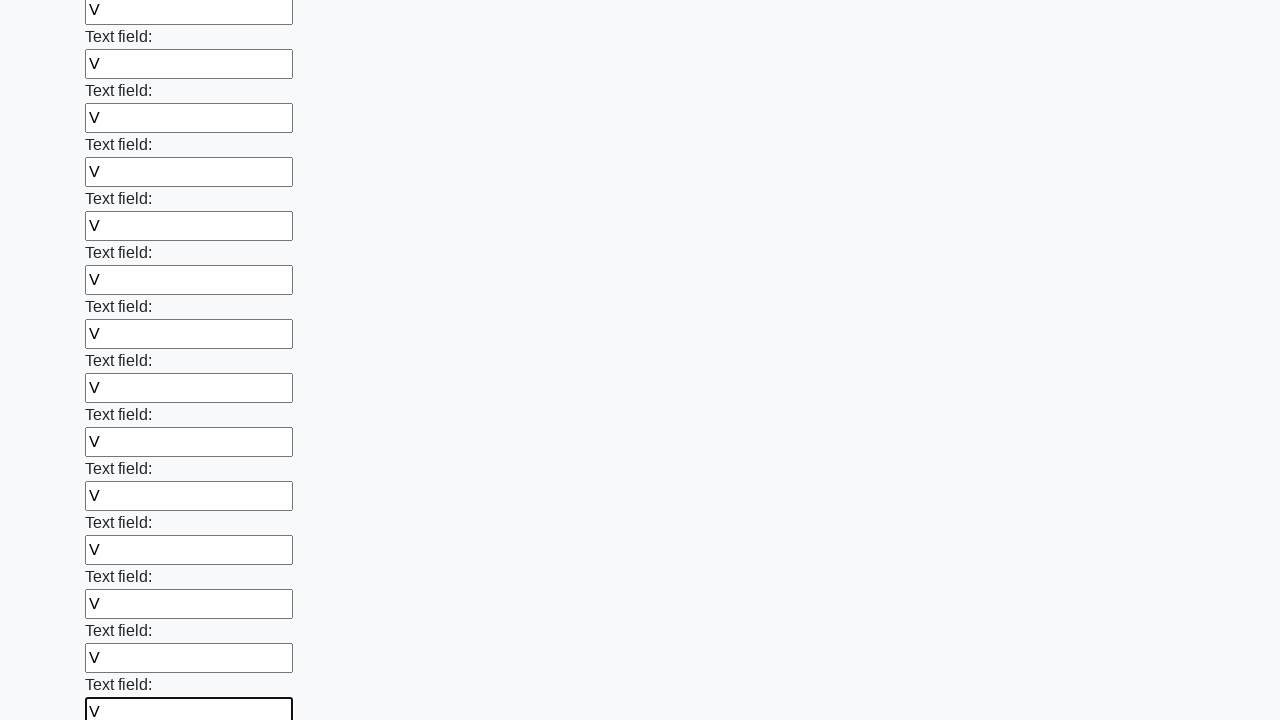

Filled input field 45 of 100 with 'V' on input >> nth=44
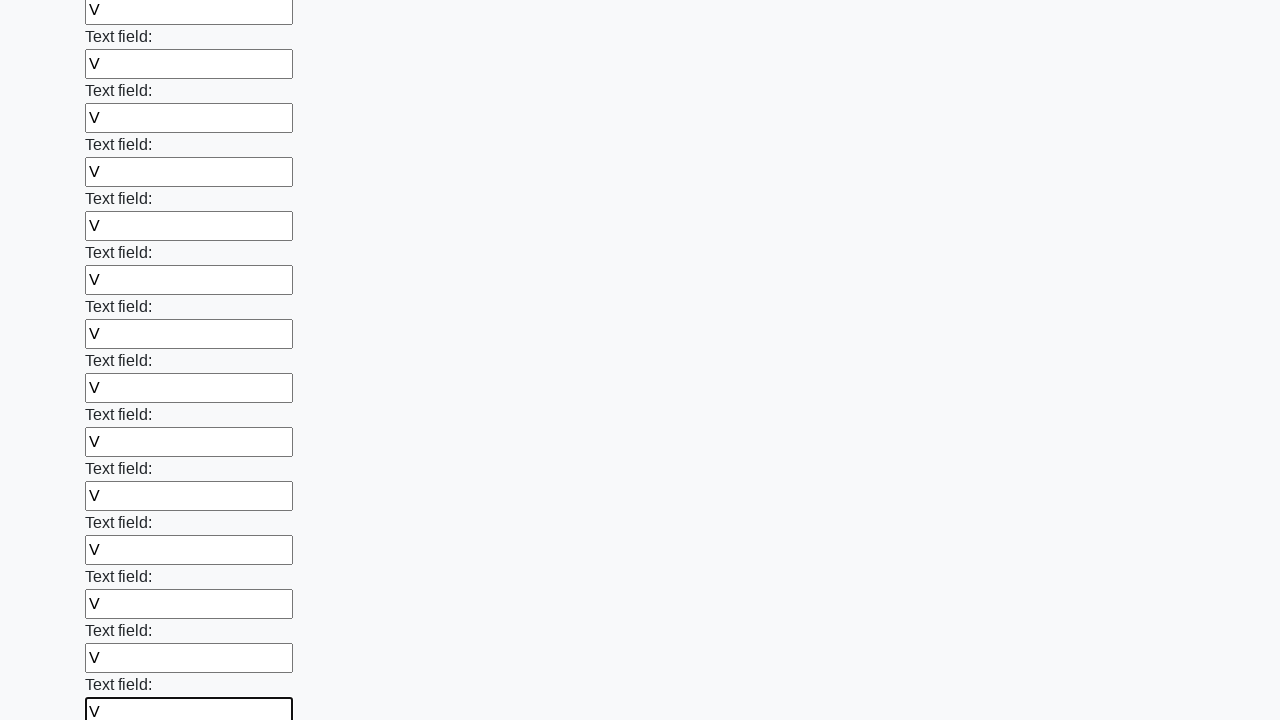

Filled input field 46 of 100 with 'V' on input >> nth=45
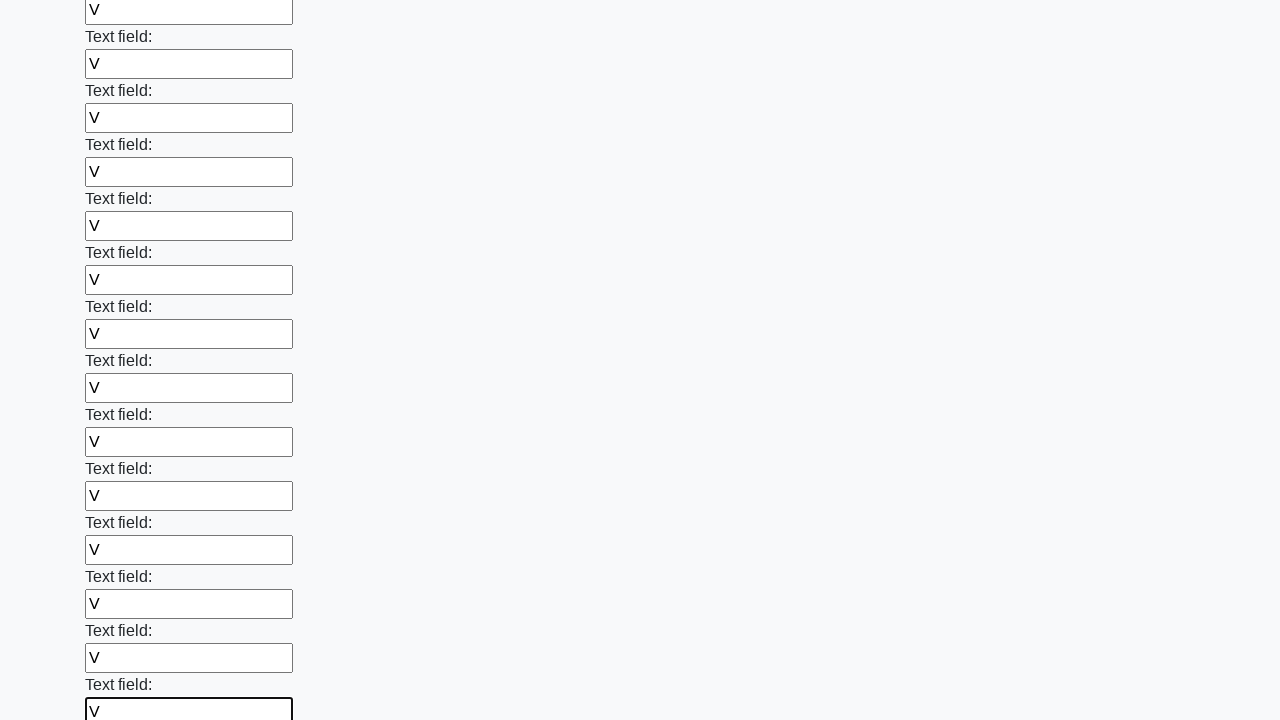

Filled input field 47 of 100 with 'V' on input >> nth=46
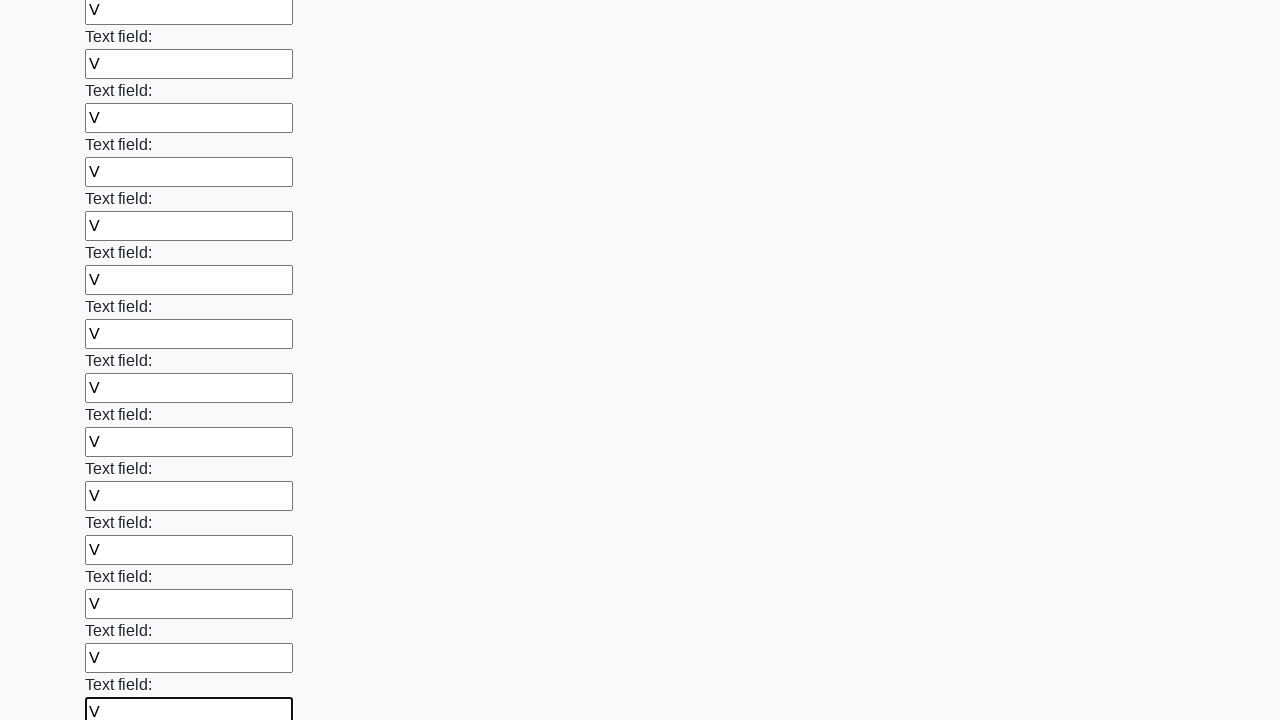

Filled input field 48 of 100 with 'V' on input >> nth=47
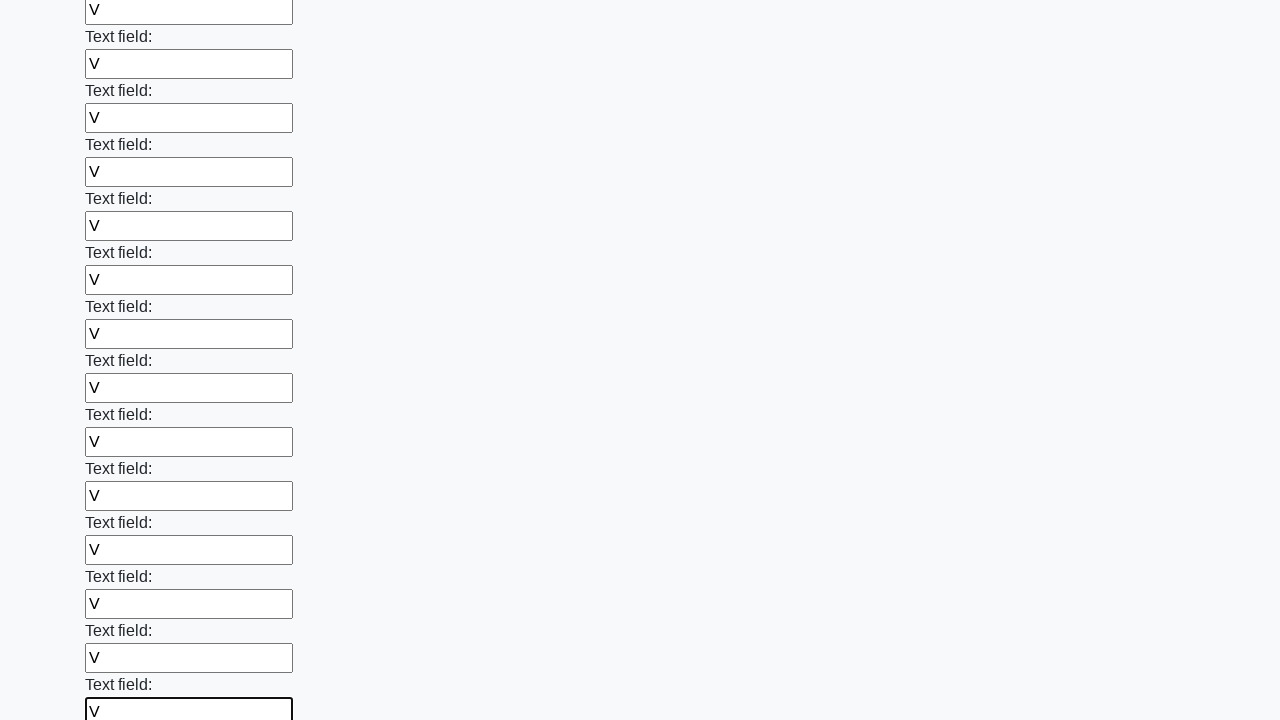

Filled input field 49 of 100 with 'V' on input >> nth=48
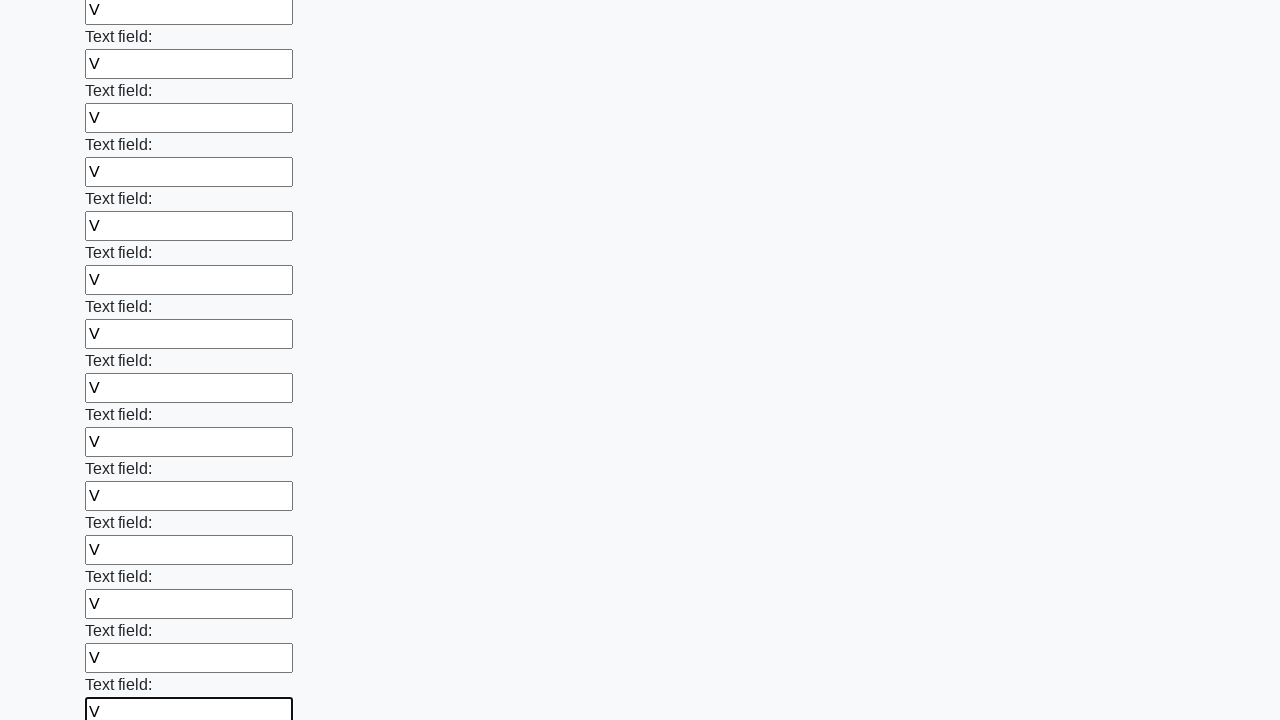

Filled input field 50 of 100 with 'V' on input >> nth=49
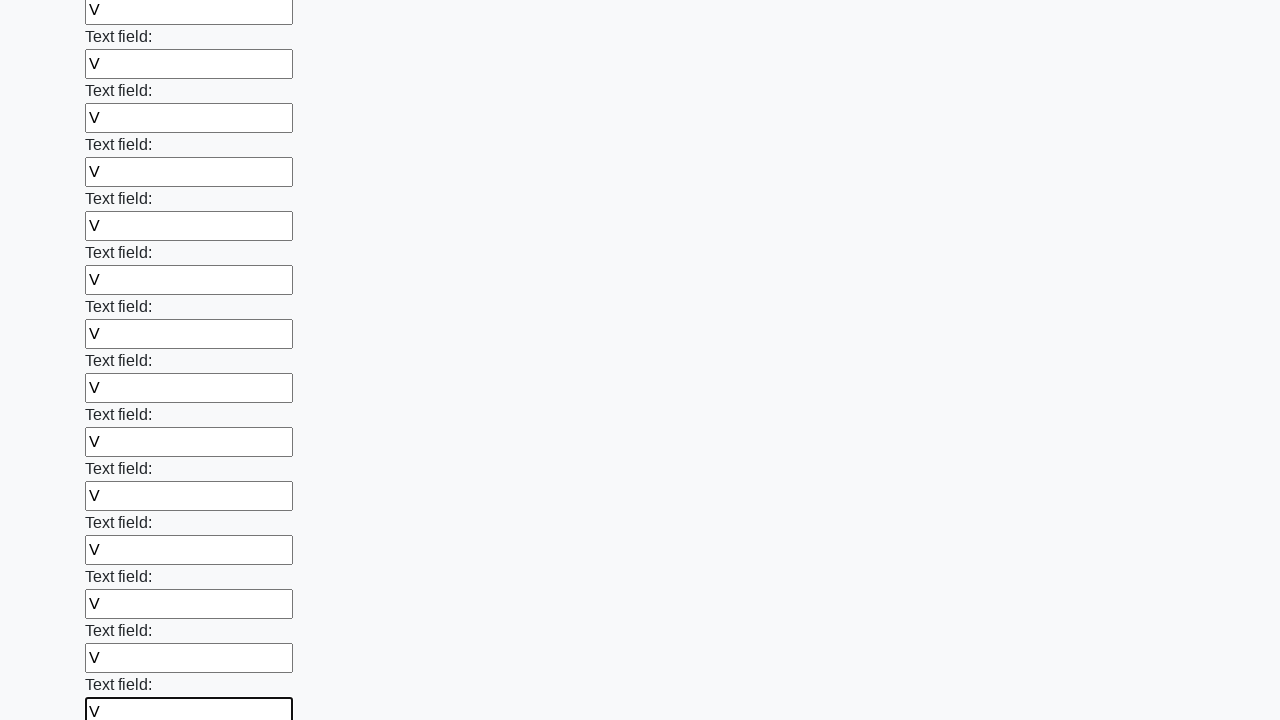

Filled input field 51 of 100 with 'V' on input >> nth=50
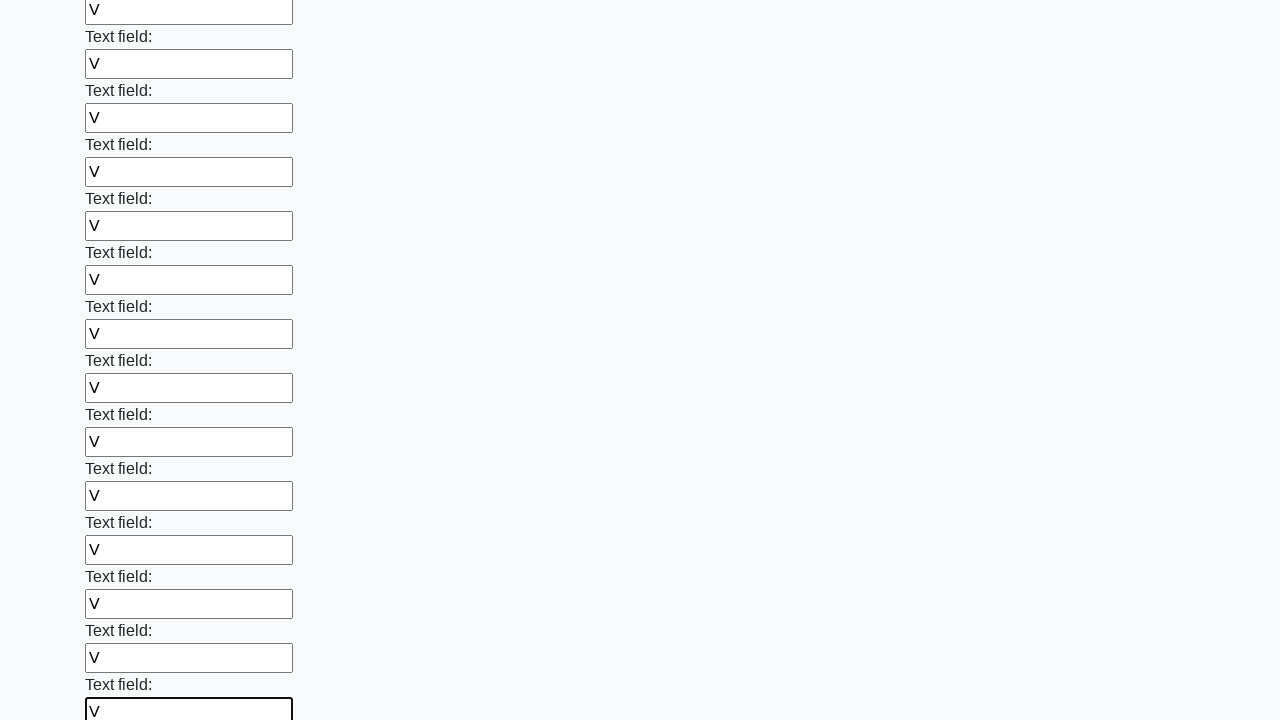

Filled input field 52 of 100 with 'V' on input >> nth=51
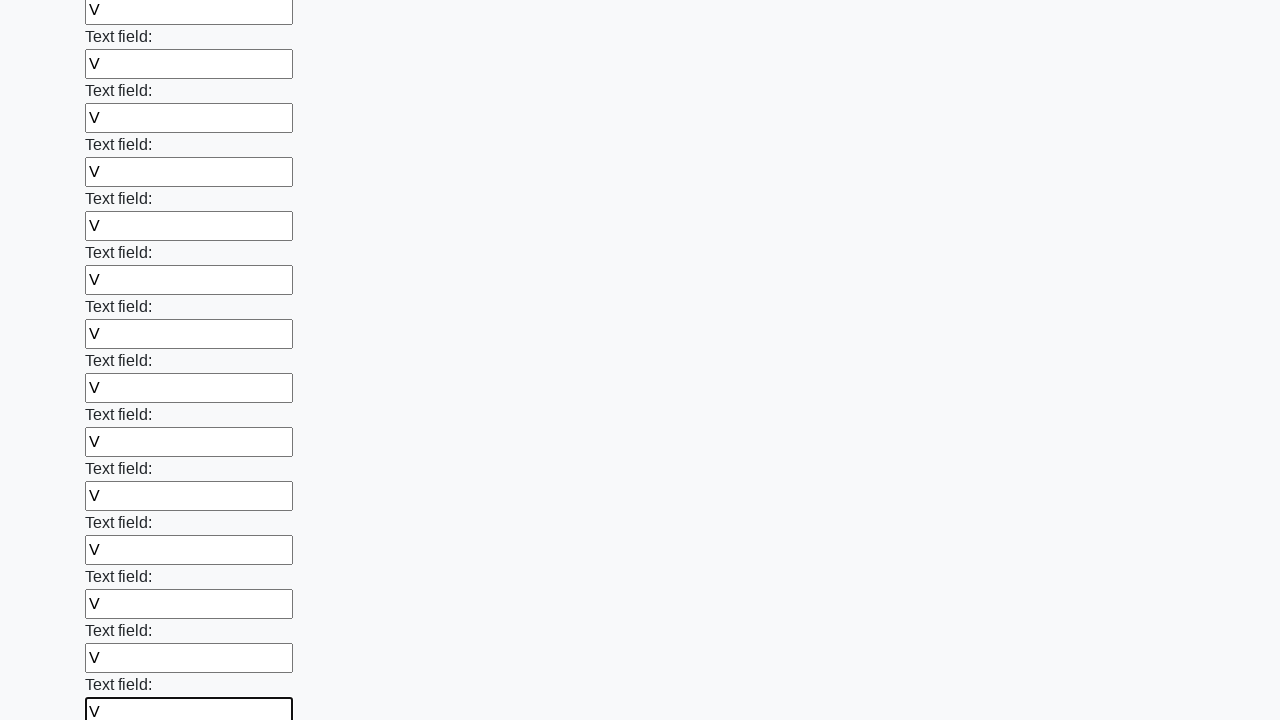

Filled input field 53 of 100 with 'V' on input >> nth=52
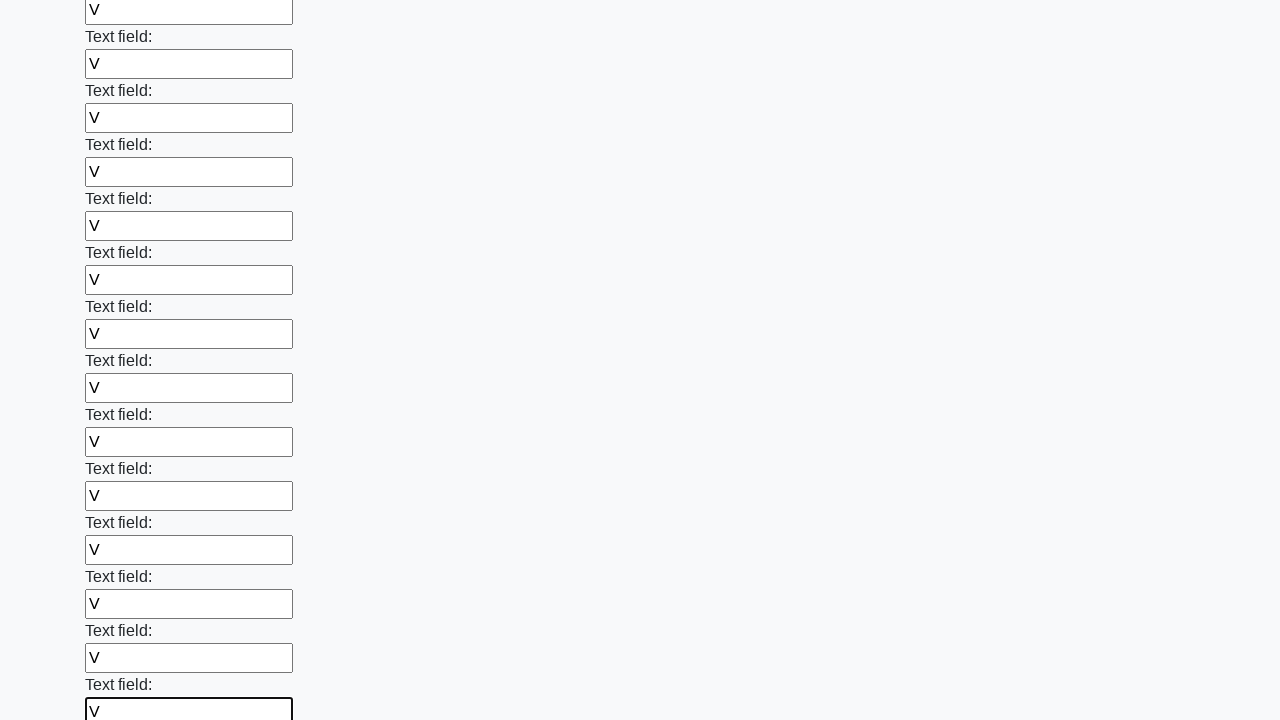

Filled input field 54 of 100 with 'V' on input >> nth=53
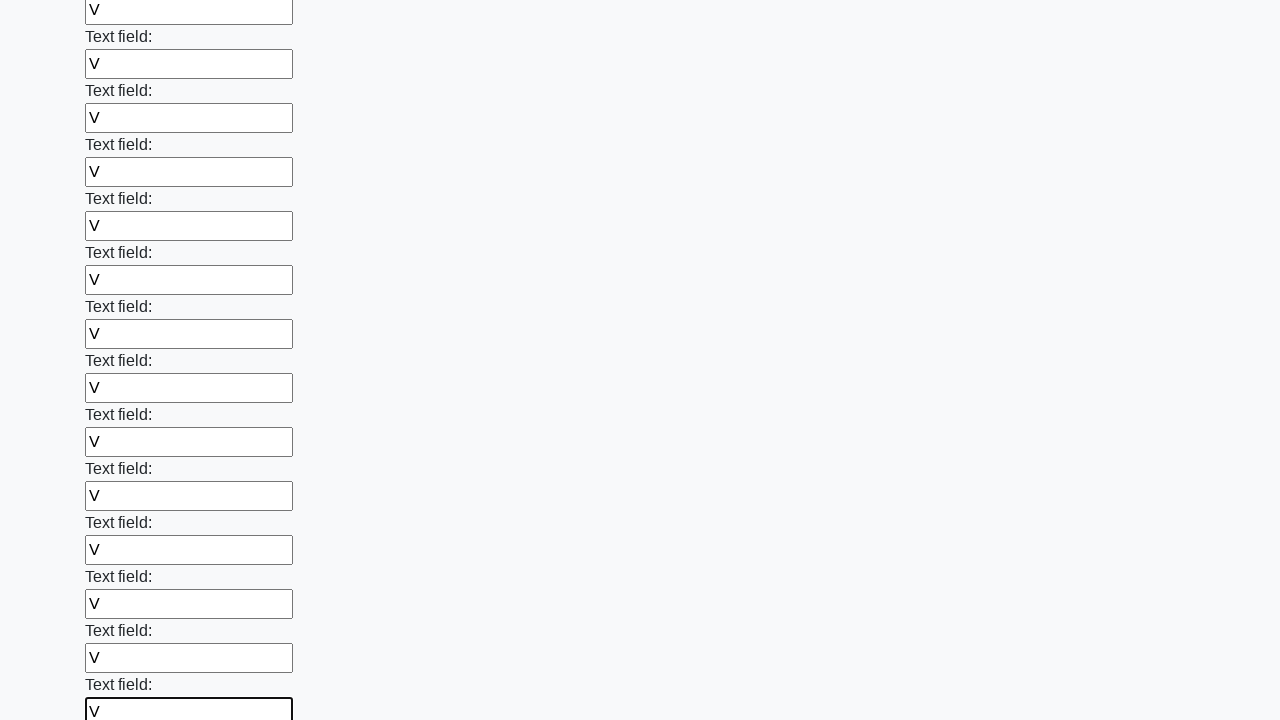

Filled input field 55 of 100 with 'V' on input >> nth=54
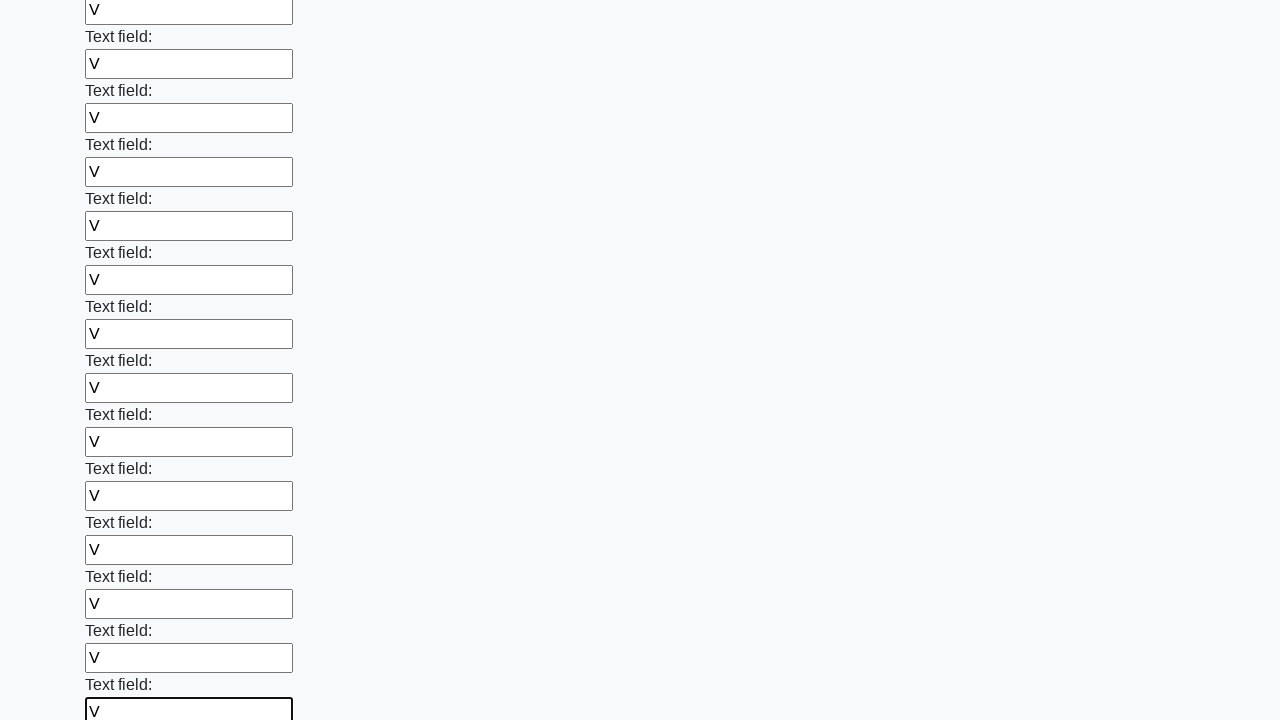

Filled input field 56 of 100 with 'V' on input >> nth=55
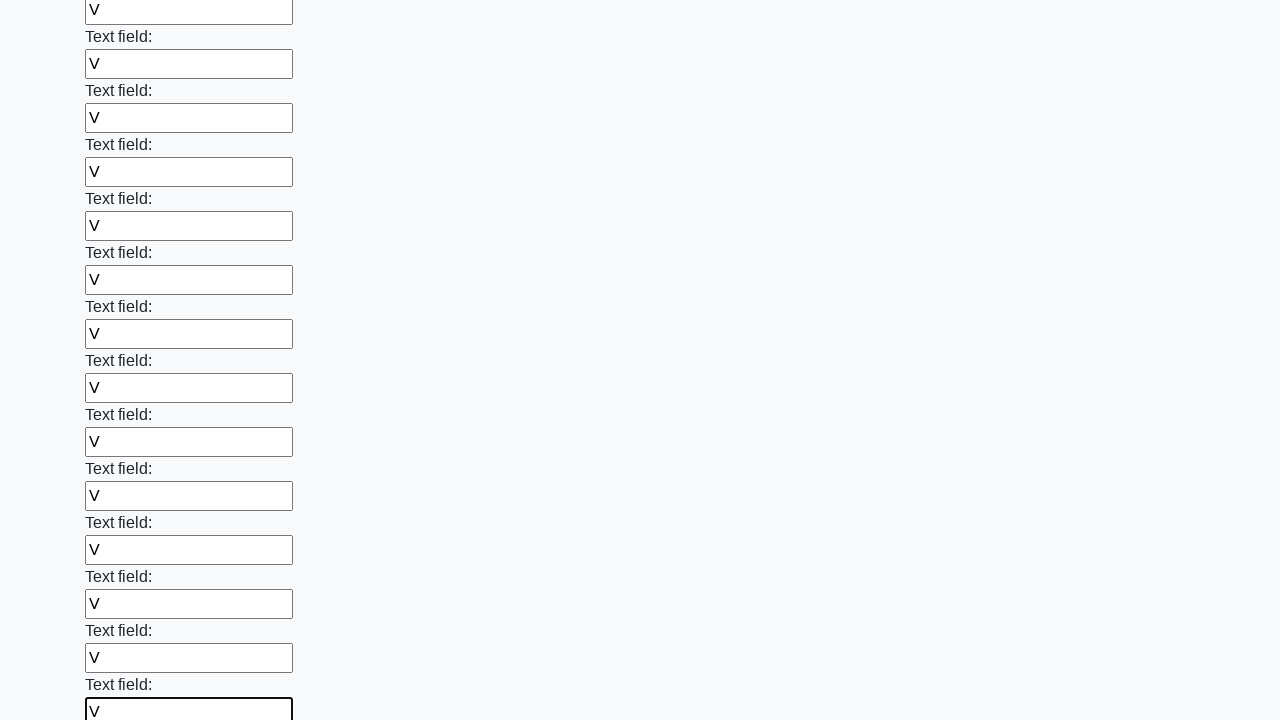

Filled input field 57 of 100 with 'V' on input >> nth=56
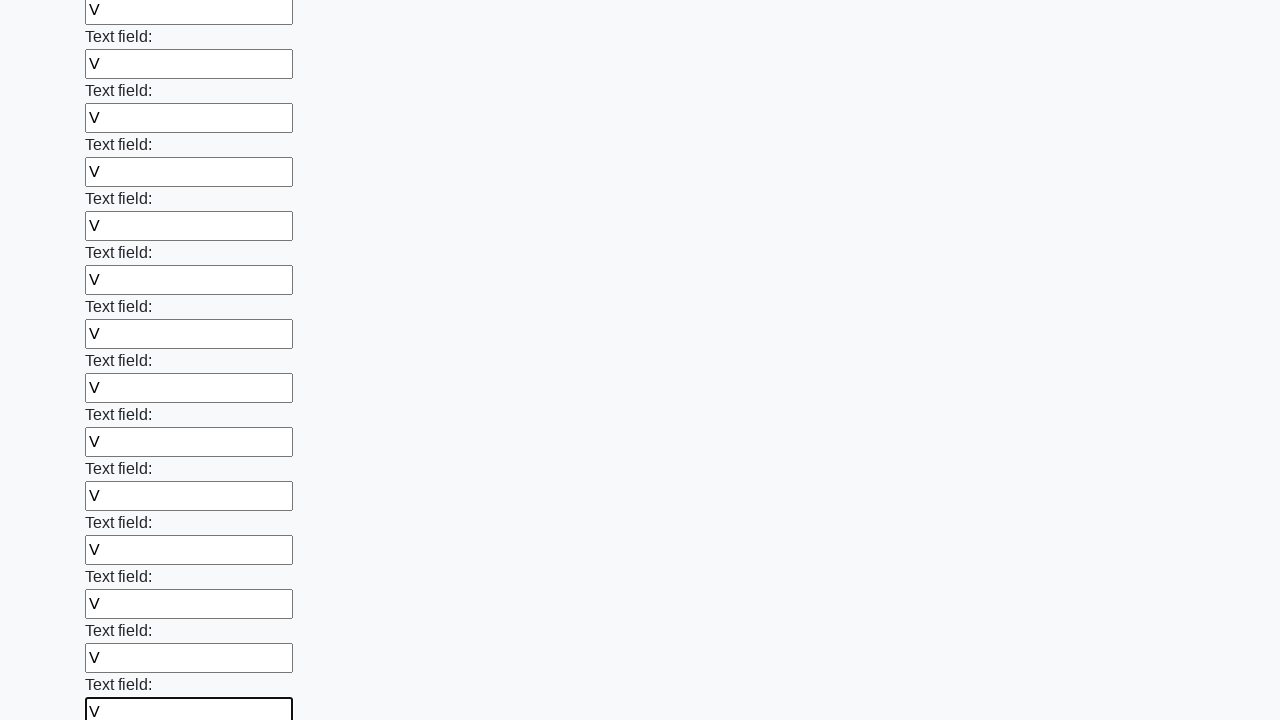

Filled input field 58 of 100 with 'V' on input >> nth=57
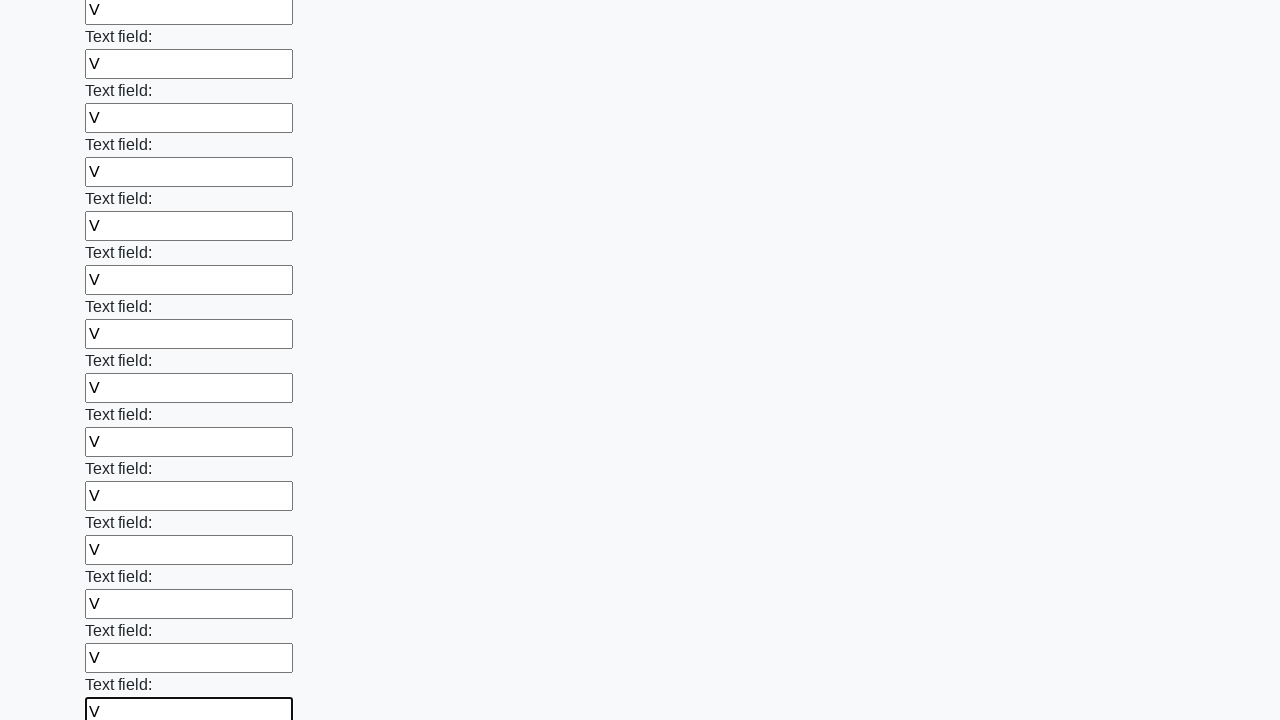

Filled input field 59 of 100 with 'V' on input >> nth=58
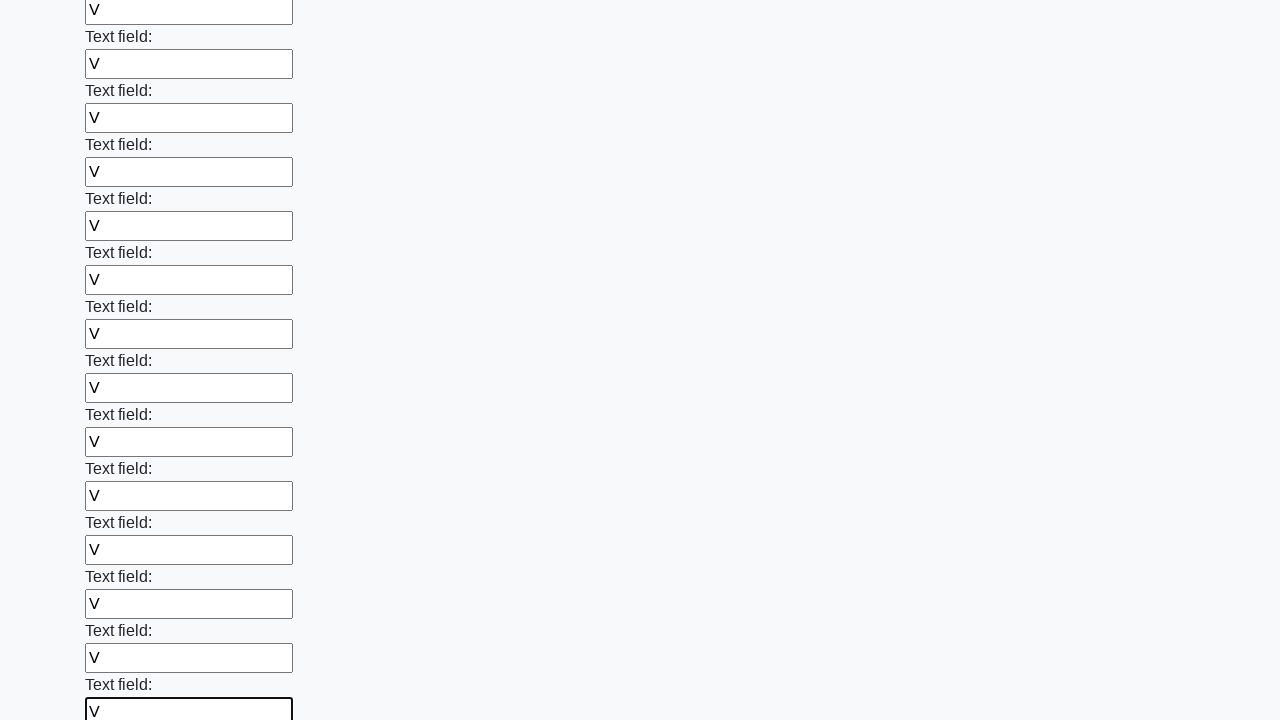

Filled input field 60 of 100 with 'V' on input >> nth=59
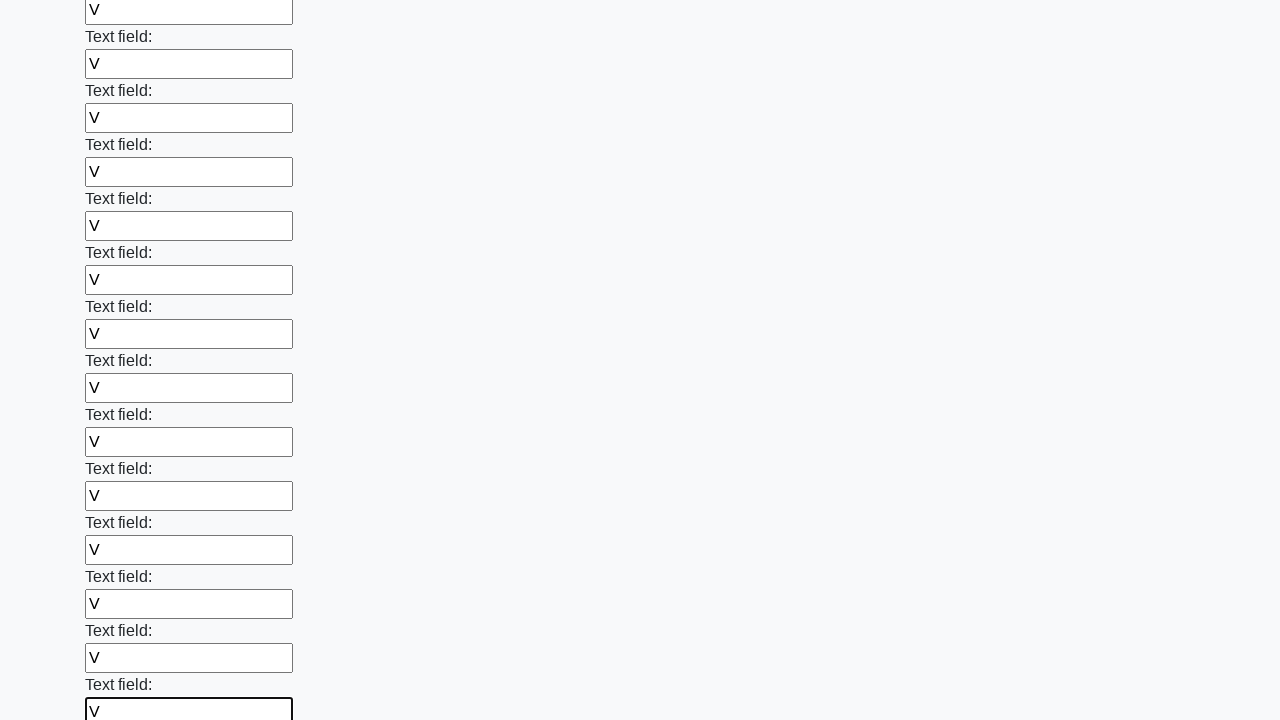

Filled input field 61 of 100 with 'V' on input >> nth=60
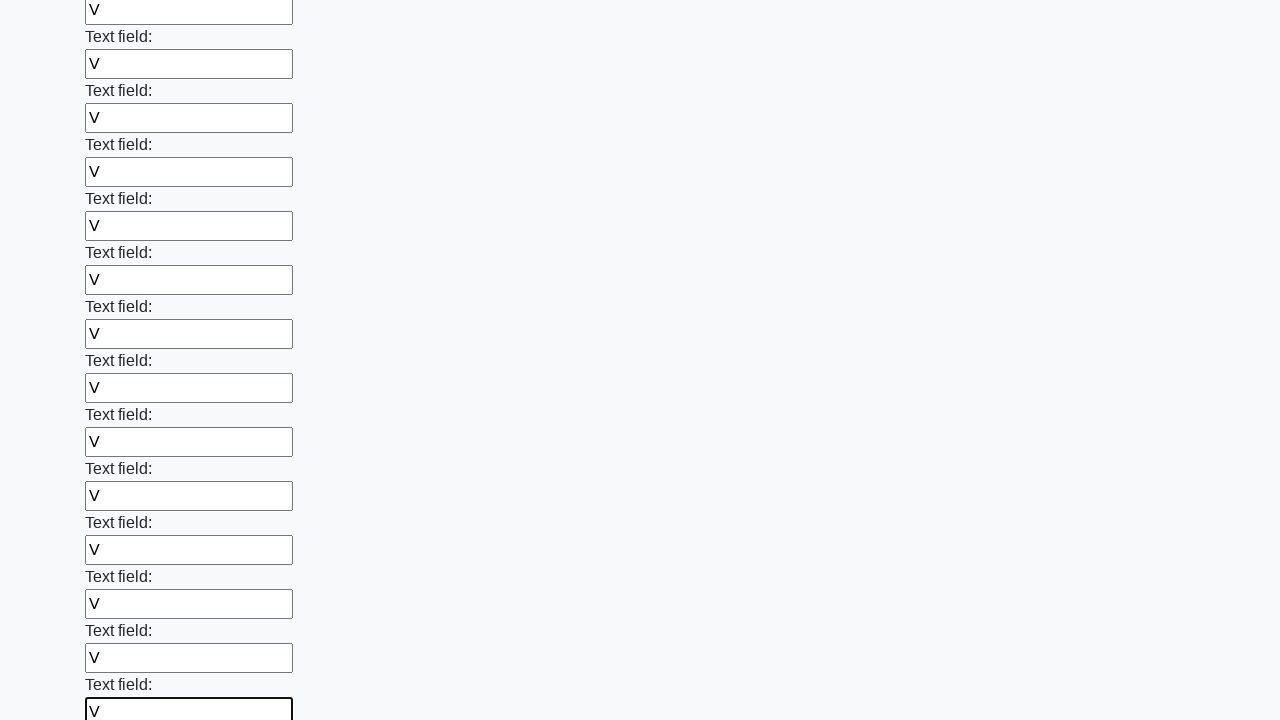

Filled input field 62 of 100 with 'V' on input >> nth=61
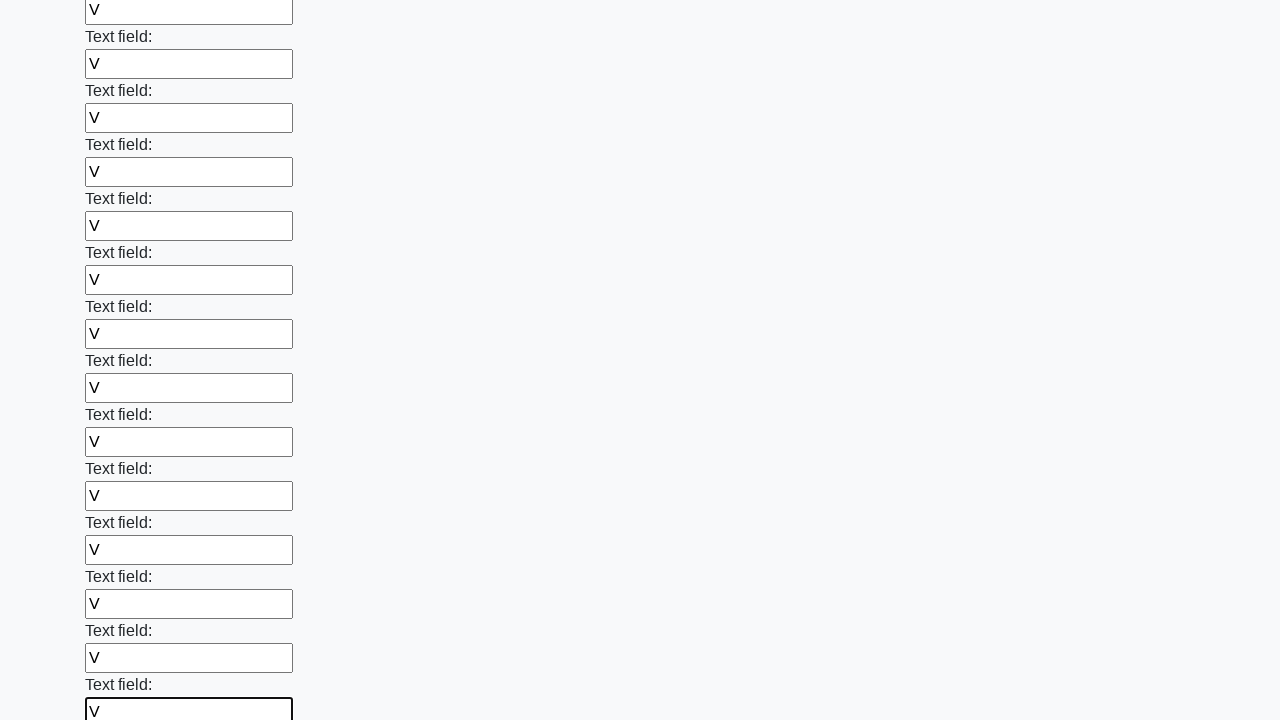

Filled input field 63 of 100 with 'V' on input >> nth=62
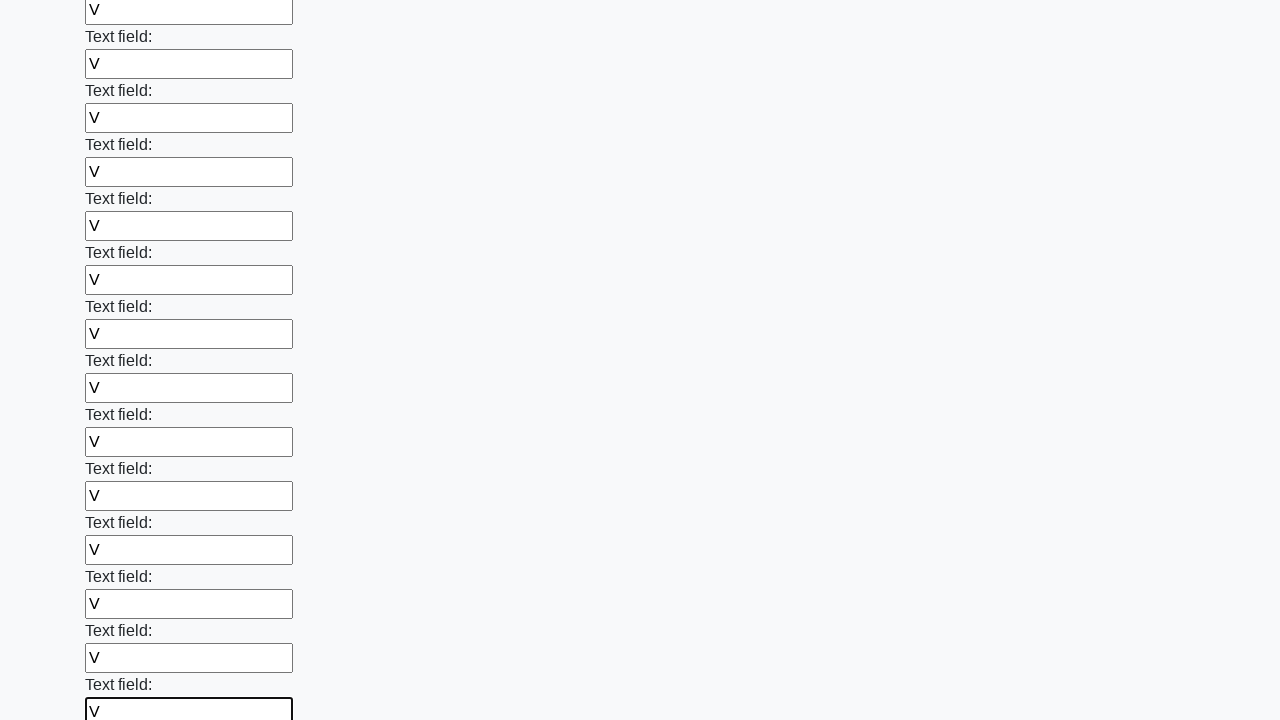

Filled input field 64 of 100 with 'V' on input >> nth=63
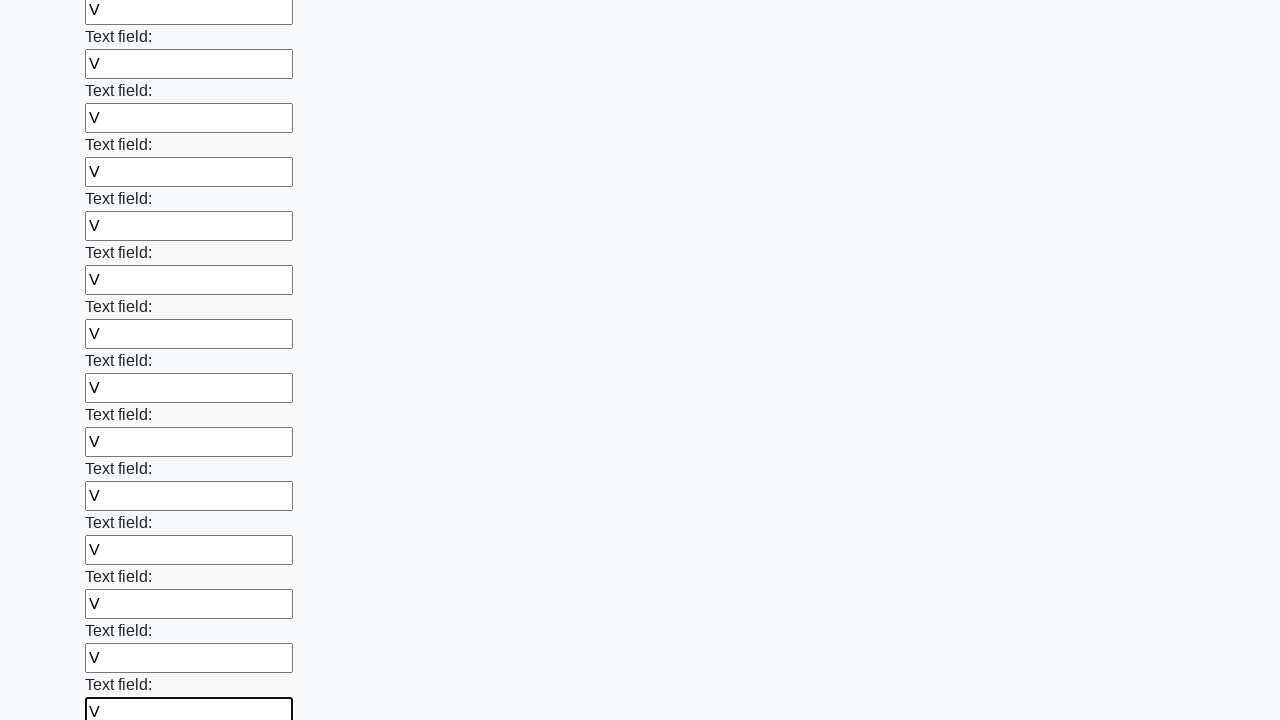

Filled input field 65 of 100 with 'V' on input >> nth=64
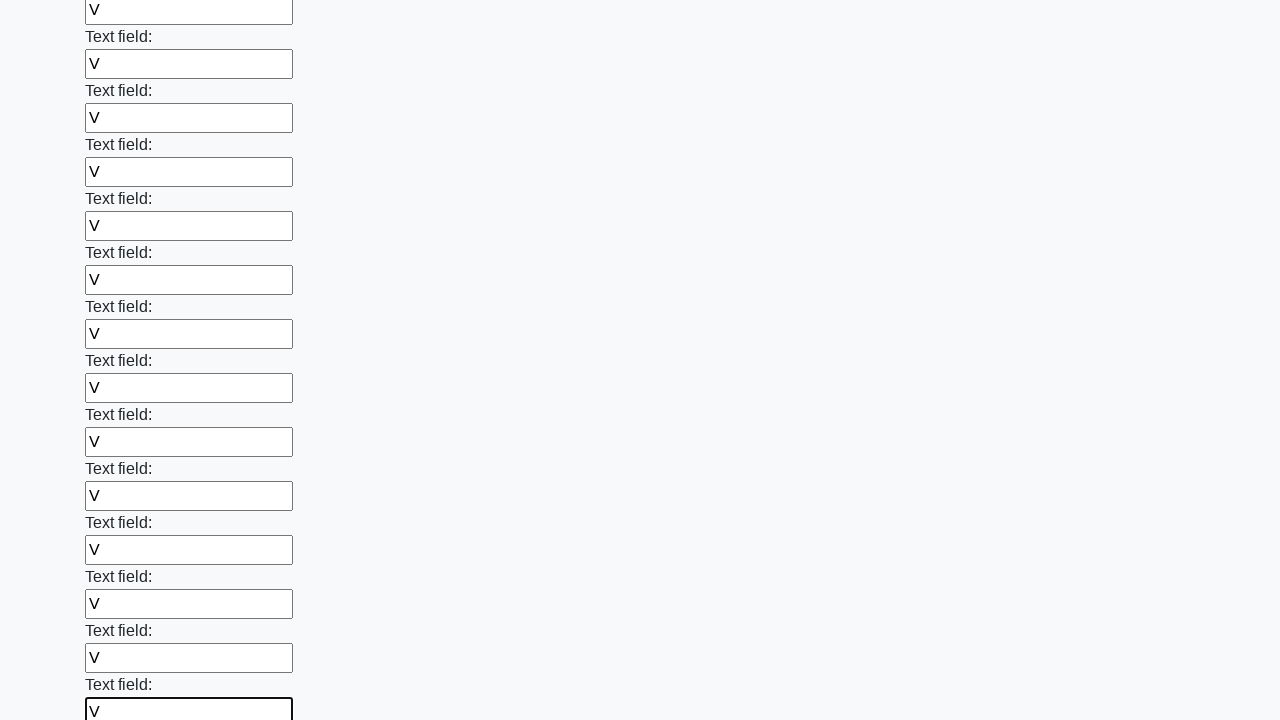

Filled input field 66 of 100 with 'V' on input >> nth=65
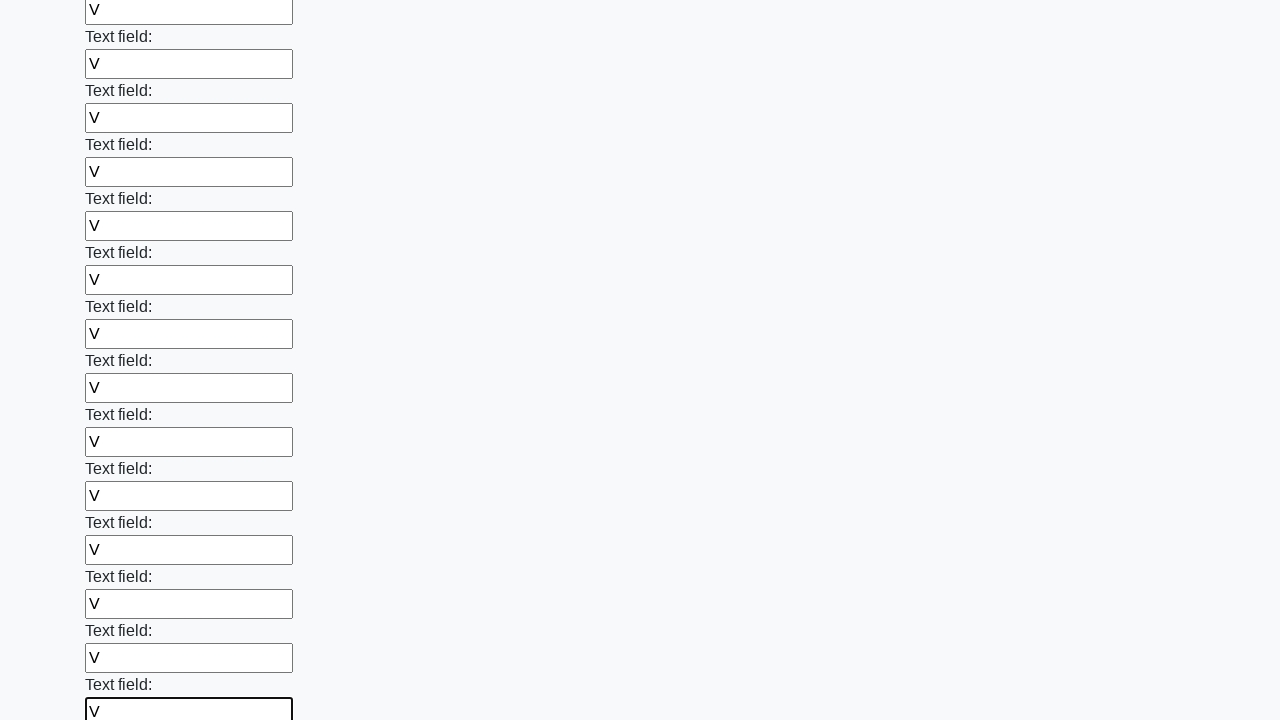

Filled input field 67 of 100 with 'V' on input >> nth=66
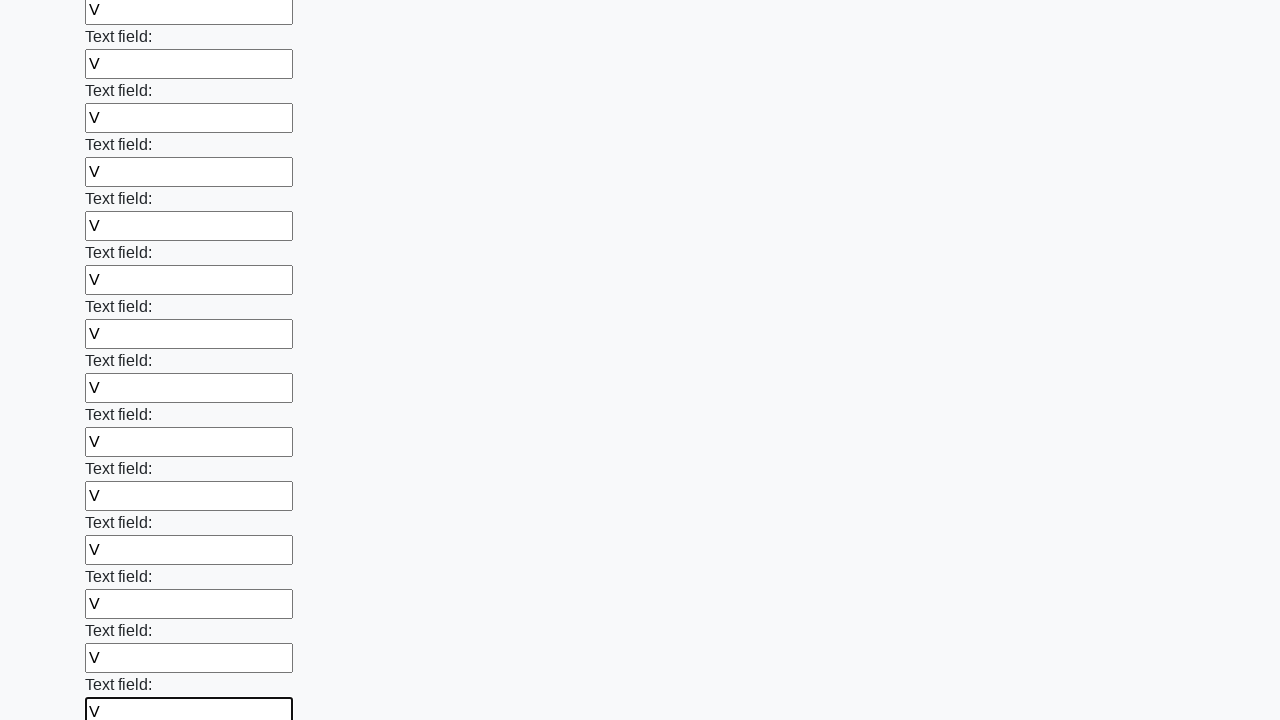

Filled input field 68 of 100 with 'V' on input >> nth=67
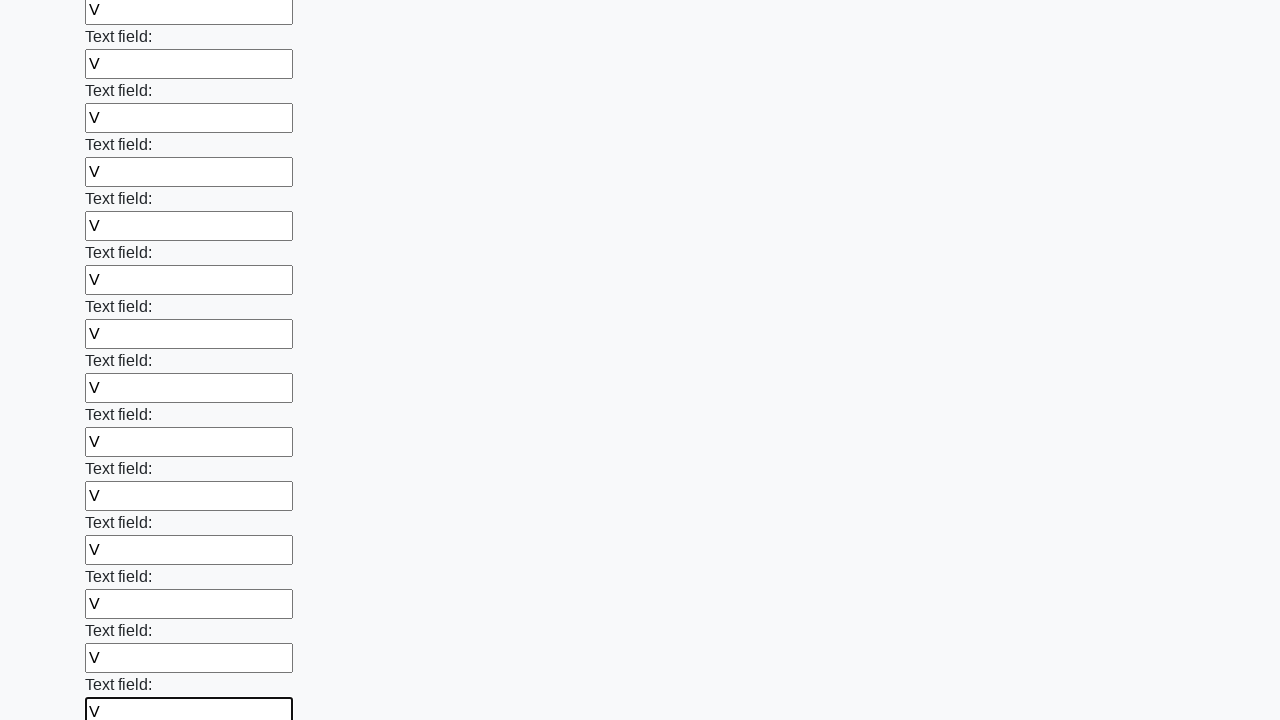

Filled input field 69 of 100 with 'V' on input >> nth=68
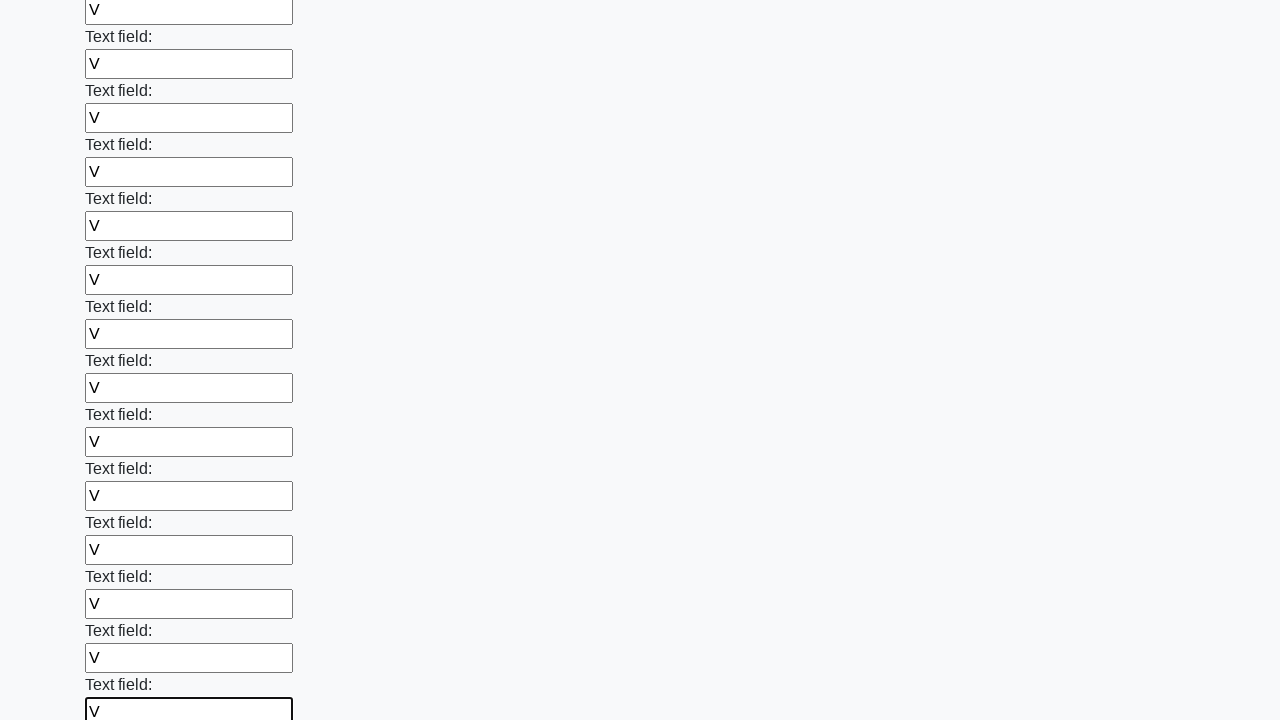

Filled input field 70 of 100 with 'V' on input >> nth=69
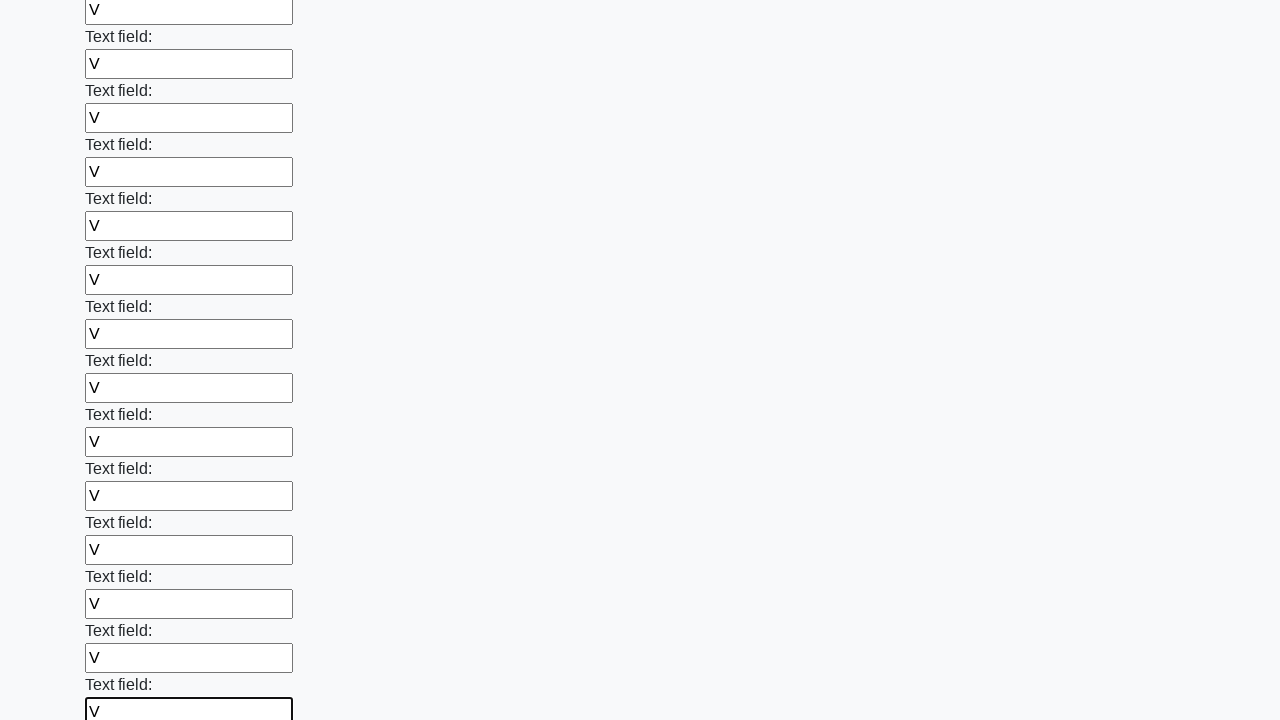

Filled input field 71 of 100 with 'V' on input >> nth=70
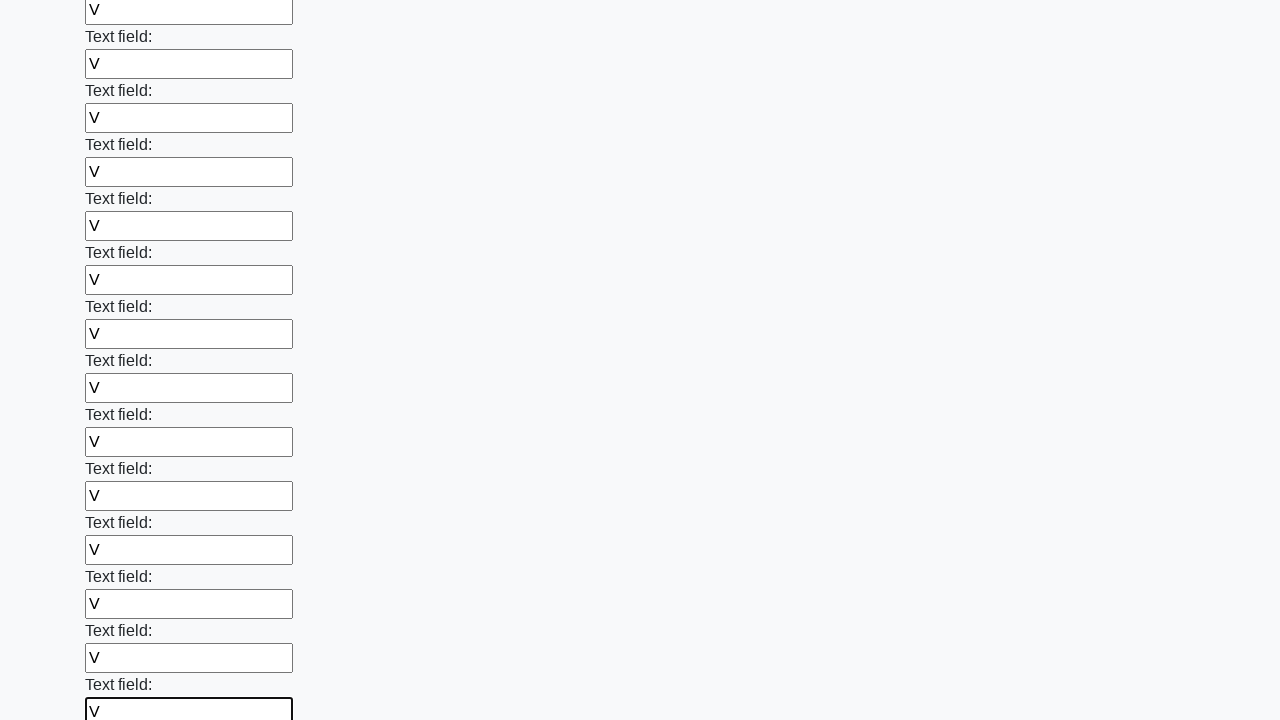

Filled input field 72 of 100 with 'V' on input >> nth=71
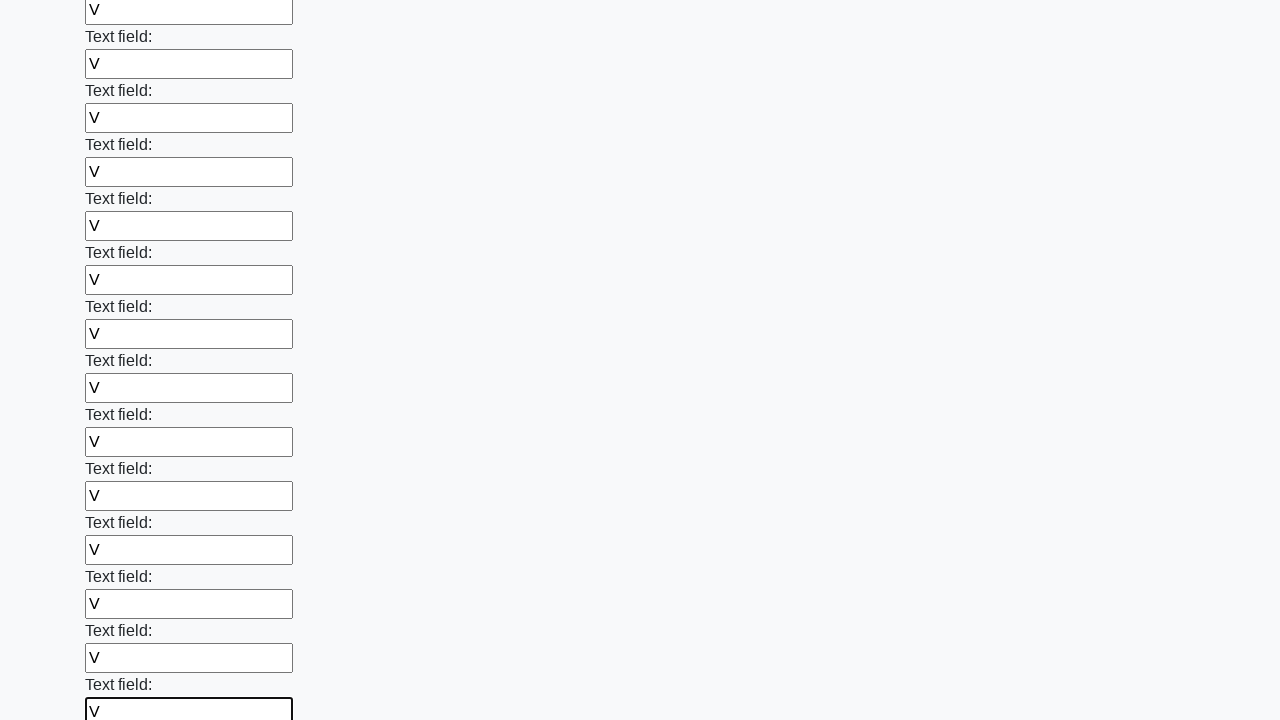

Filled input field 73 of 100 with 'V' on input >> nth=72
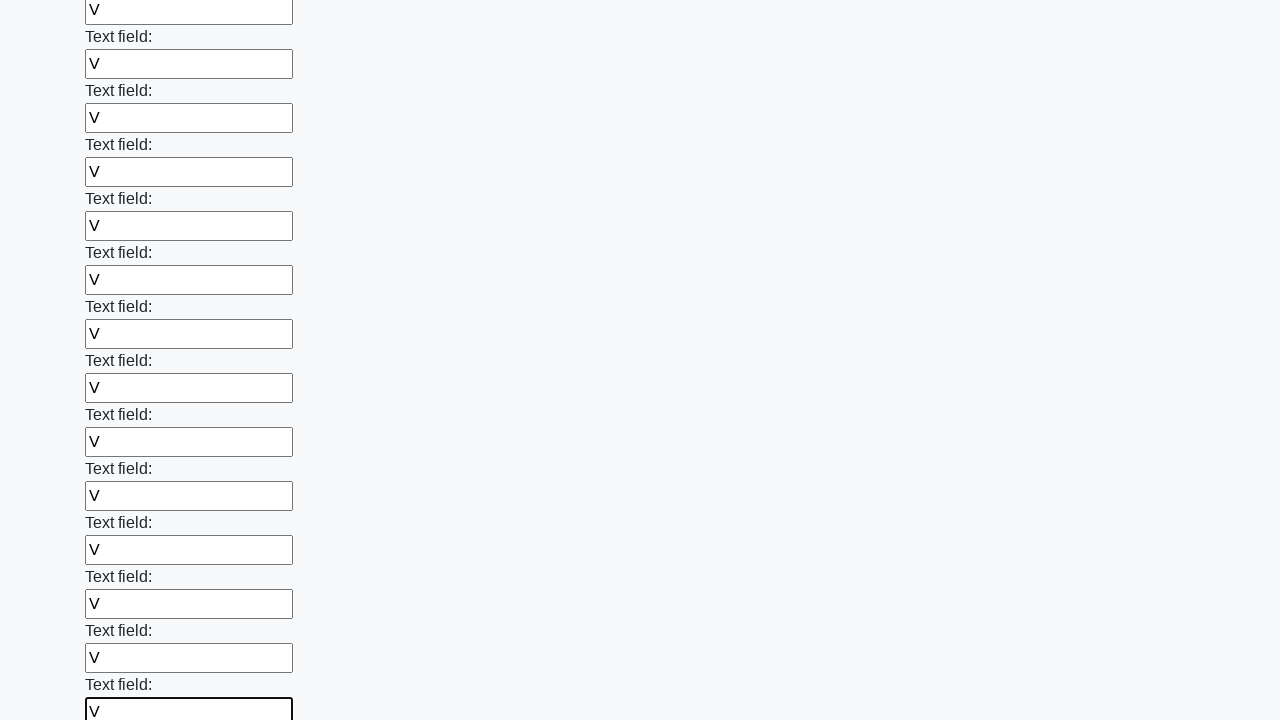

Filled input field 74 of 100 with 'V' on input >> nth=73
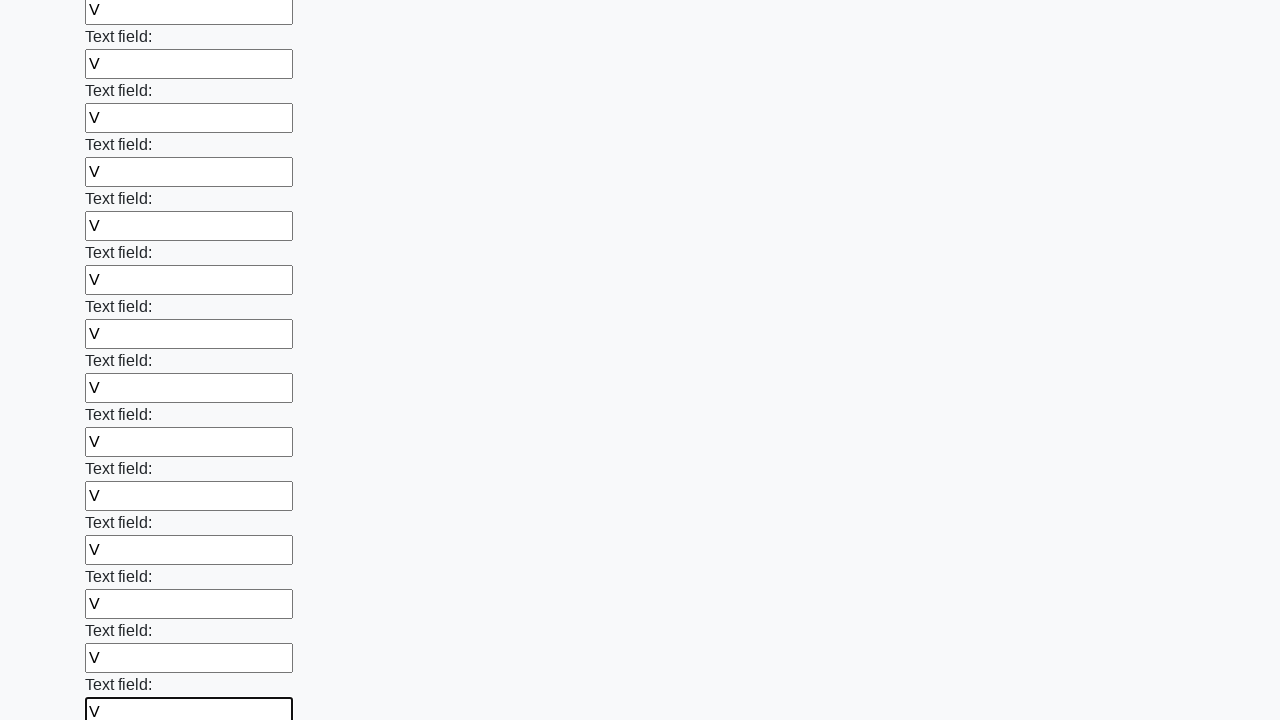

Filled input field 75 of 100 with 'V' on input >> nth=74
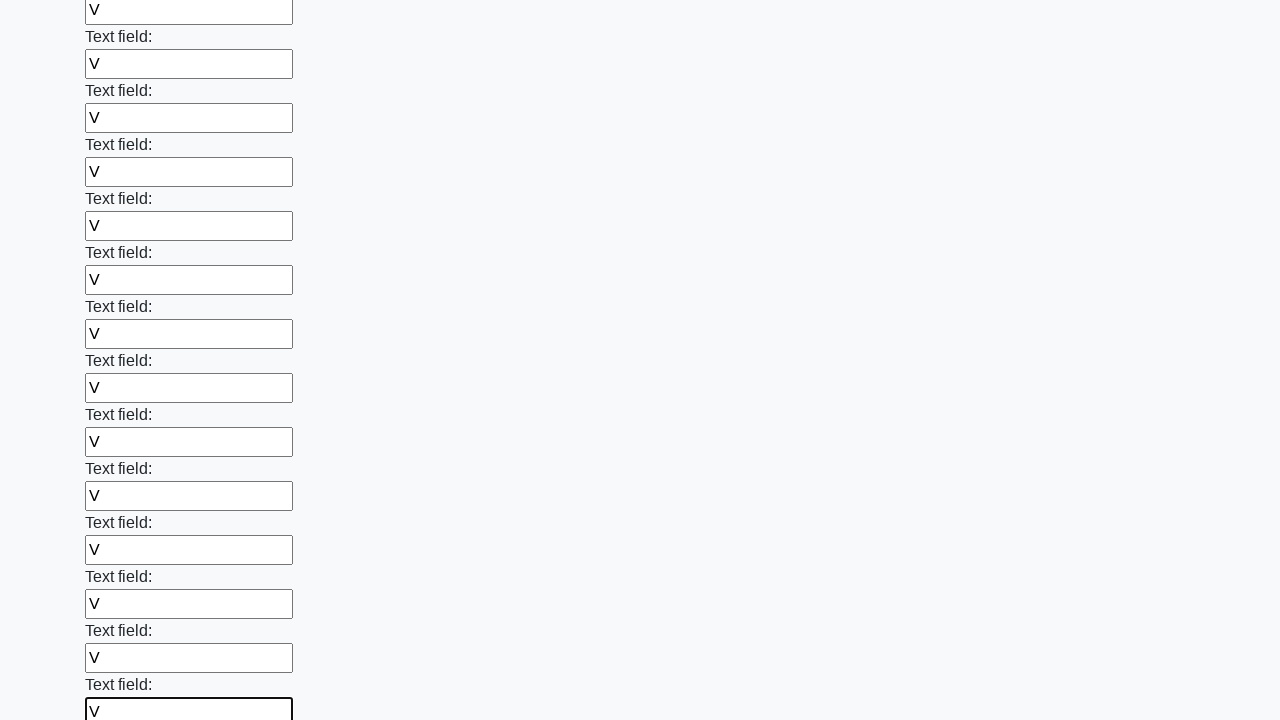

Filled input field 76 of 100 with 'V' on input >> nth=75
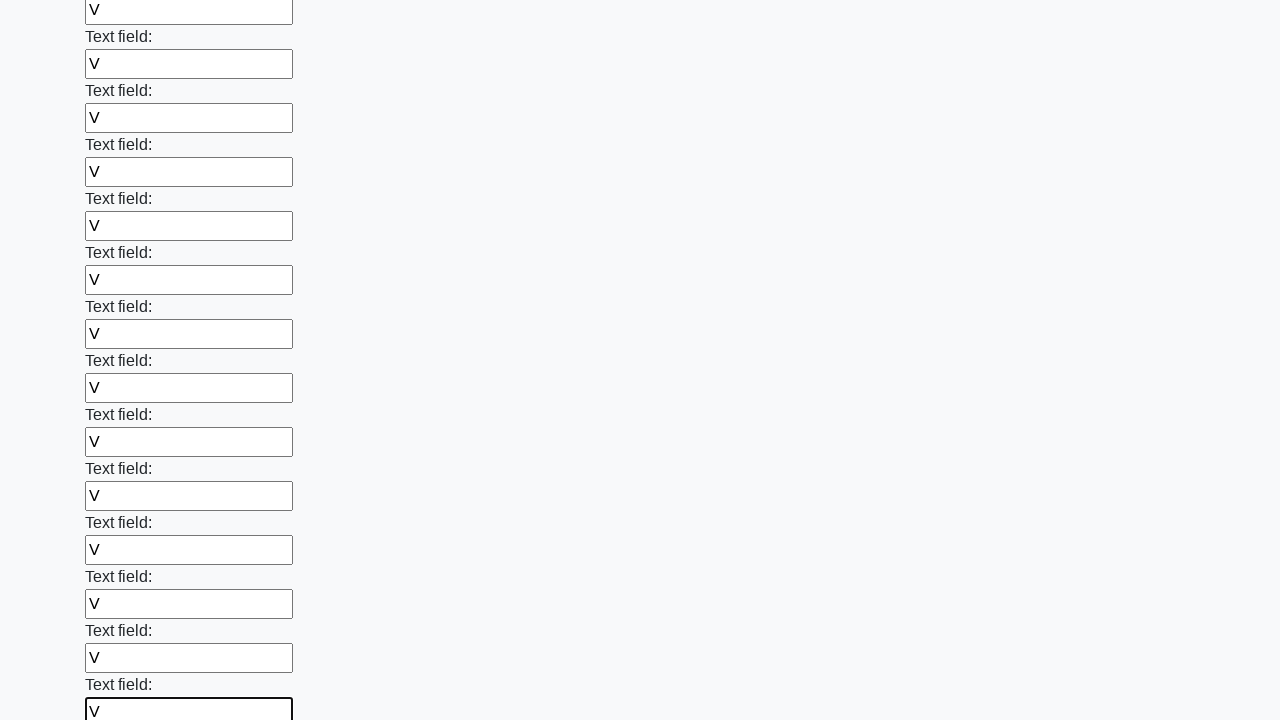

Filled input field 77 of 100 with 'V' on input >> nth=76
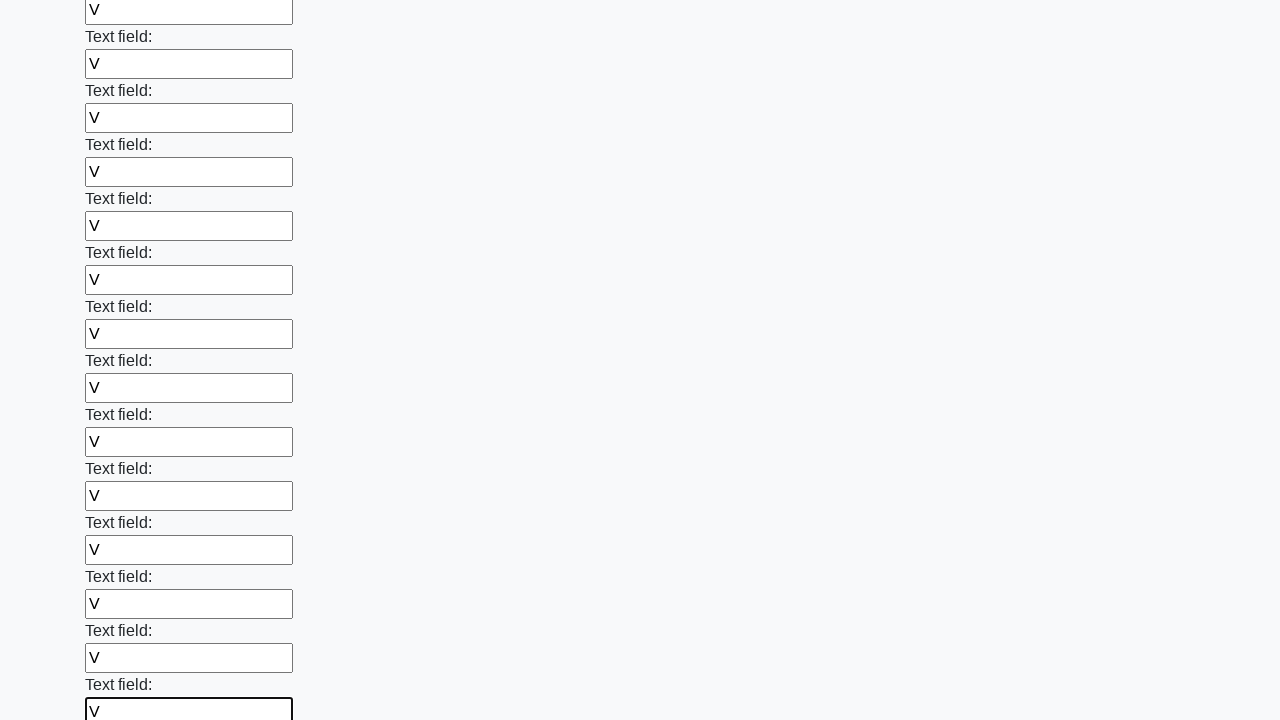

Filled input field 78 of 100 with 'V' on input >> nth=77
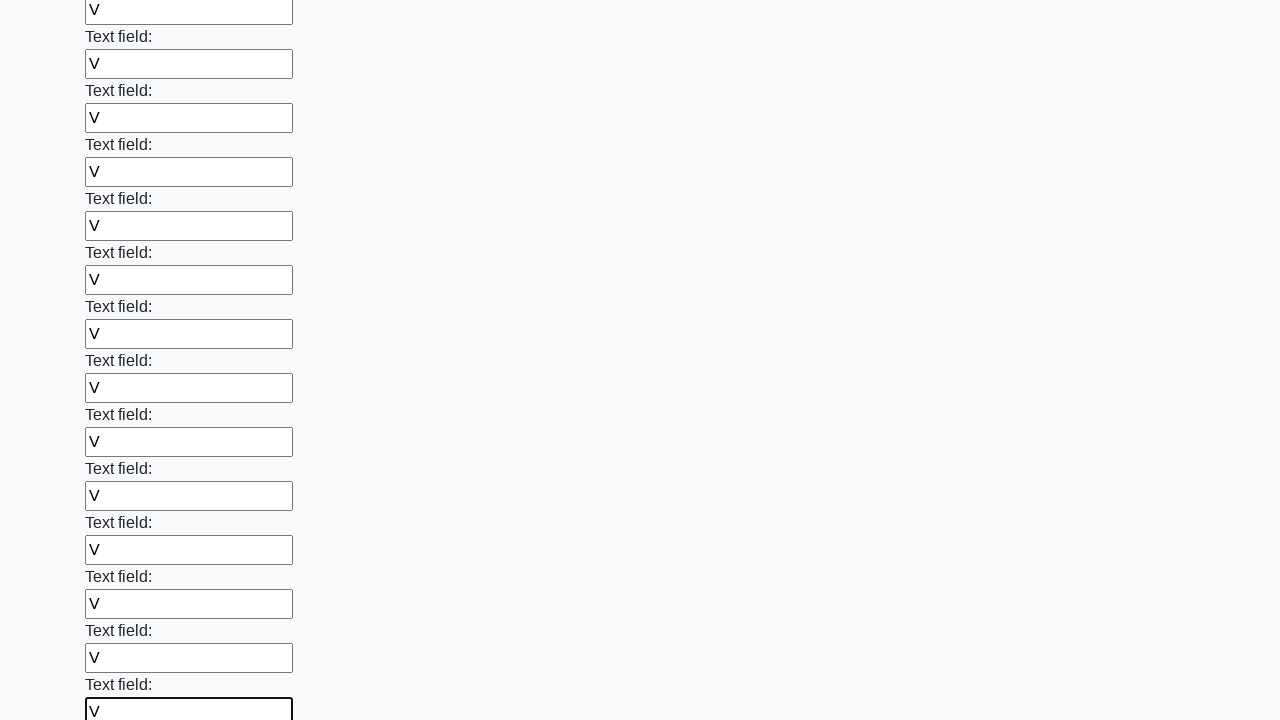

Filled input field 79 of 100 with 'V' on input >> nth=78
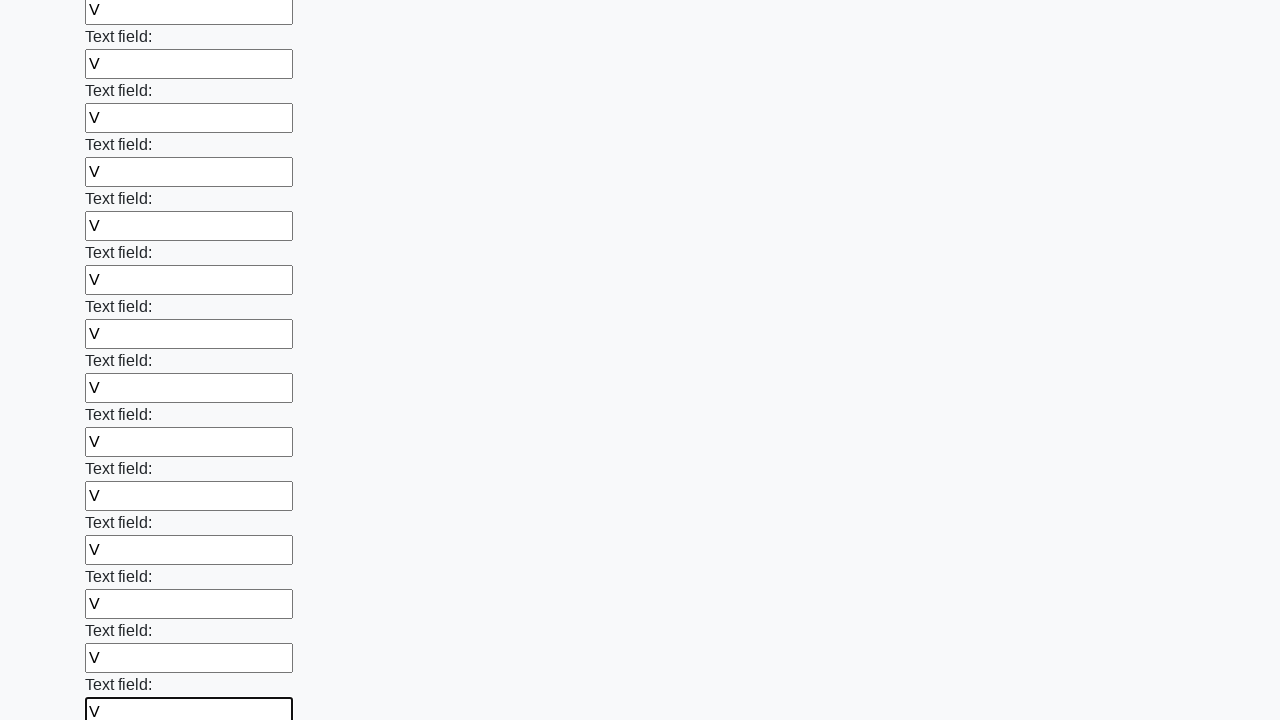

Filled input field 80 of 100 with 'V' on input >> nth=79
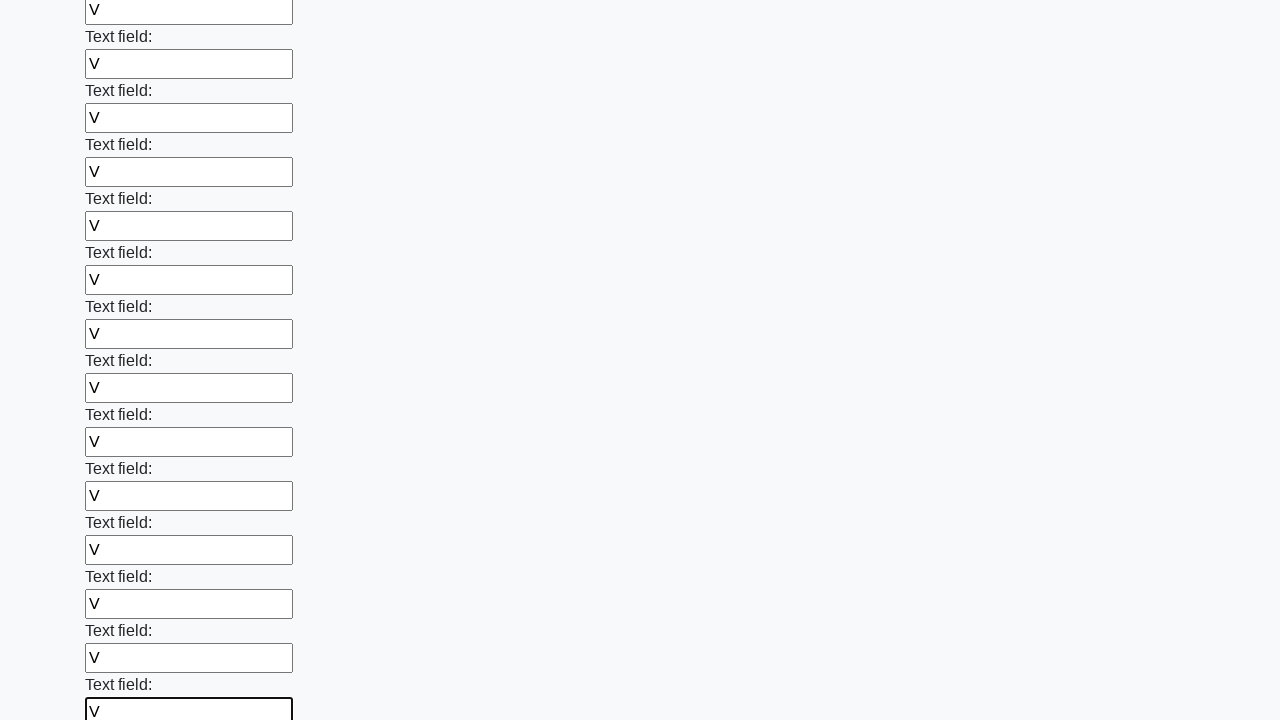

Filled input field 81 of 100 with 'V' on input >> nth=80
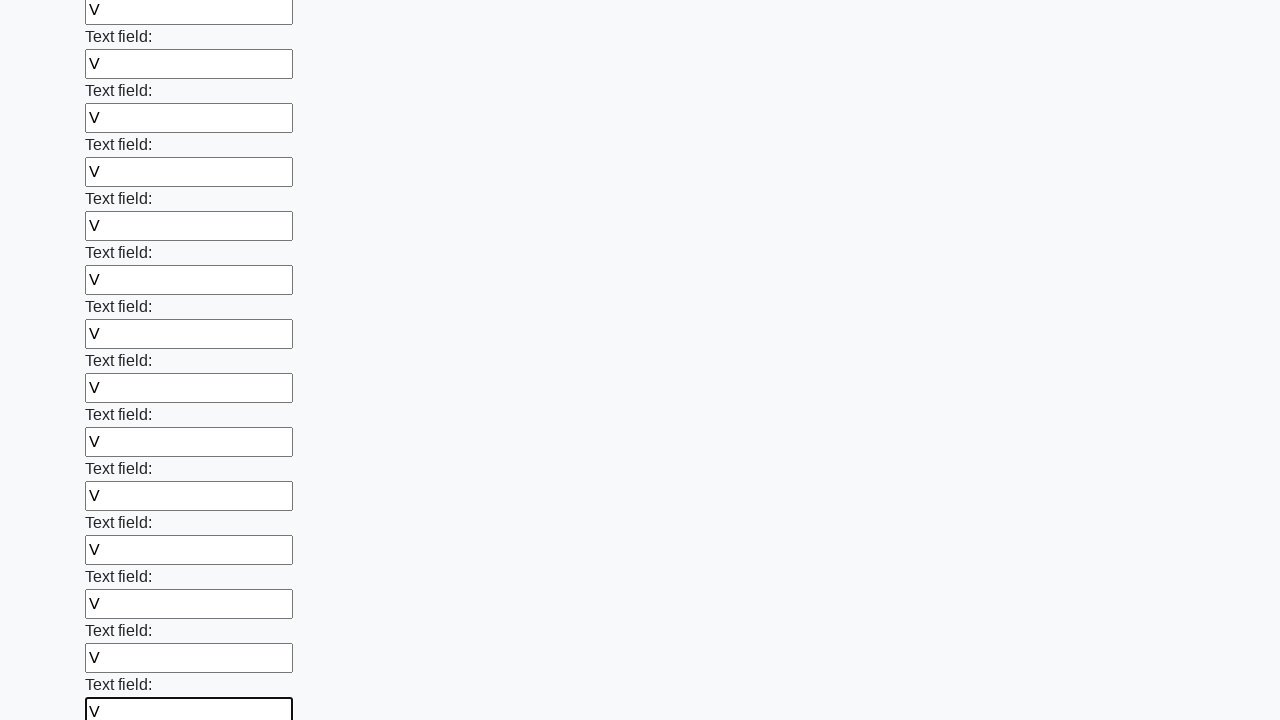

Filled input field 82 of 100 with 'V' on input >> nth=81
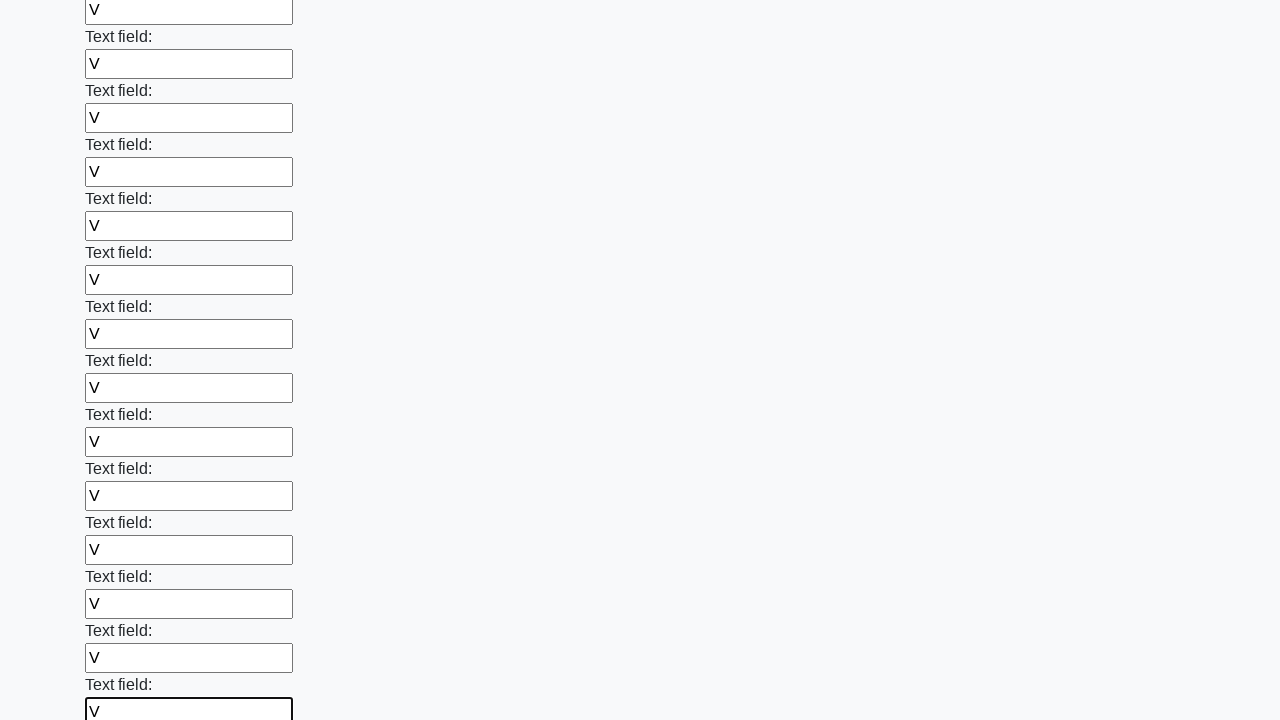

Filled input field 83 of 100 with 'V' on input >> nth=82
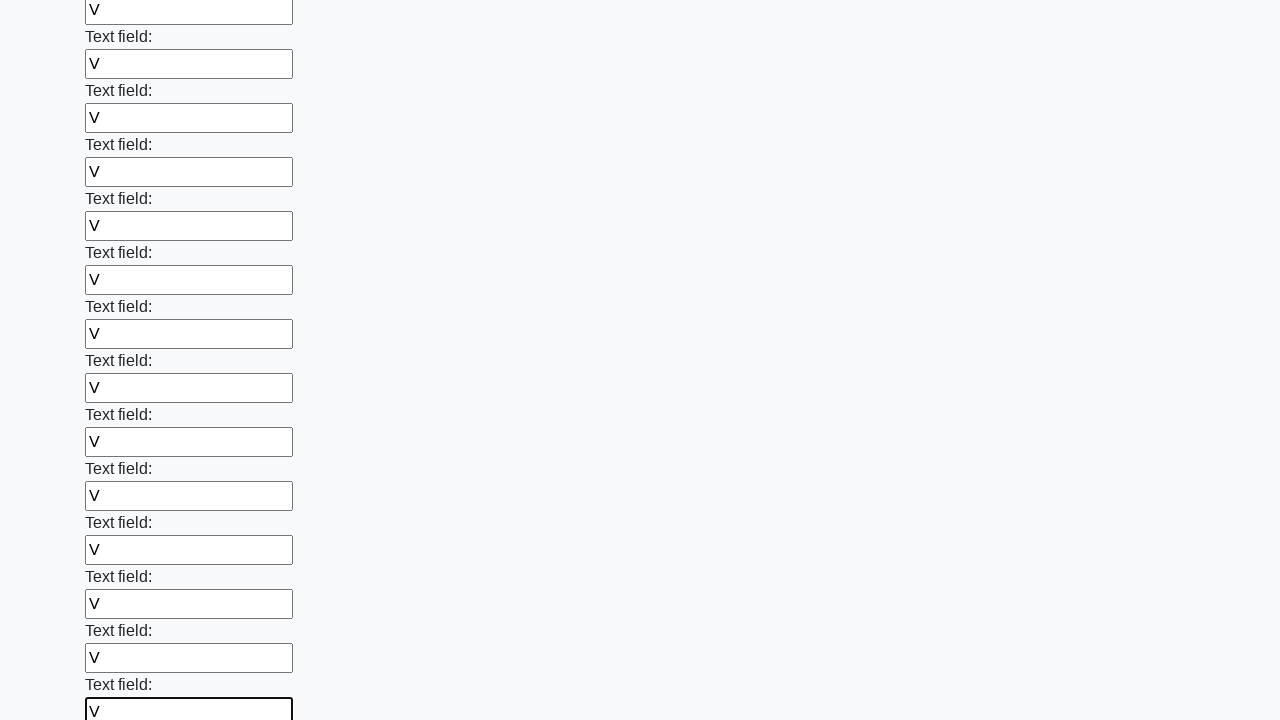

Filled input field 84 of 100 with 'V' on input >> nth=83
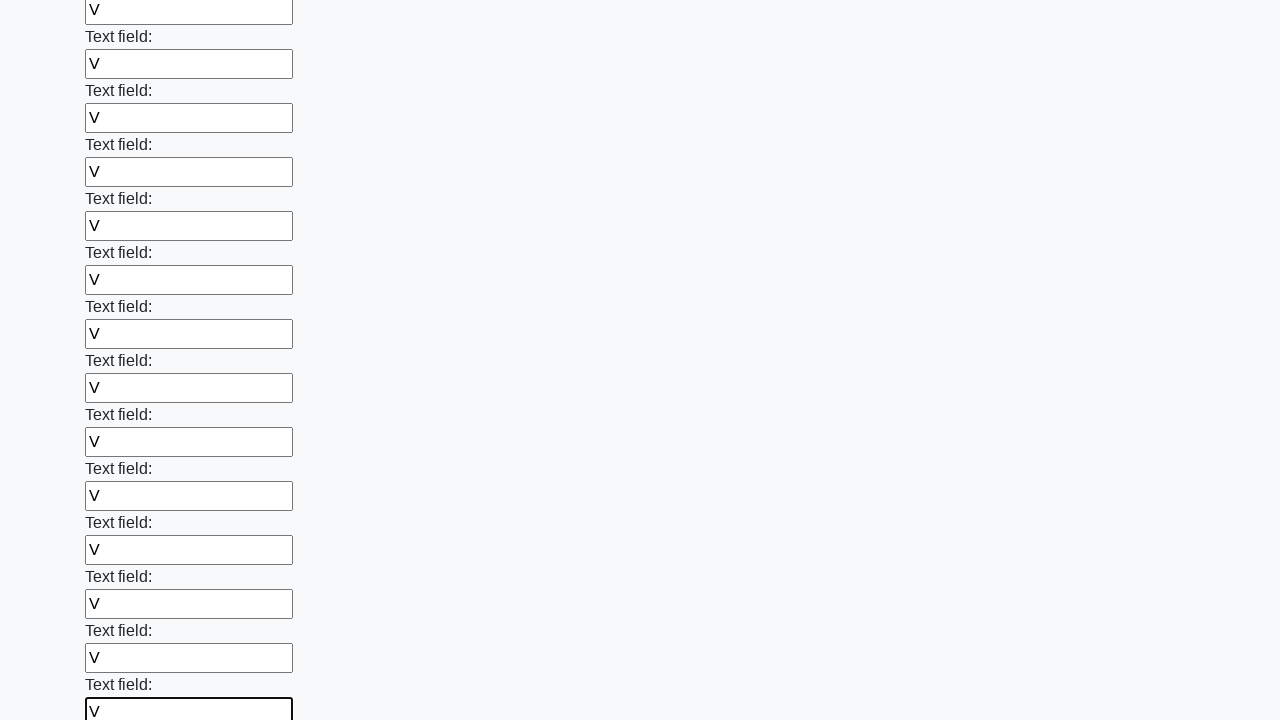

Filled input field 85 of 100 with 'V' on input >> nth=84
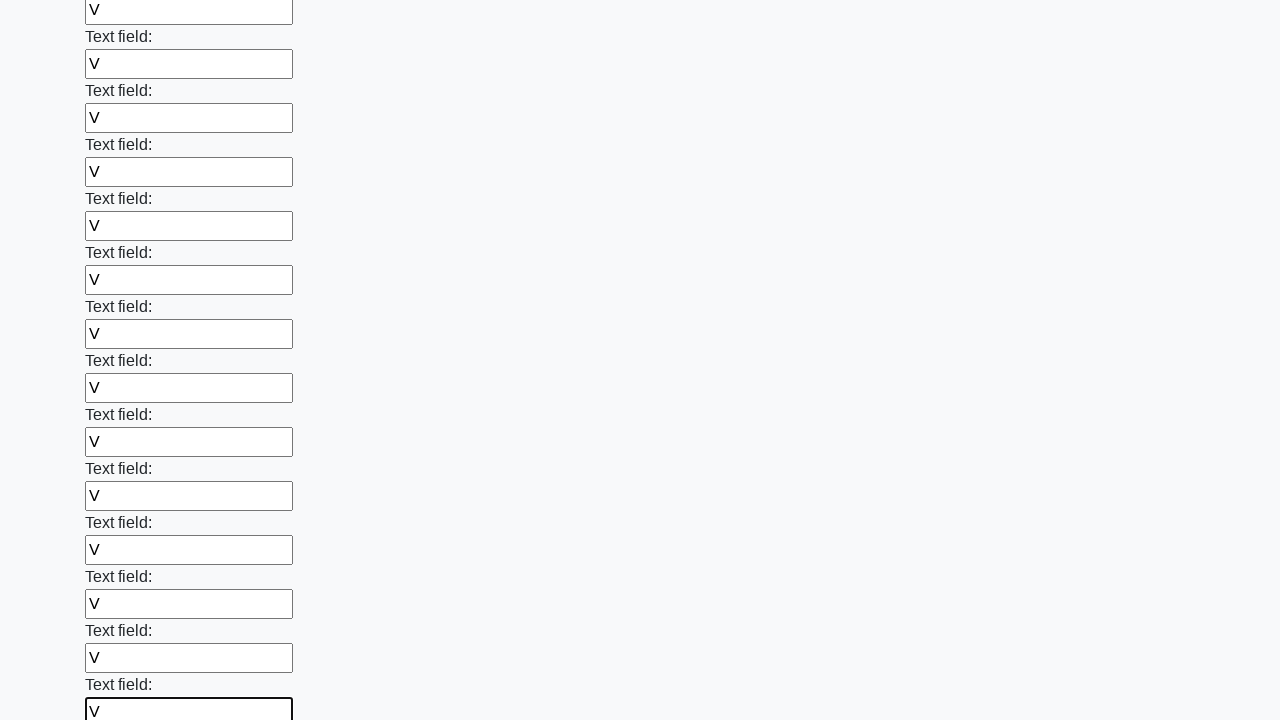

Filled input field 86 of 100 with 'V' on input >> nth=85
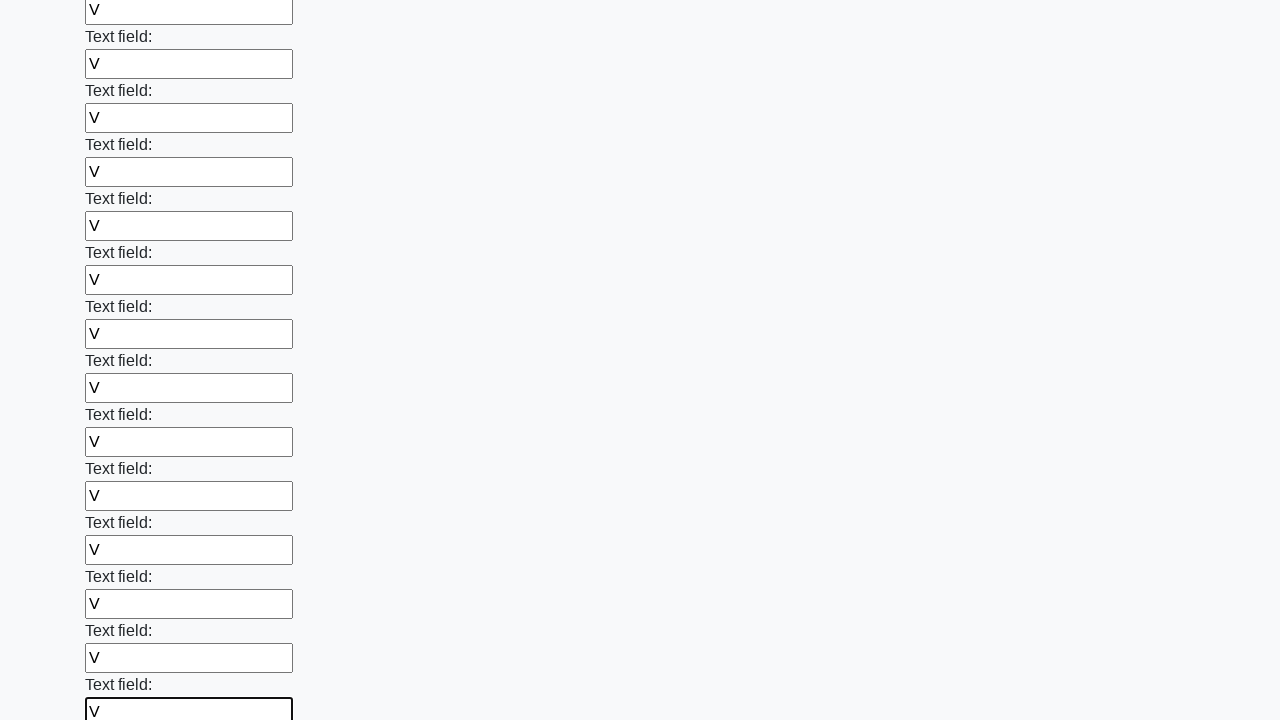

Filled input field 87 of 100 with 'V' on input >> nth=86
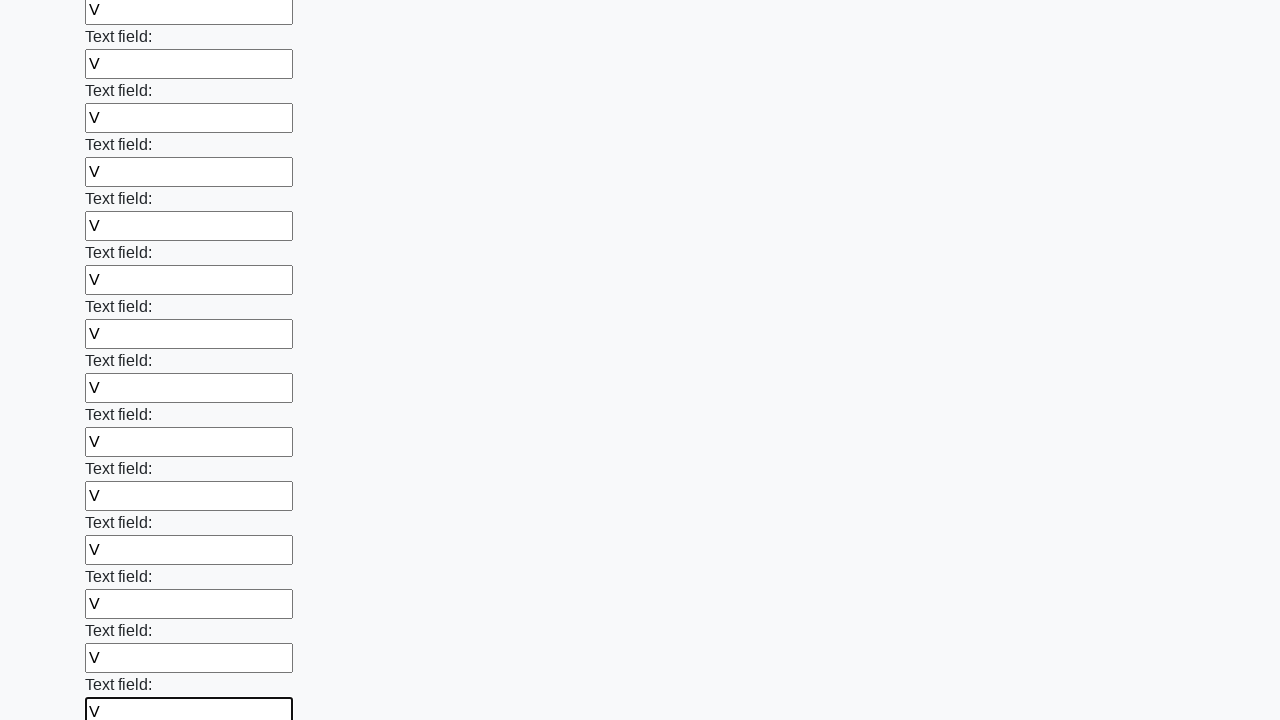

Filled input field 88 of 100 with 'V' on input >> nth=87
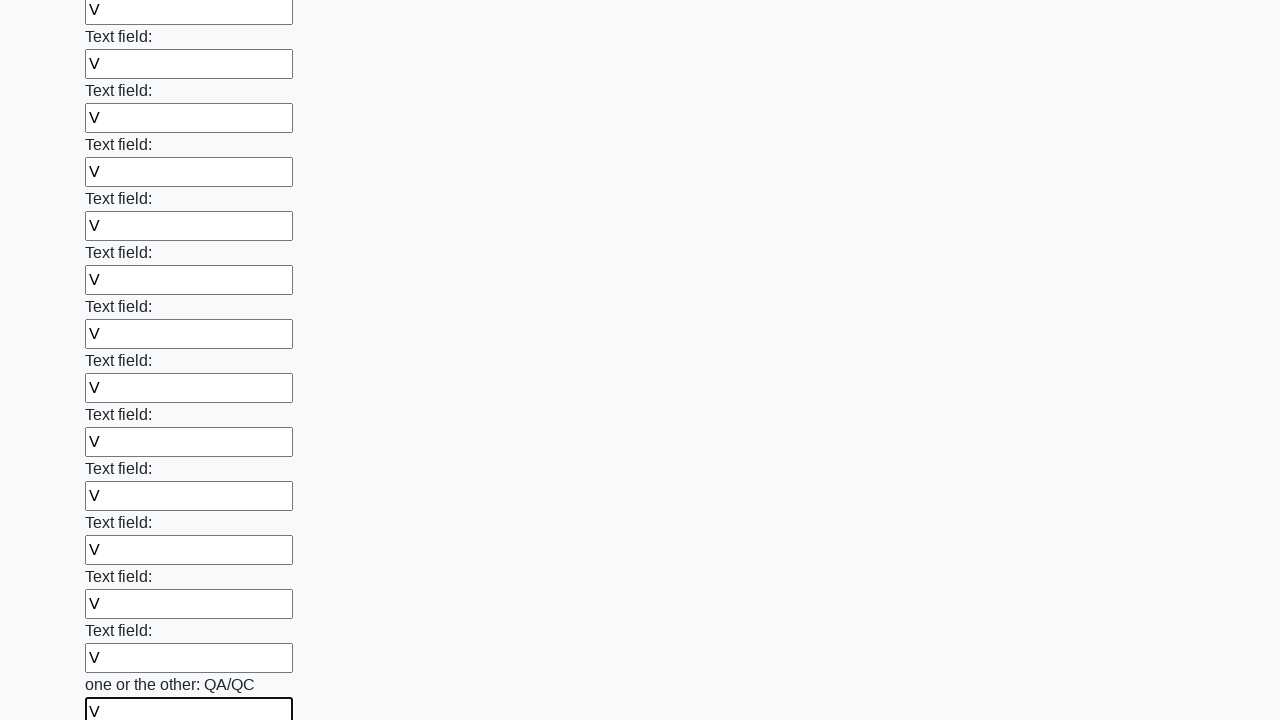

Filled input field 89 of 100 with 'V' on input >> nth=88
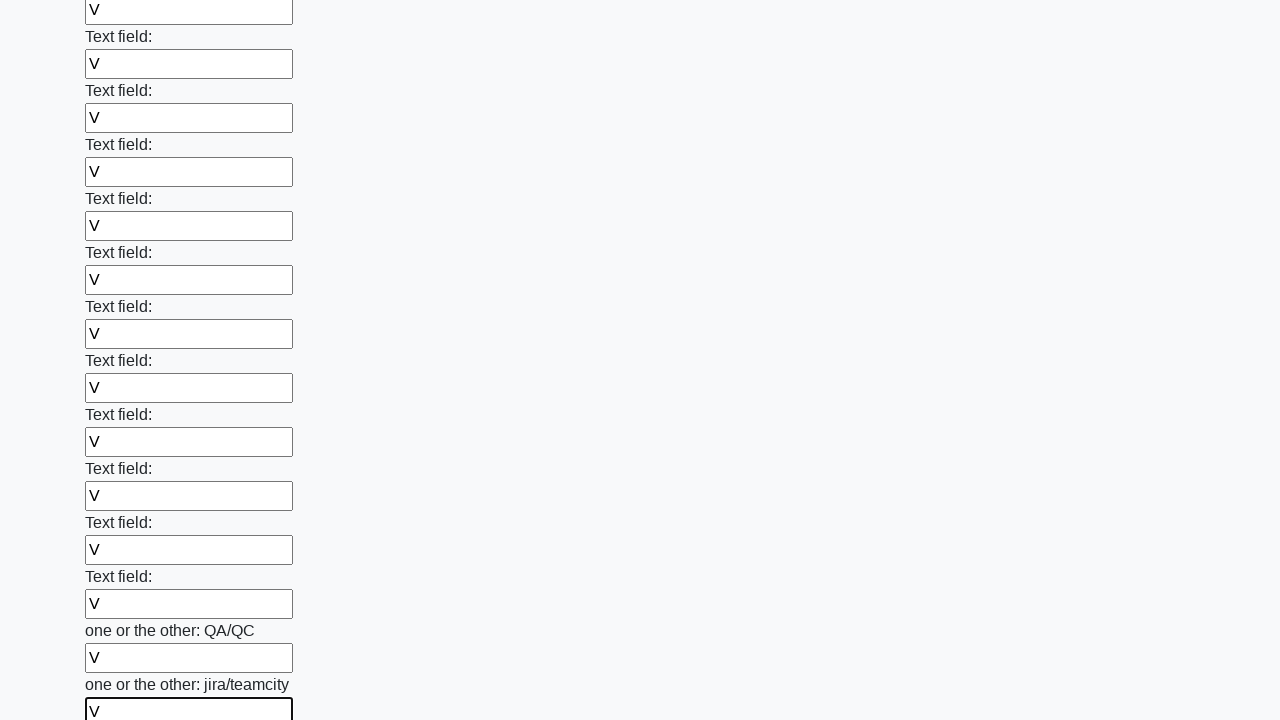

Filled input field 90 of 100 with 'V' on input >> nth=89
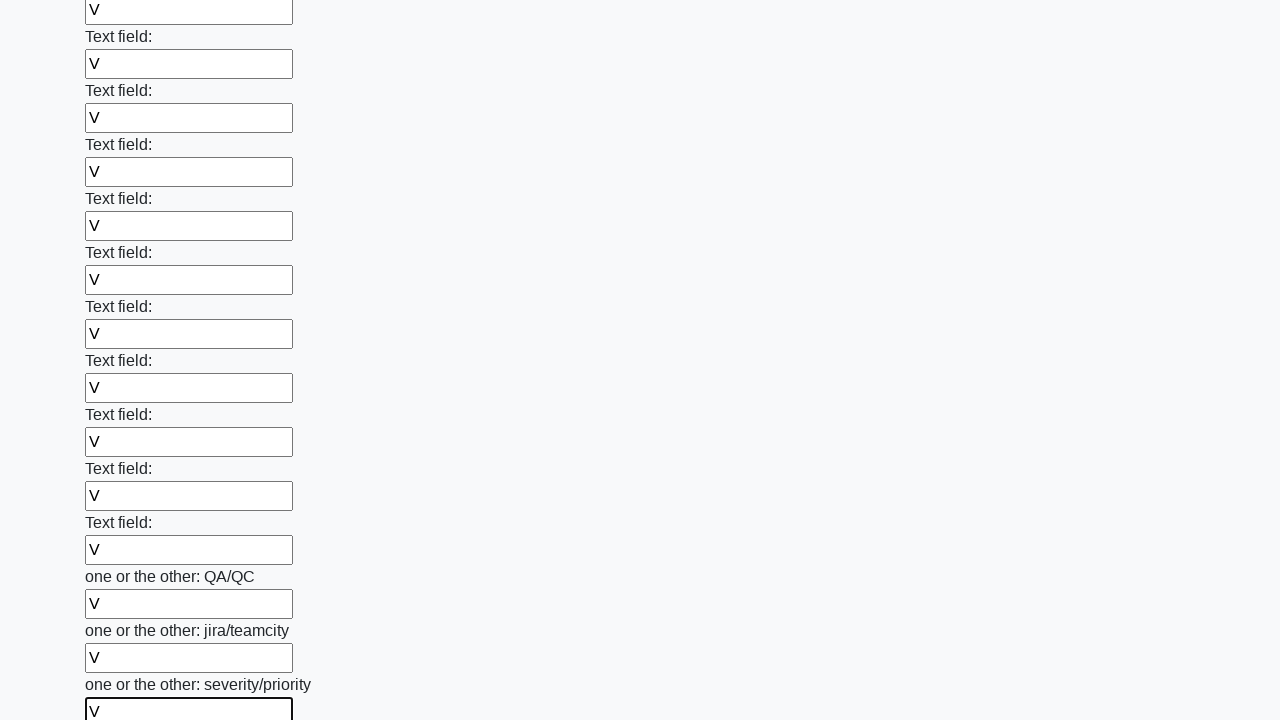

Filled input field 91 of 100 with 'V' on input >> nth=90
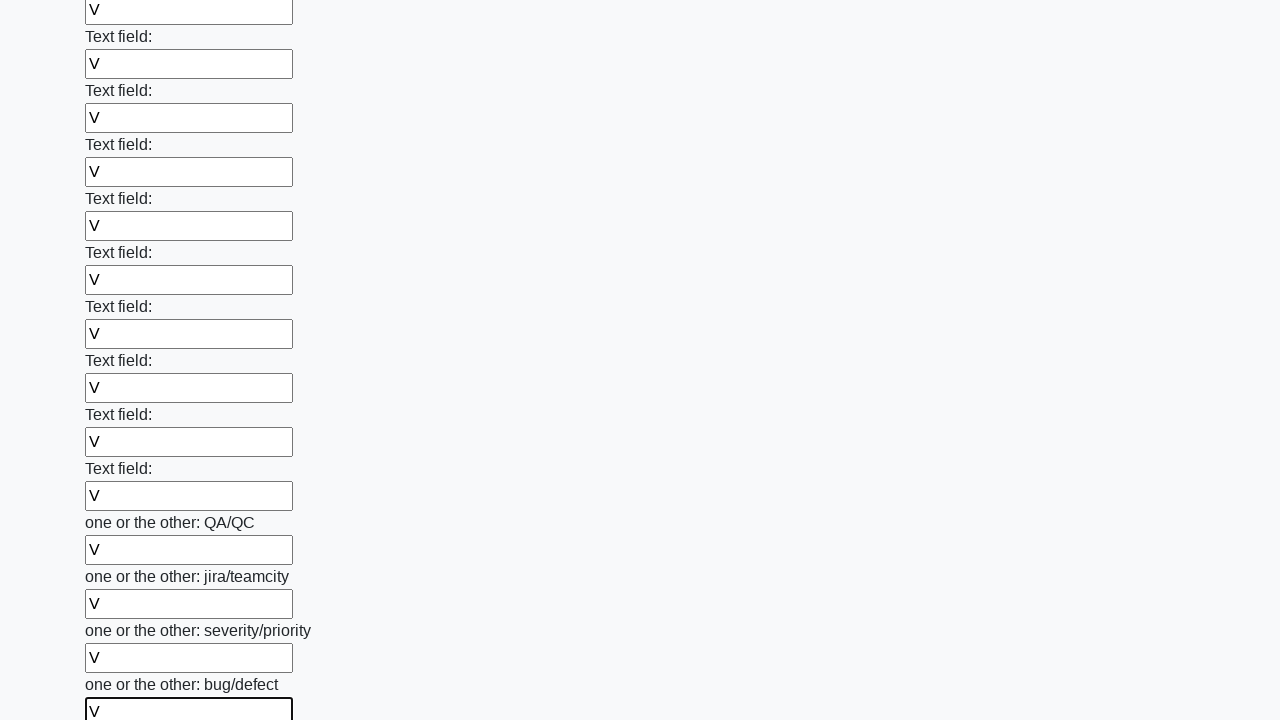

Filled input field 92 of 100 with 'V' on input >> nth=91
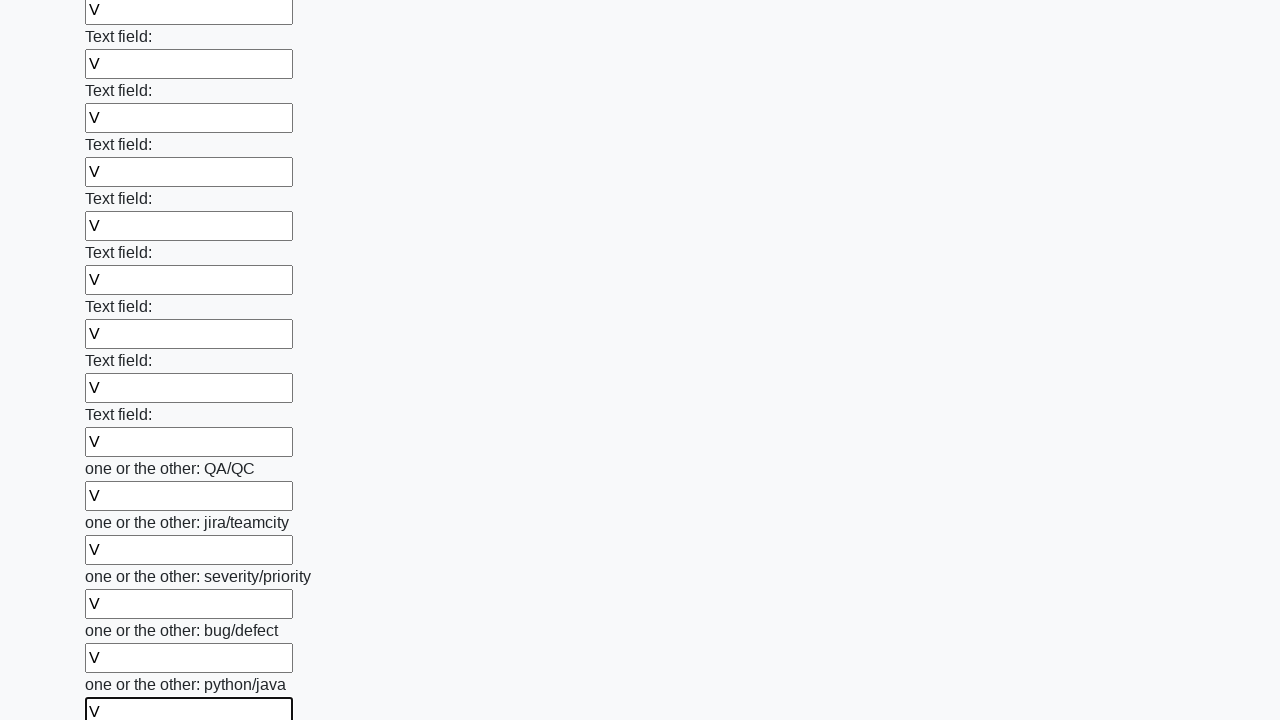

Filled input field 93 of 100 with 'V' on input >> nth=92
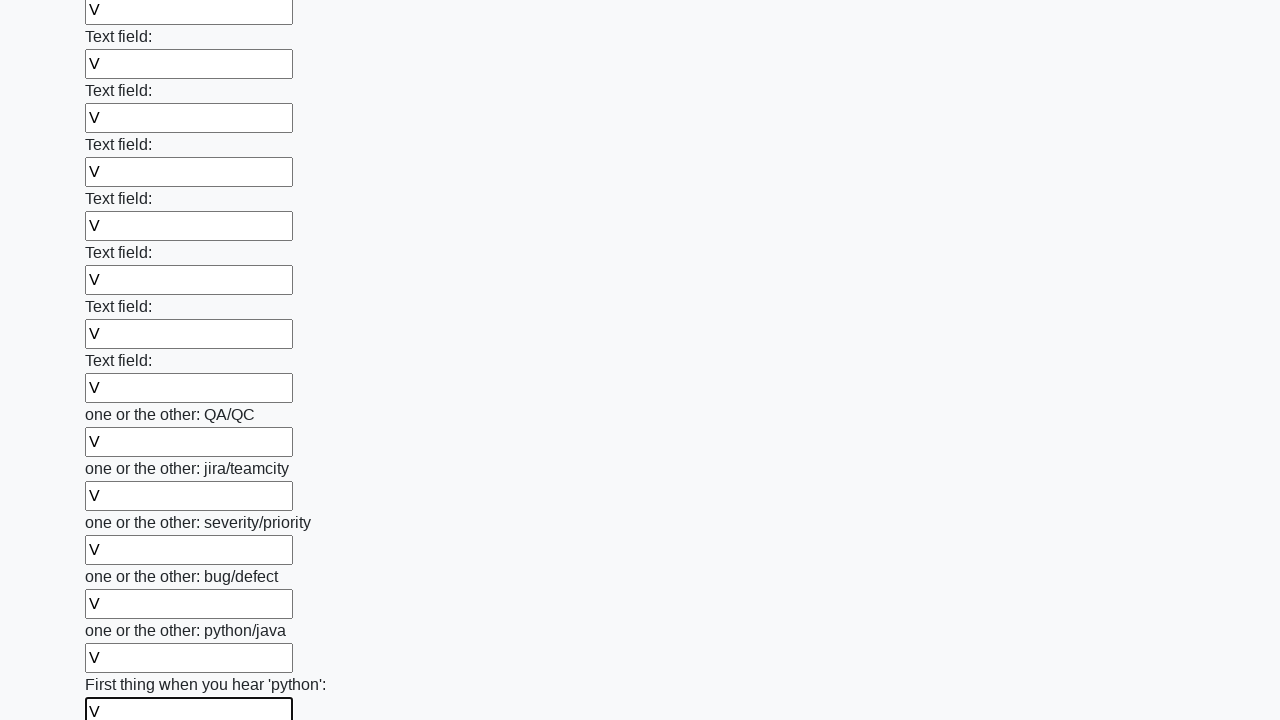

Filled input field 94 of 100 with 'V' on input >> nth=93
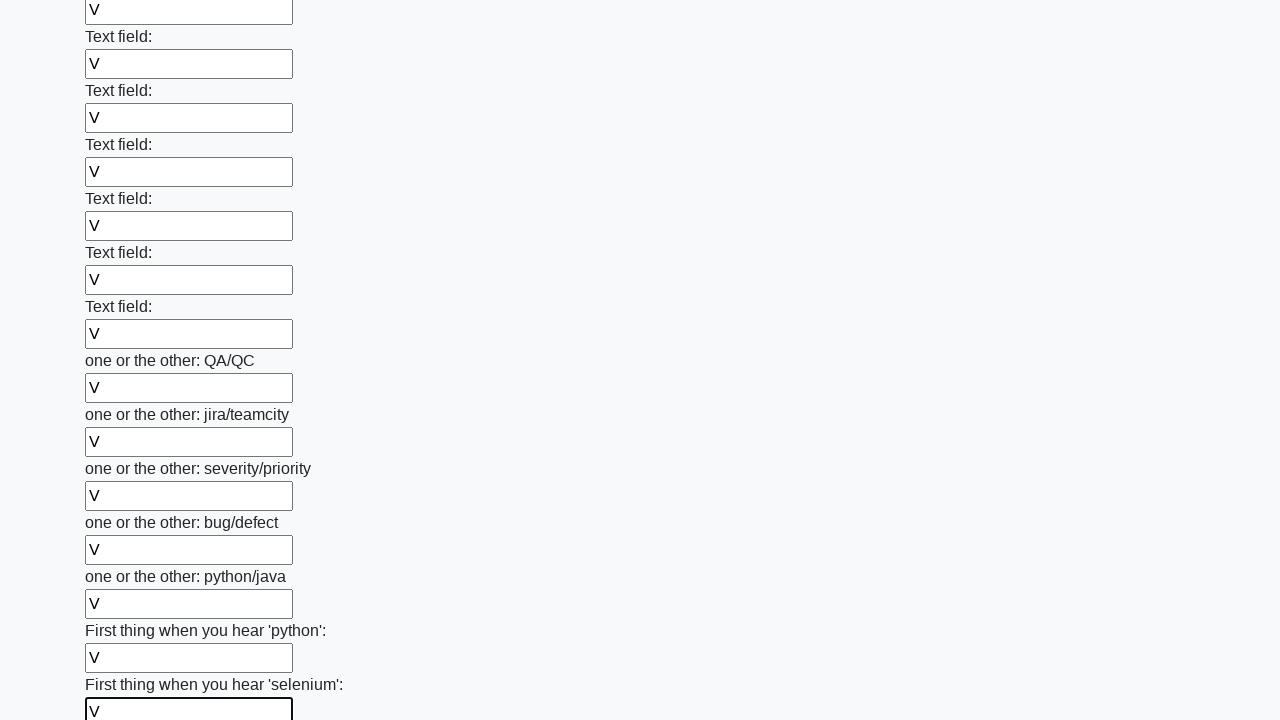

Filled input field 95 of 100 with 'V' on input >> nth=94
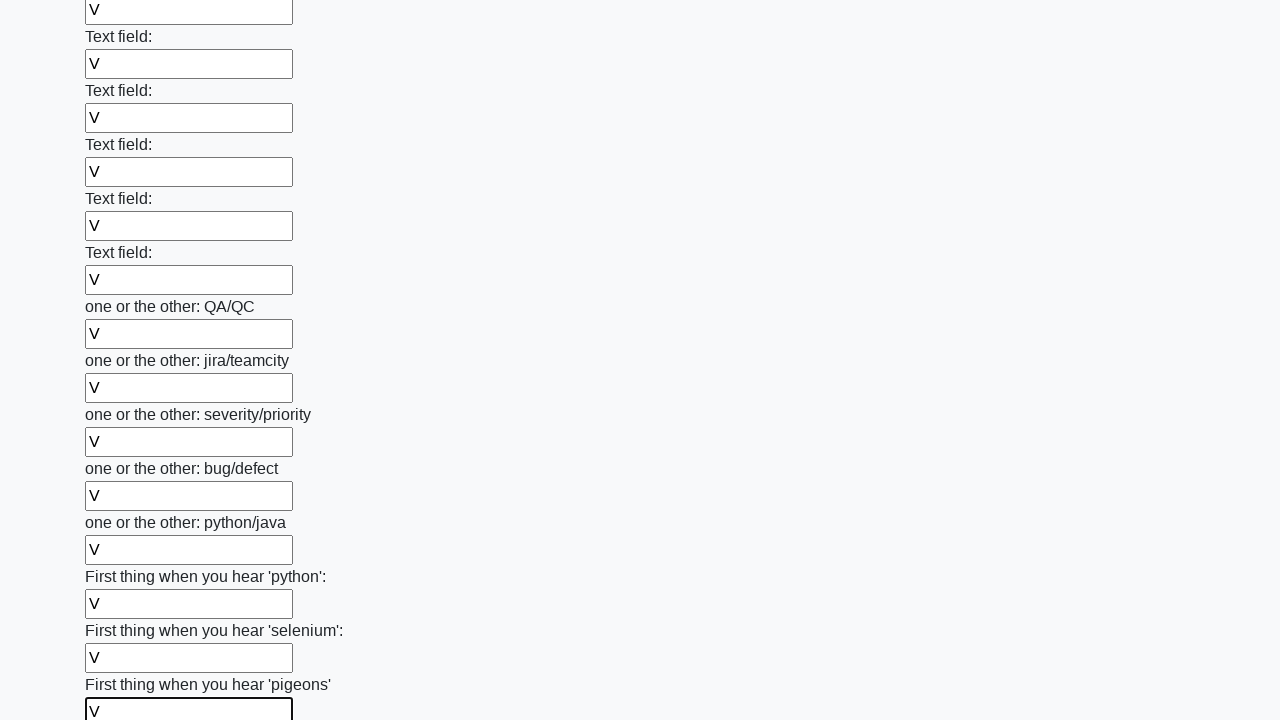

Filled input field 96 of 100 with 'V' on input >> nth=95
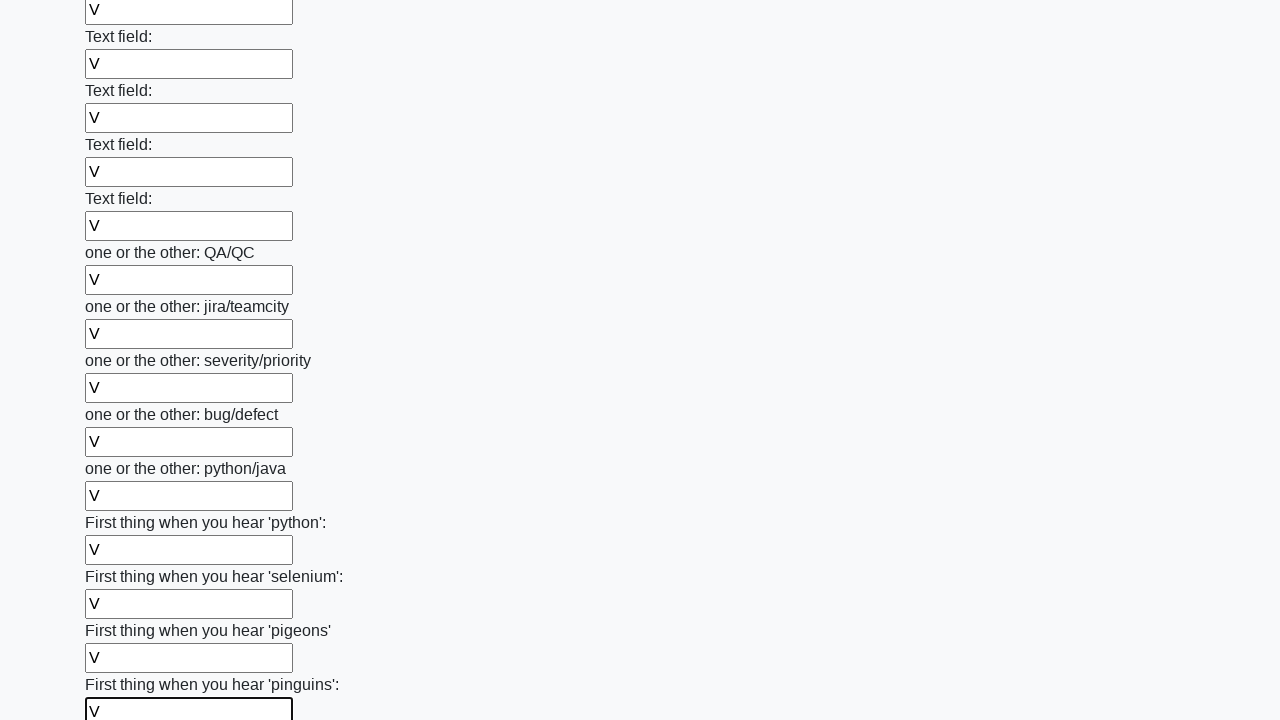

Filled input field 97 of 100 with 'V' on input >> nth=96
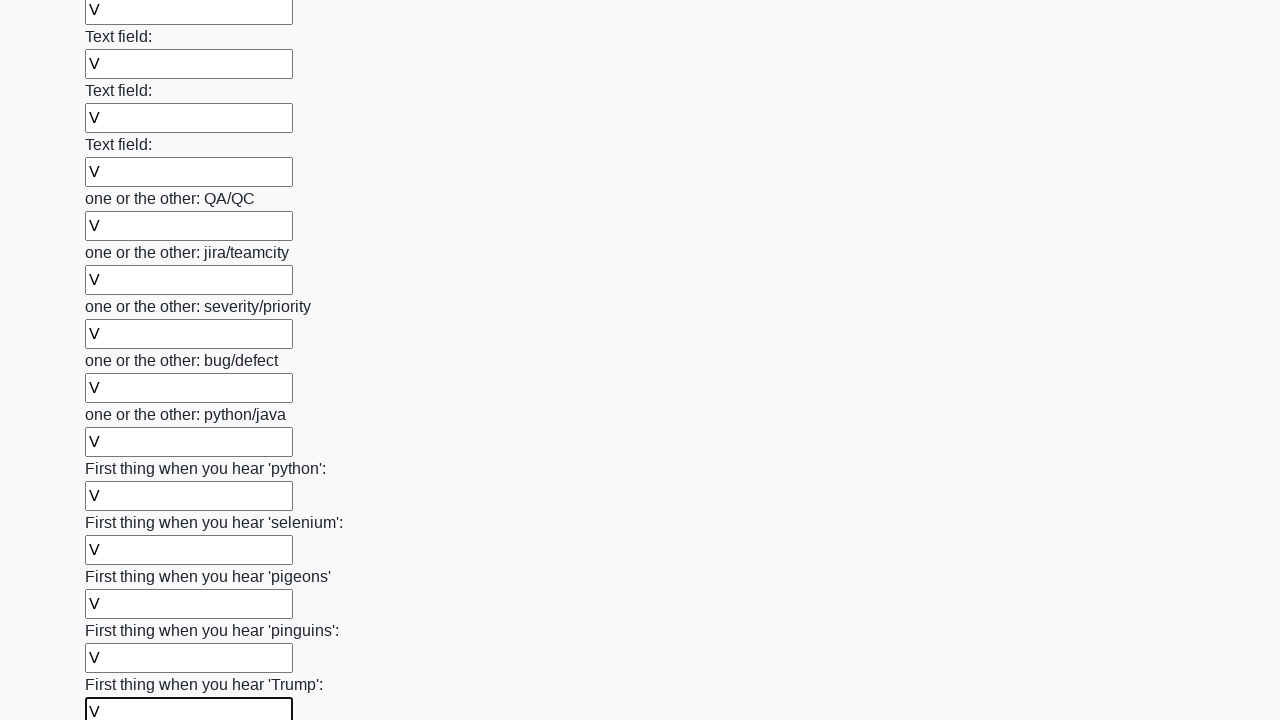

Filled input field 98 of 100 with 'V' on input >> nth=97
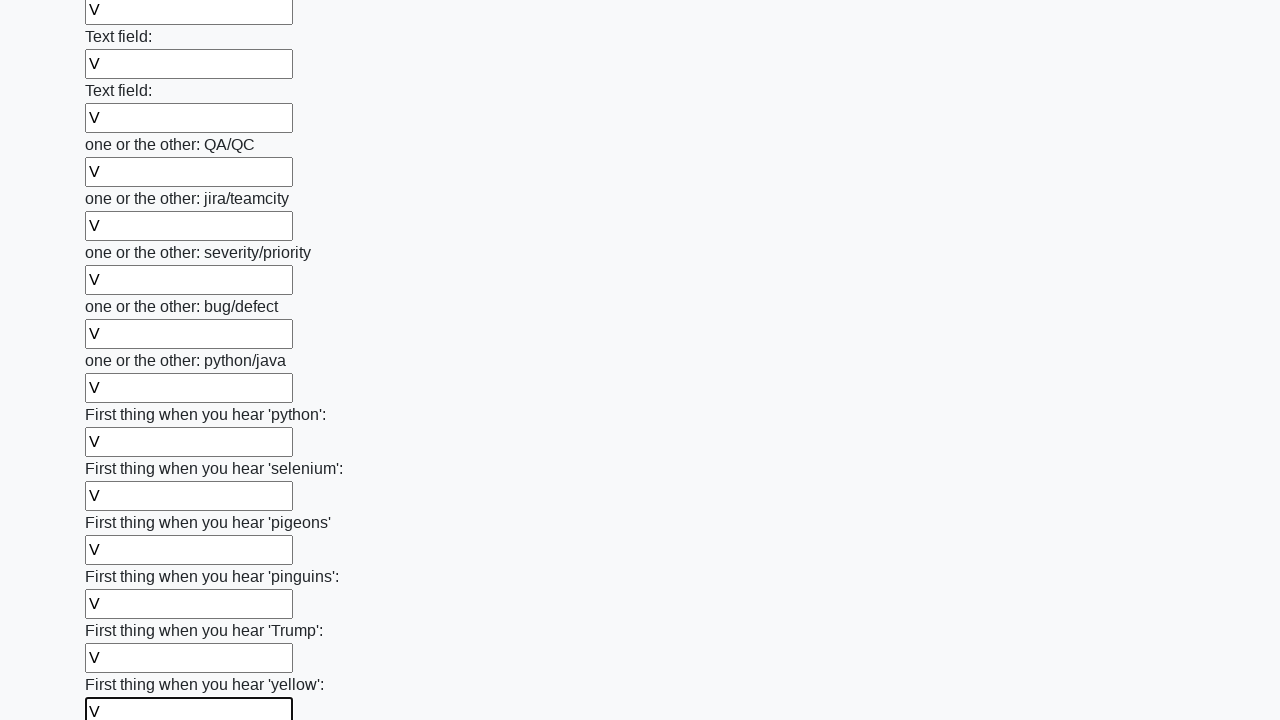

Filled input field 99 of 100 with 'V' on input >> nth=98
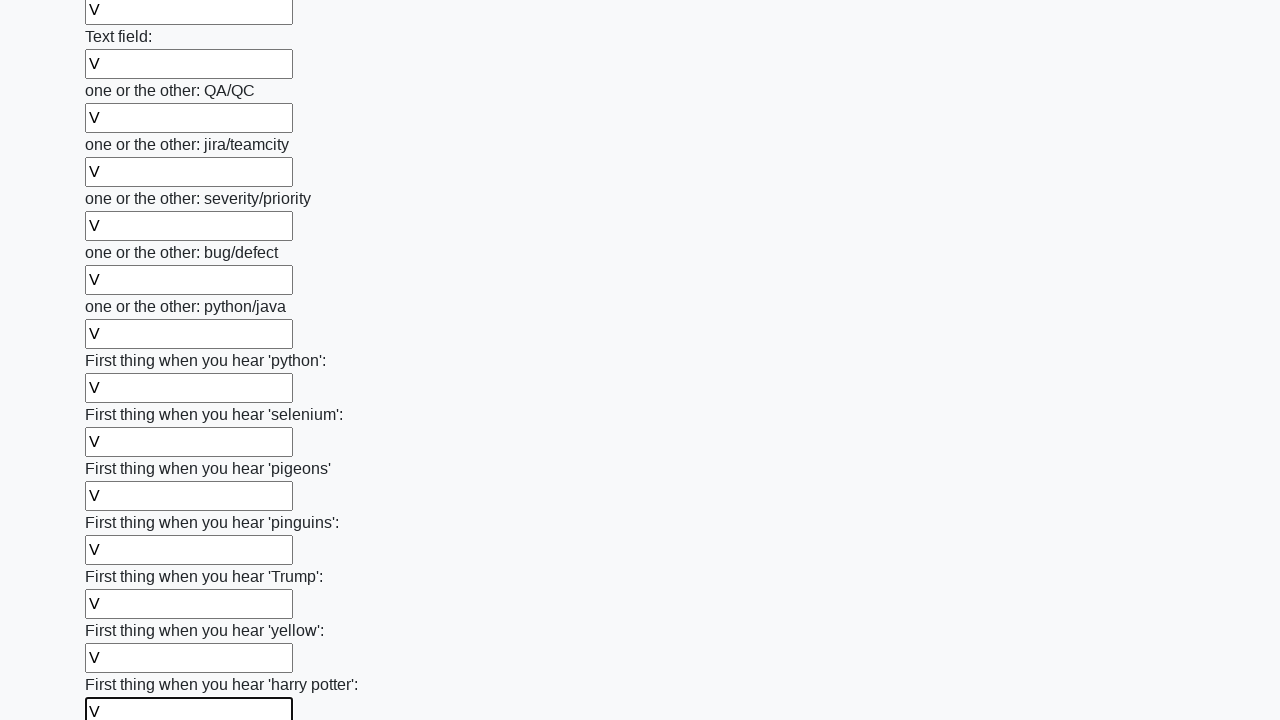

Filled input field 100 of 100 with 'V' on input >> nth=99
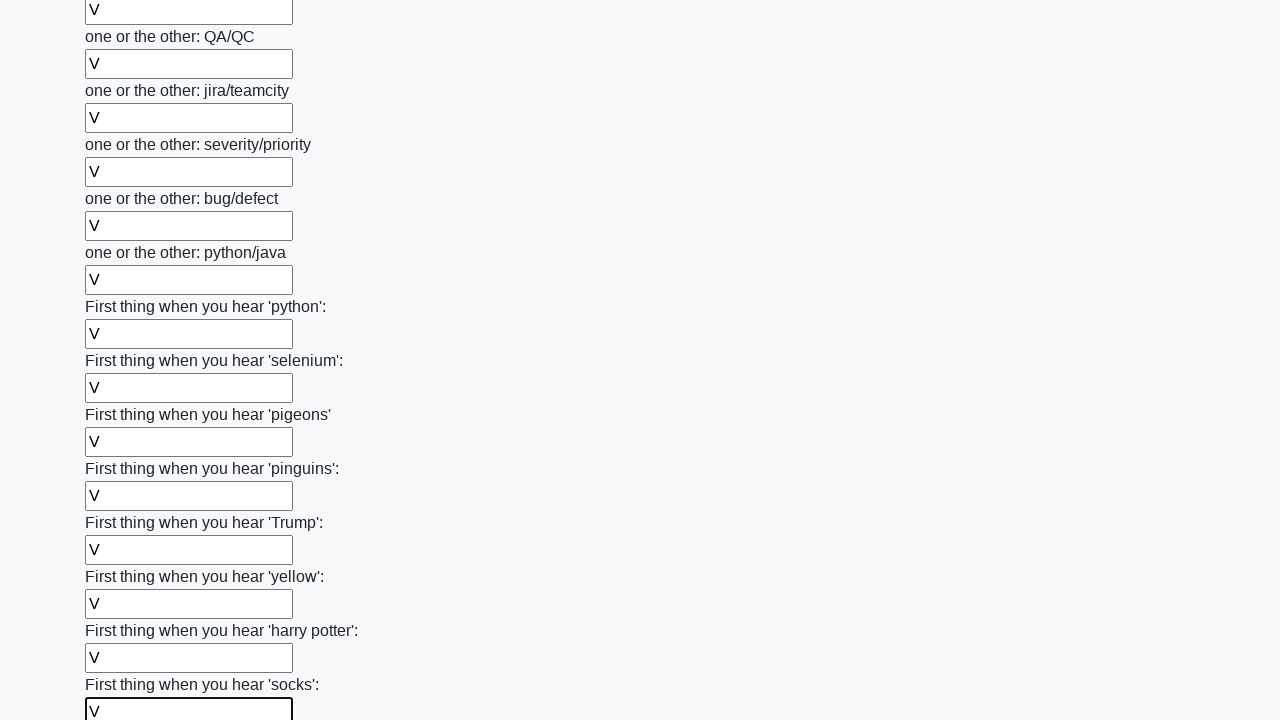

Clicked submit button to submit the form at (123, 611) on button.btn
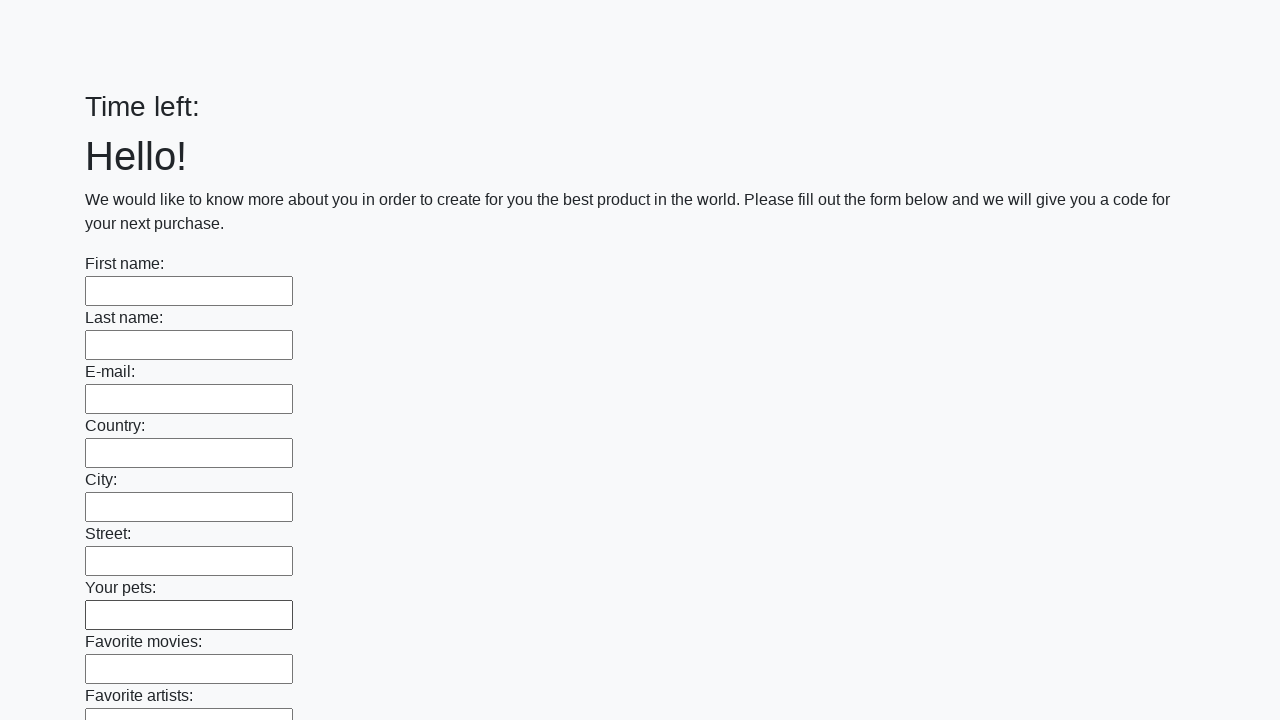

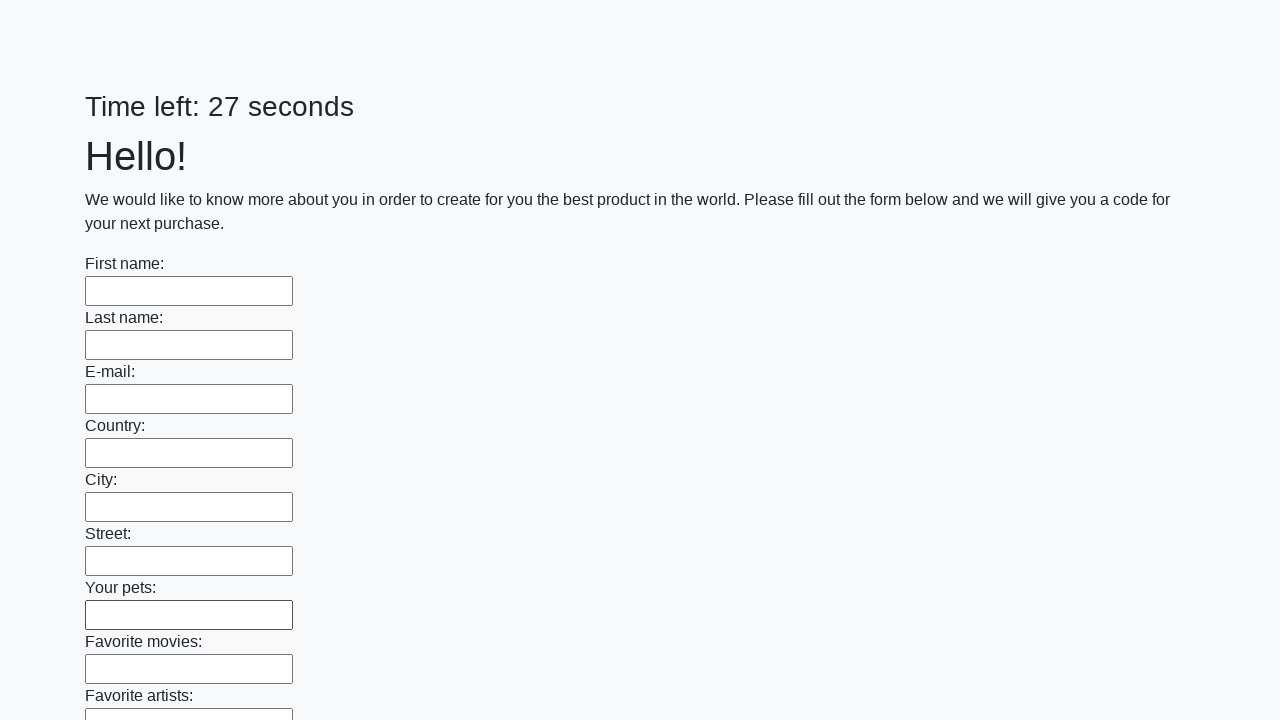